Tests filling out a large form with multiple text input fields by entering random text values into each field and then submitting the form by clicking the submit button.

Starting URL: http://suninjuly.github.io/huge_form.html

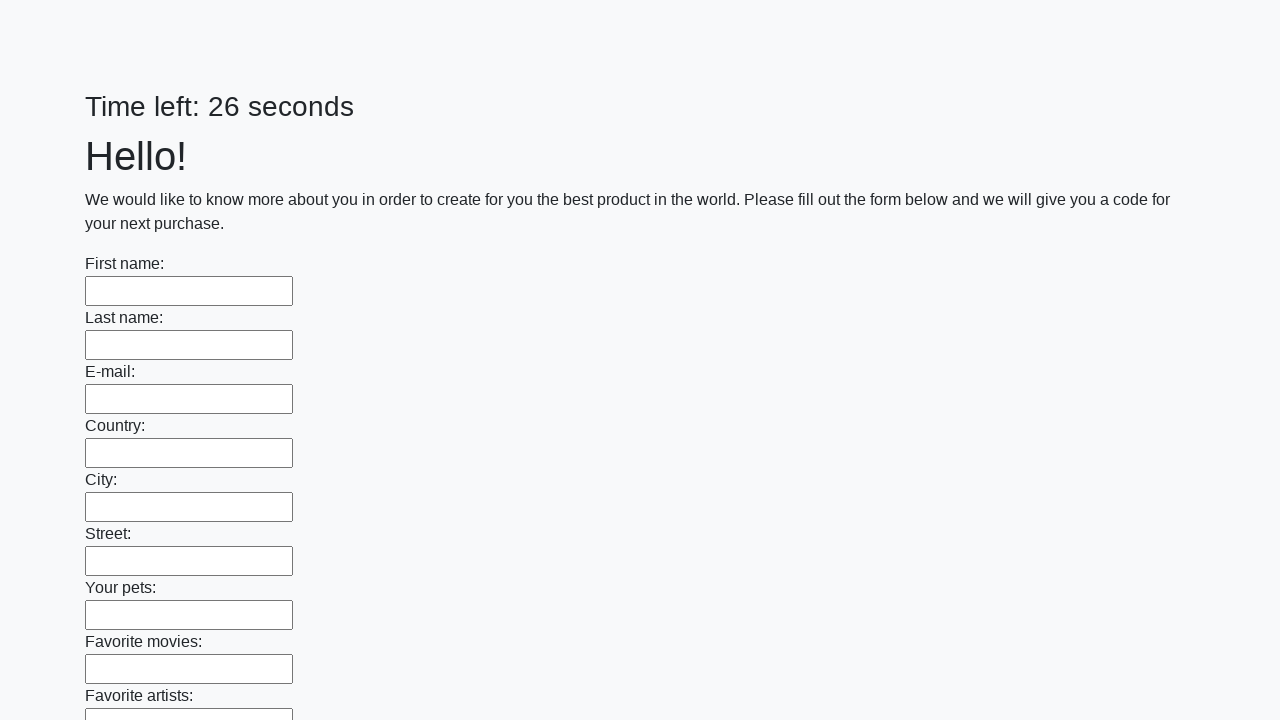

Waited for form text input fields to load
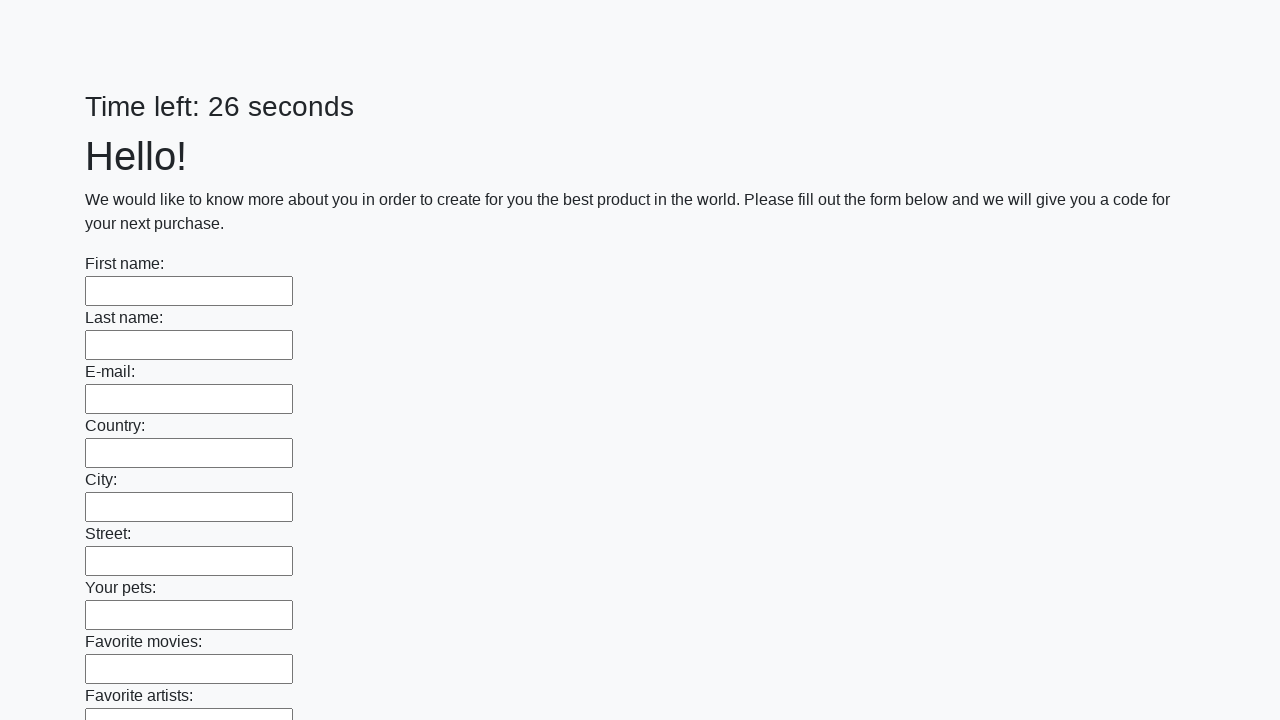

Located all text input fields on the form
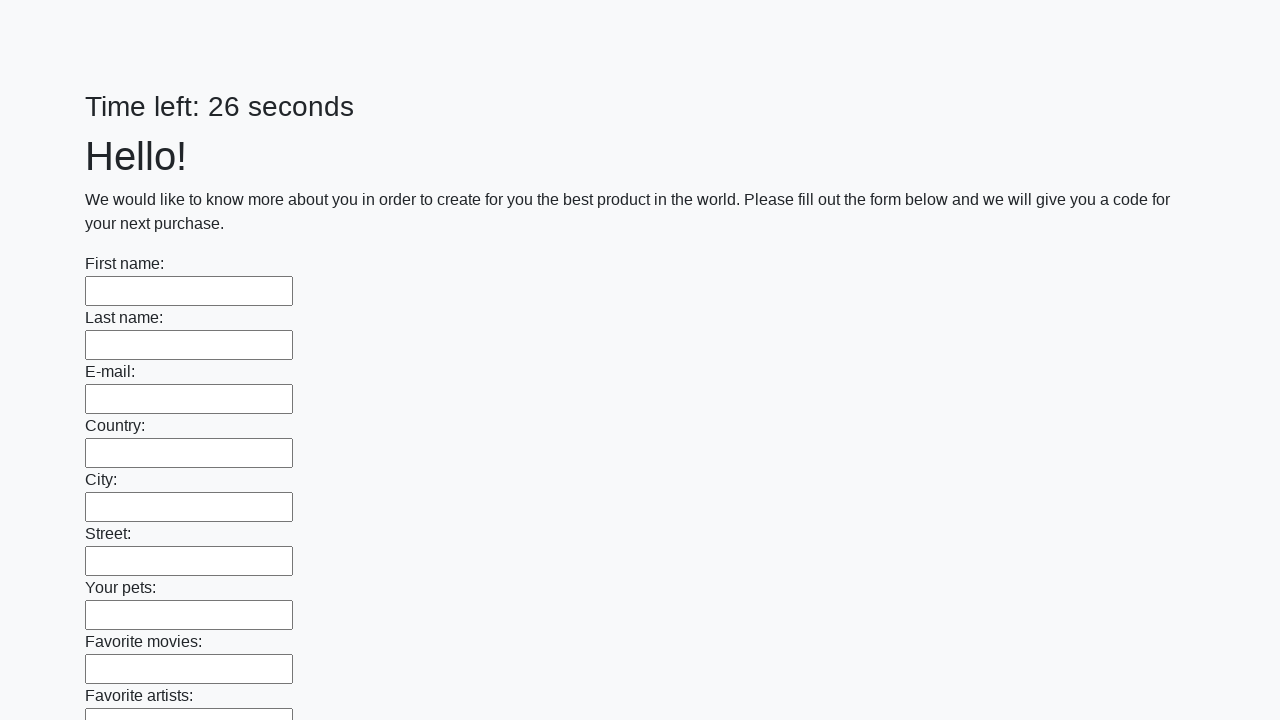

Found 100 text input fields in the form
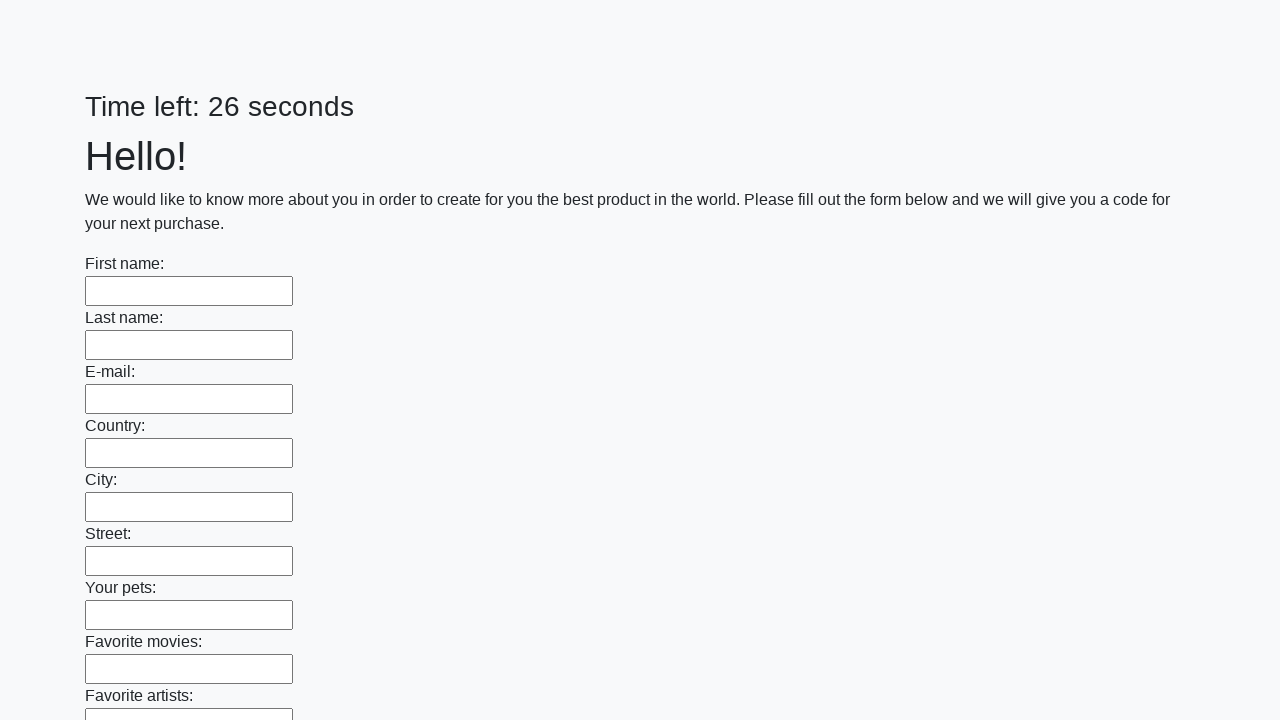

Filled text input field 1/100 with random value 'jlsosgyy' on input[type=text] >> nth=0
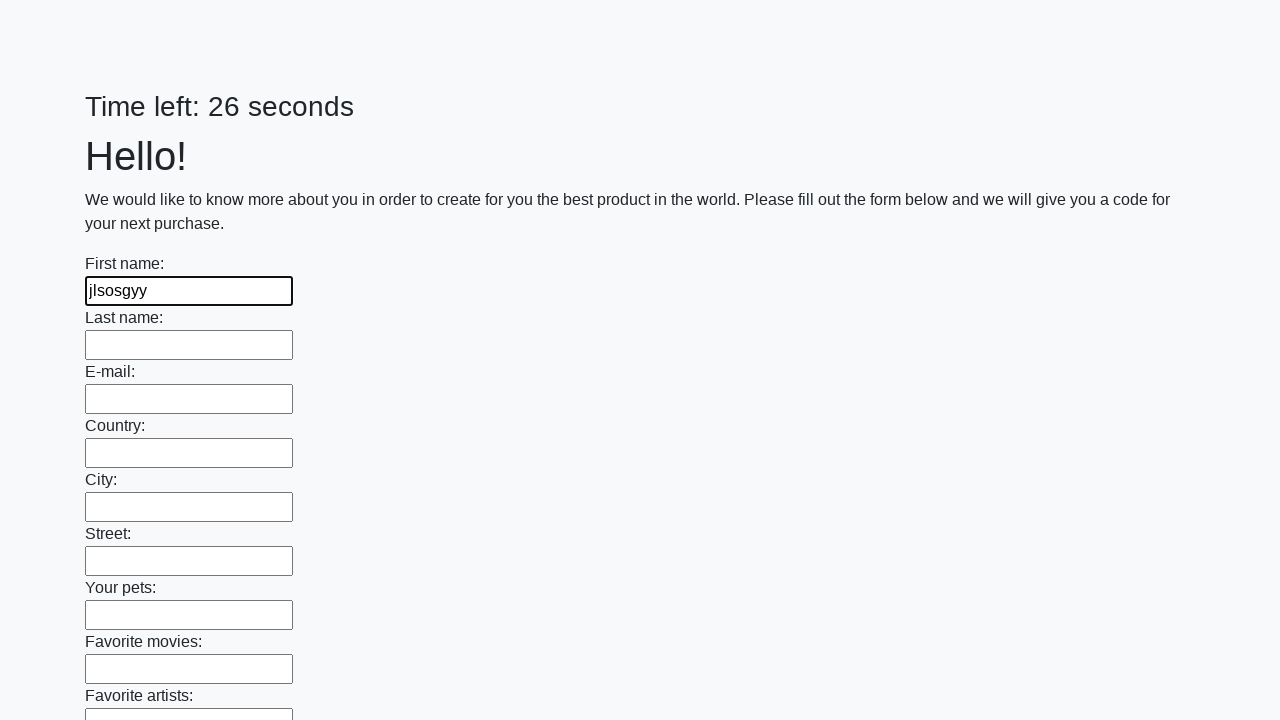

Filled text input field 2/100 with random value 'kvgmqnhw' on input[type=text] >> nth=1
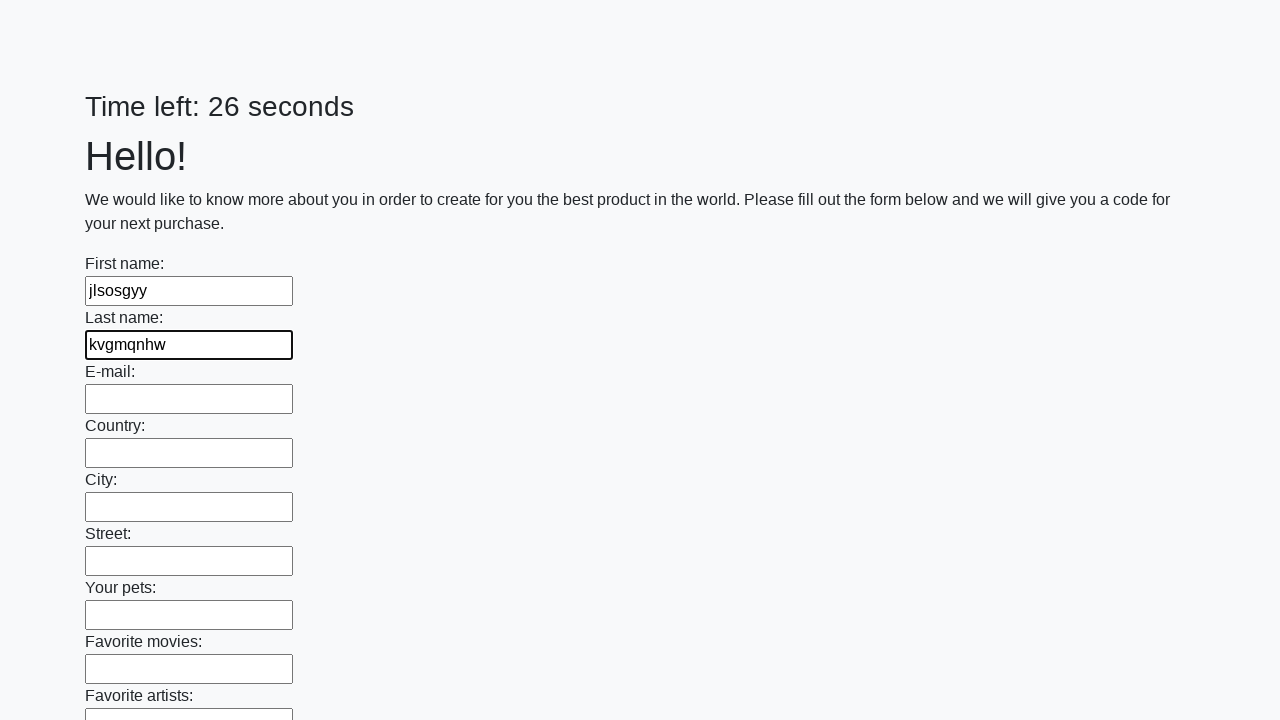

Filled text input field 3/100 with random value 'kcuhutpz' on input[type=text] >> nth=2
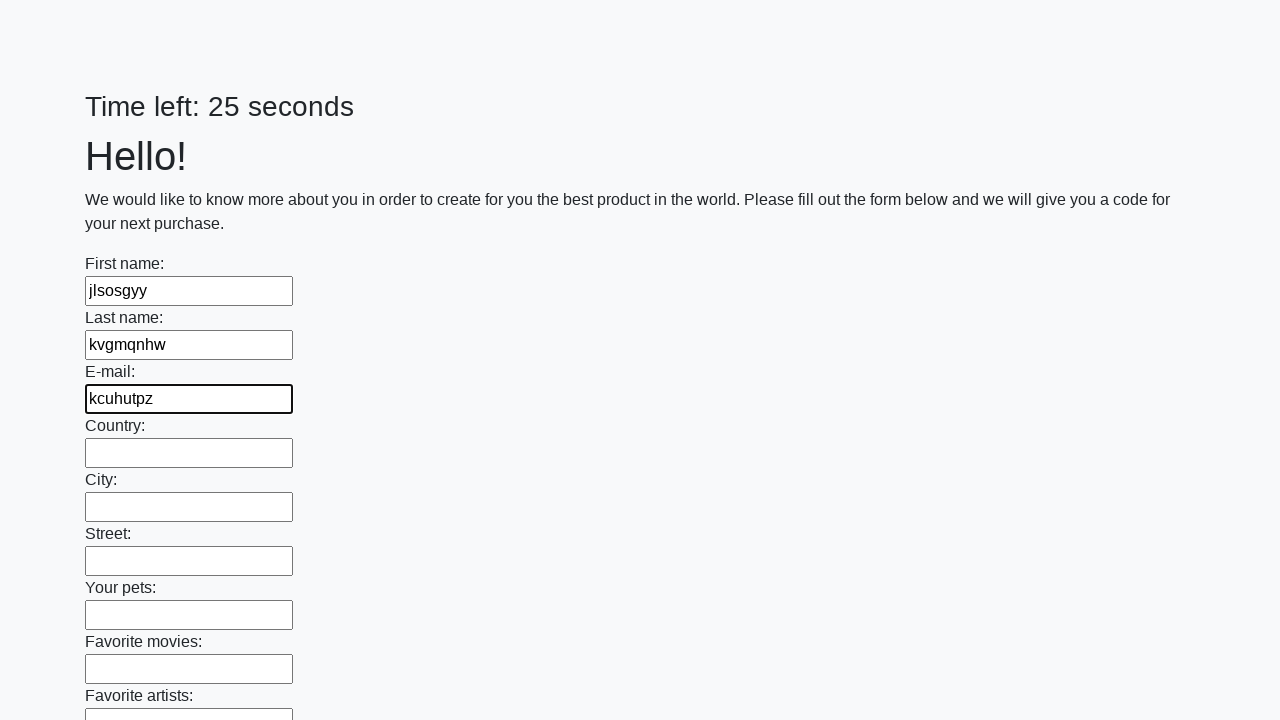

Filled text input field 4/100 with random value 'bwzgexhr' on input[type=text] >> nth=3
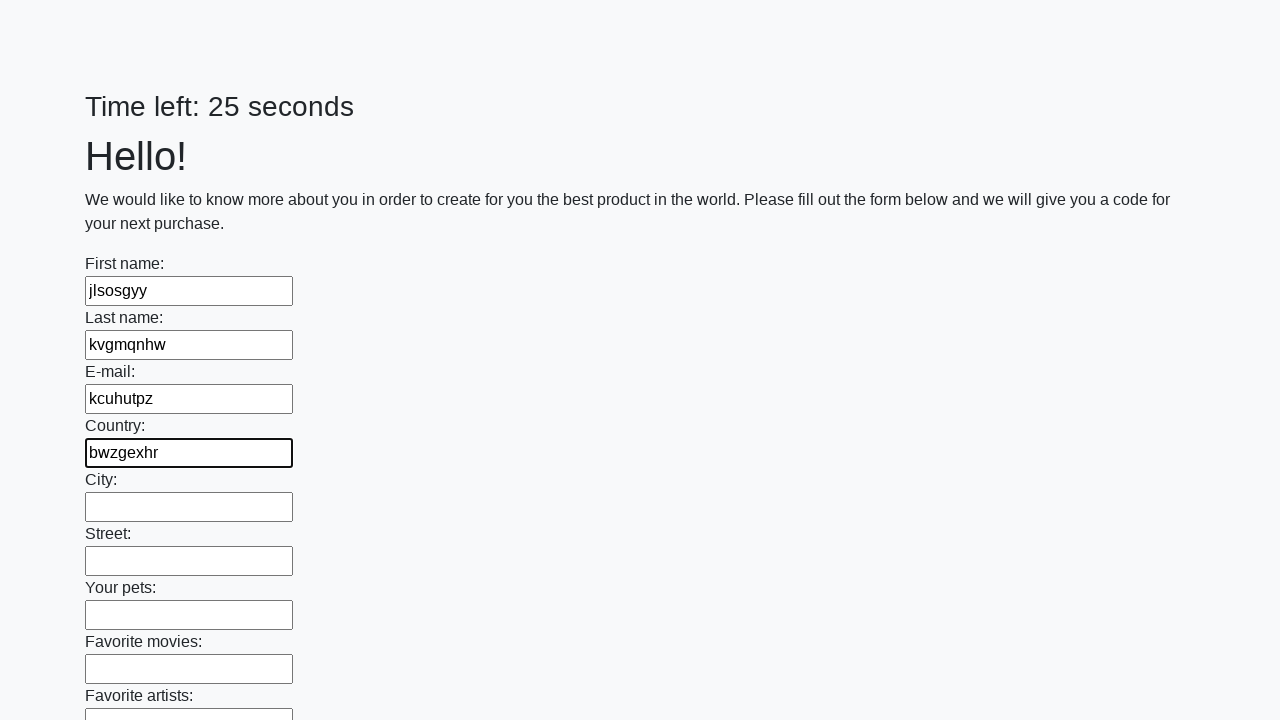

Filled text input field 5/100 with random value 'yljzfajq' on input[type=text] >> nth=4
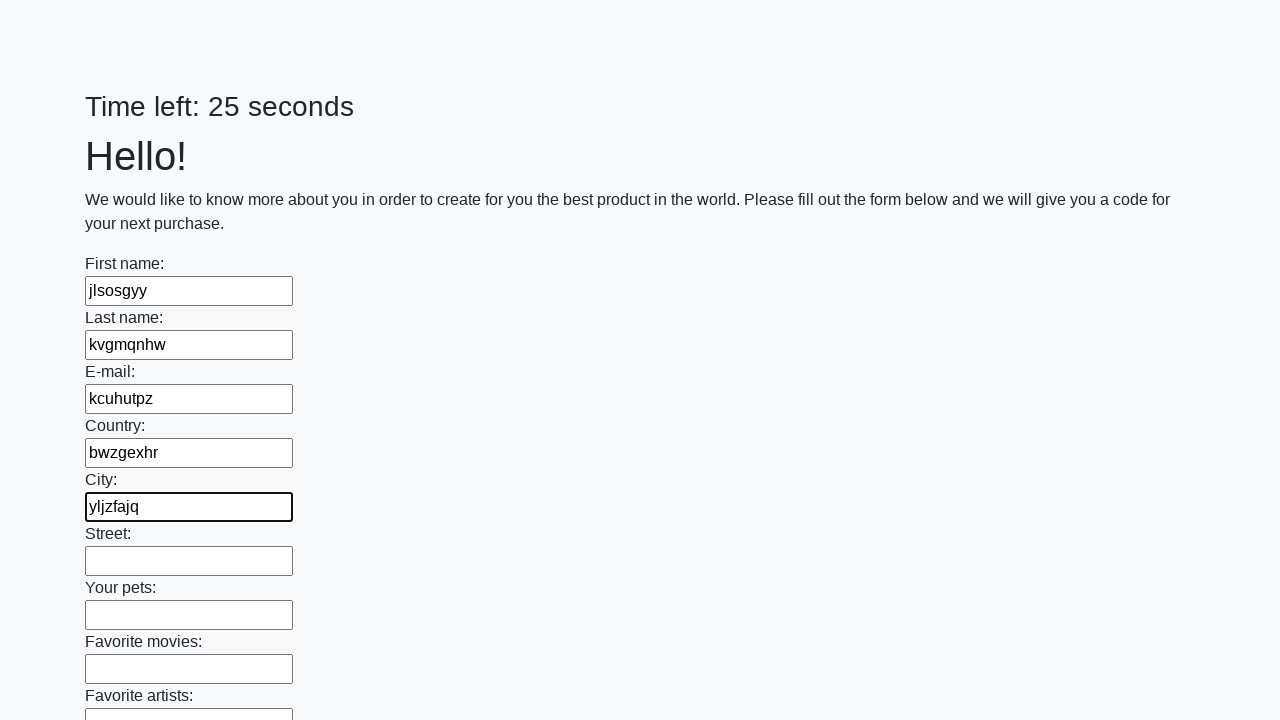

Filled text input field 6/100 with random value 'jaqlzldt' on input[type=text] >> nth=5
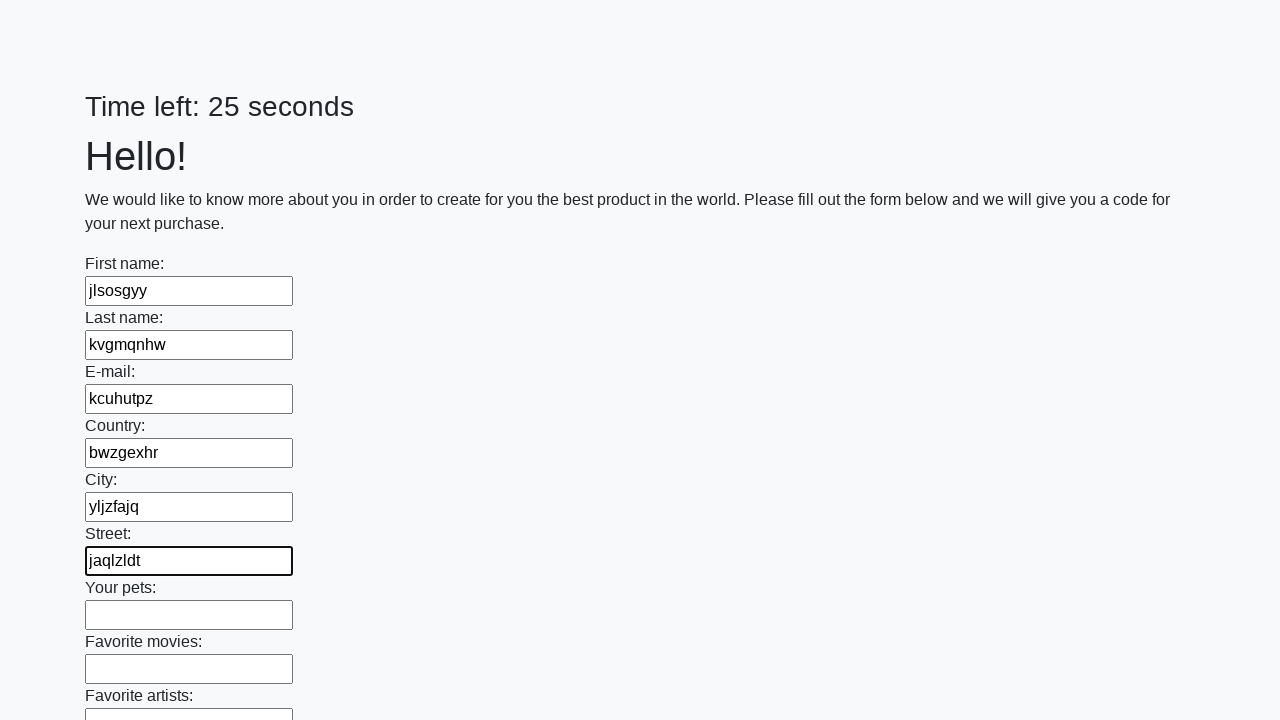

Filled text input field 7/100 with random value 'ofbkhiqq' on input[type=text] >> nth=6
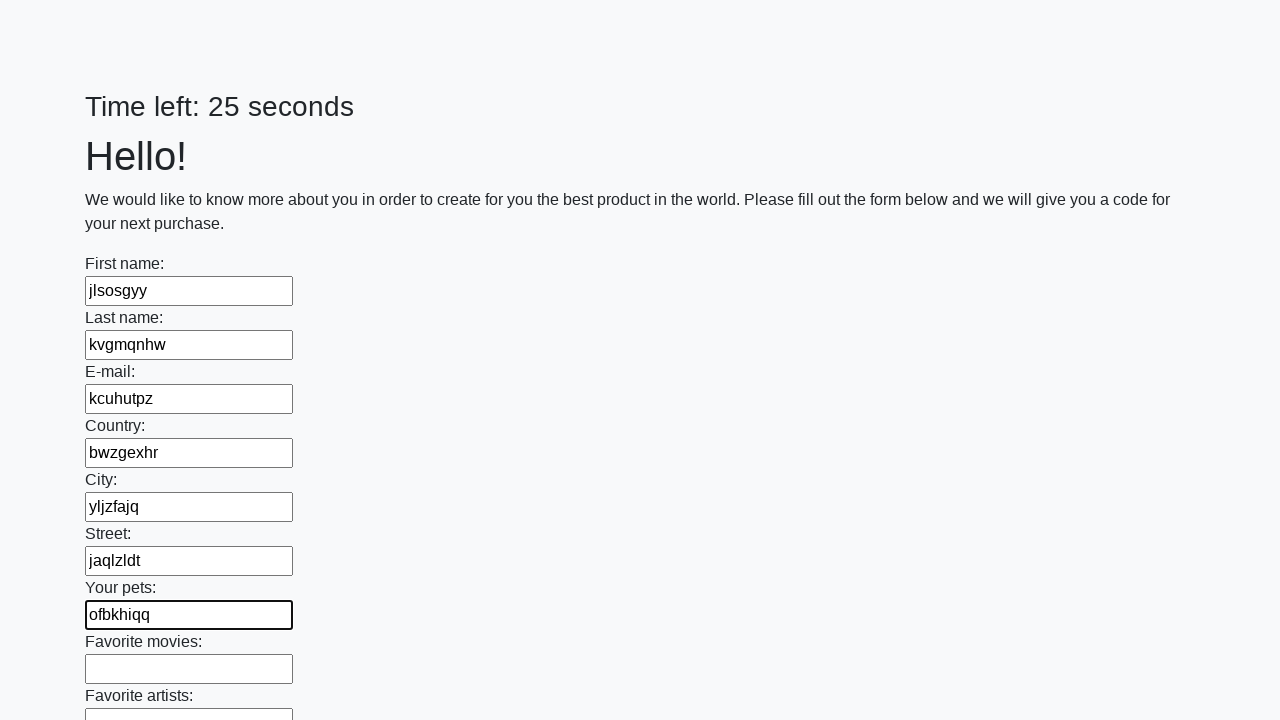

Filled text input field 8/100 with random value 'oluxgkii' on input[type=text] >> nth=7
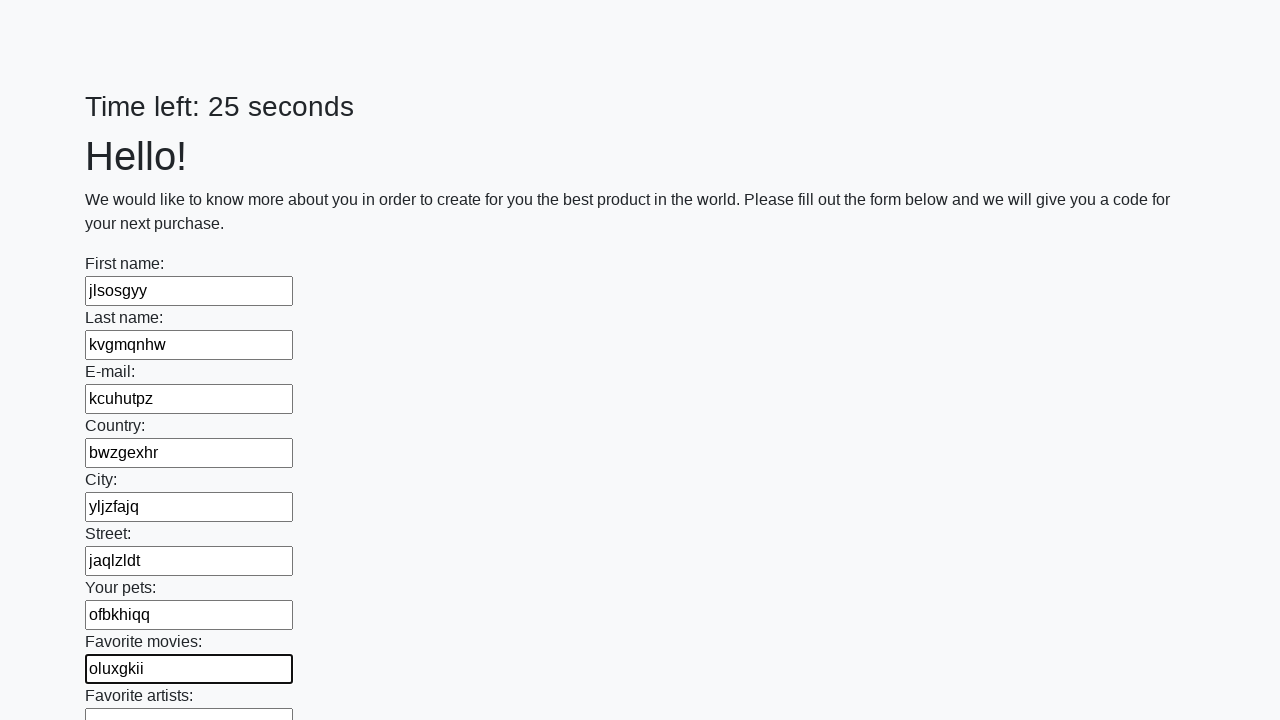

Filled text input field 9/100 with random value 'vpiijotn' on input[type=text] >> nth=8
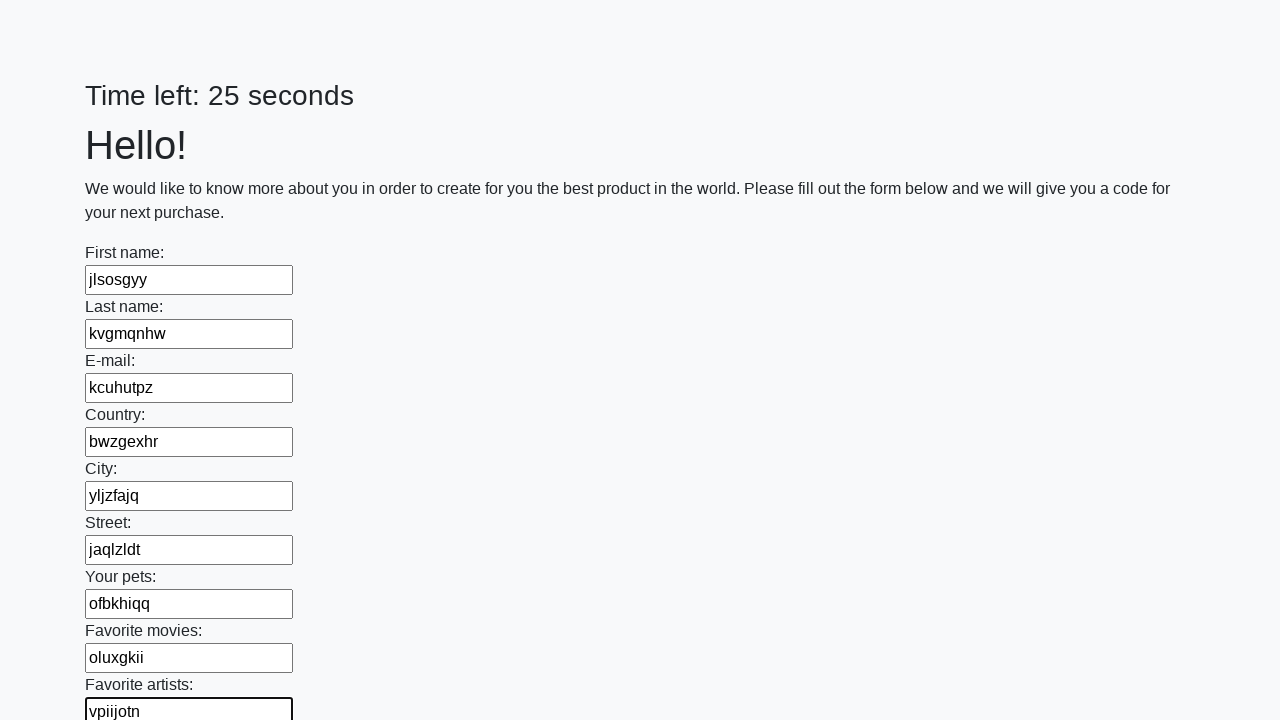

Filled text input field 10/100 with random value 'cbshfmue' on input[type=text] >> nth=9
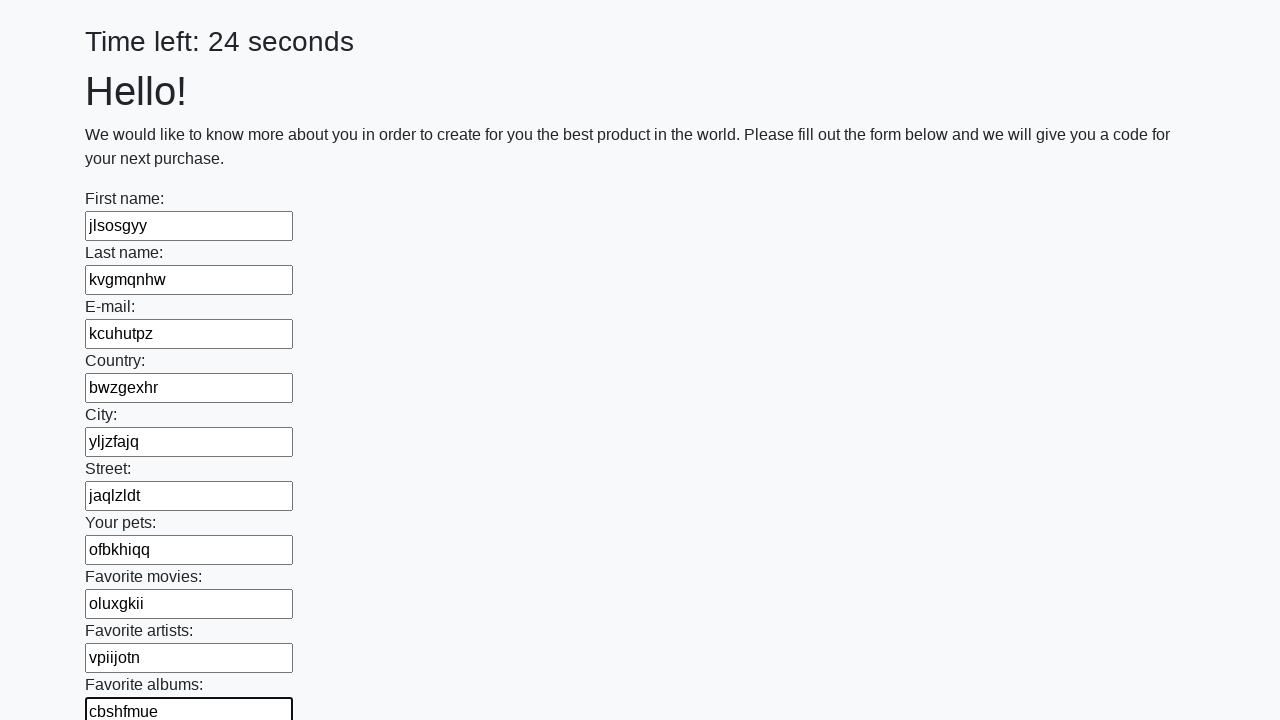

Filled text input field 11/100 with random value 'bhtzyrao' on input[type=text] >> nth=10
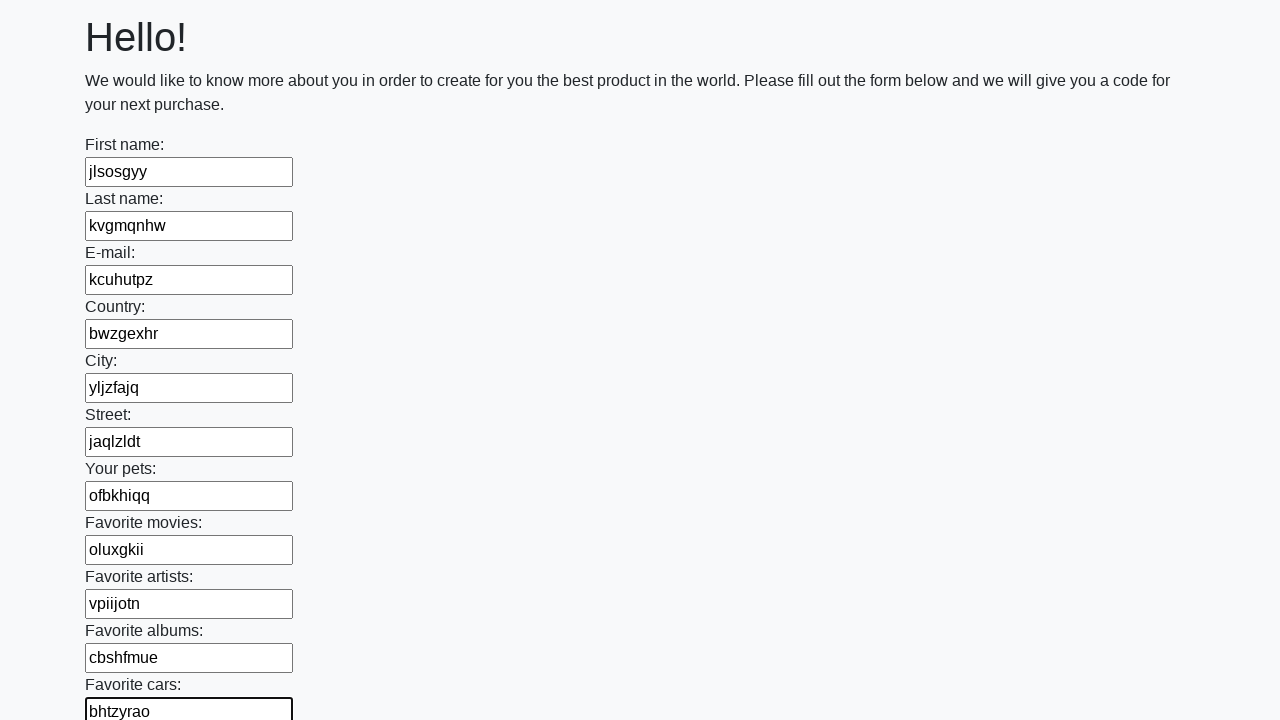

Filled text input field 12/100 with random value 'sssbcihy' on input[type=text] >> nth=11
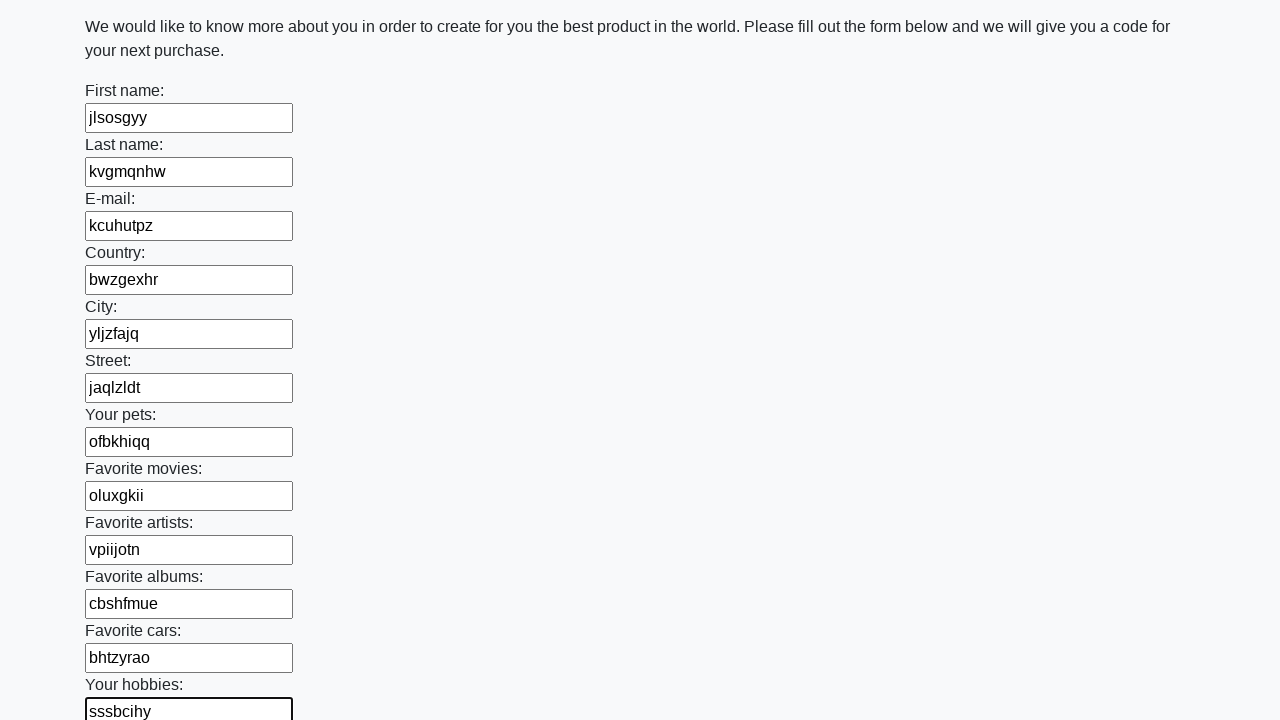

Filled text input field 13/100 with random value 'vhtjykie' on input[type=text] >> nth=12
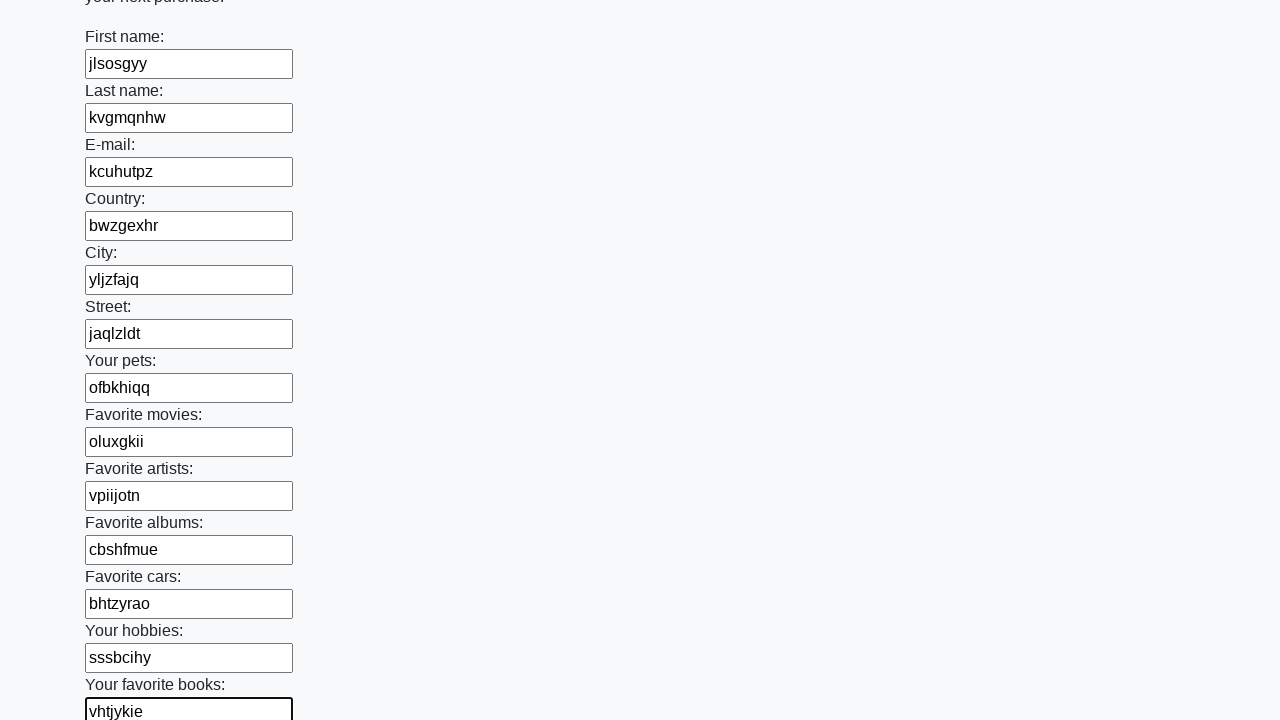

Filled text input field 14/100 with random value 'iakpclce' on input[type=text] >> nth=13
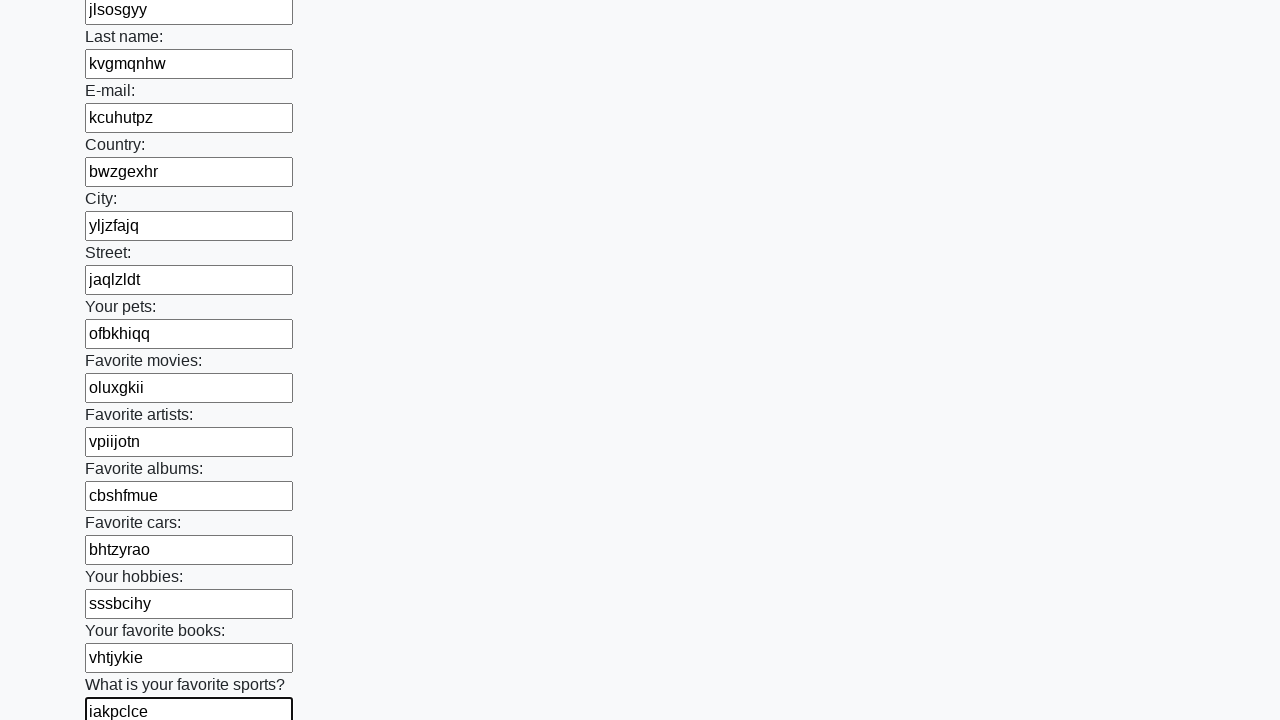

Filled text input field 15/100 with random value 'mpgkyrnn' on input[type=text] >> nth=14
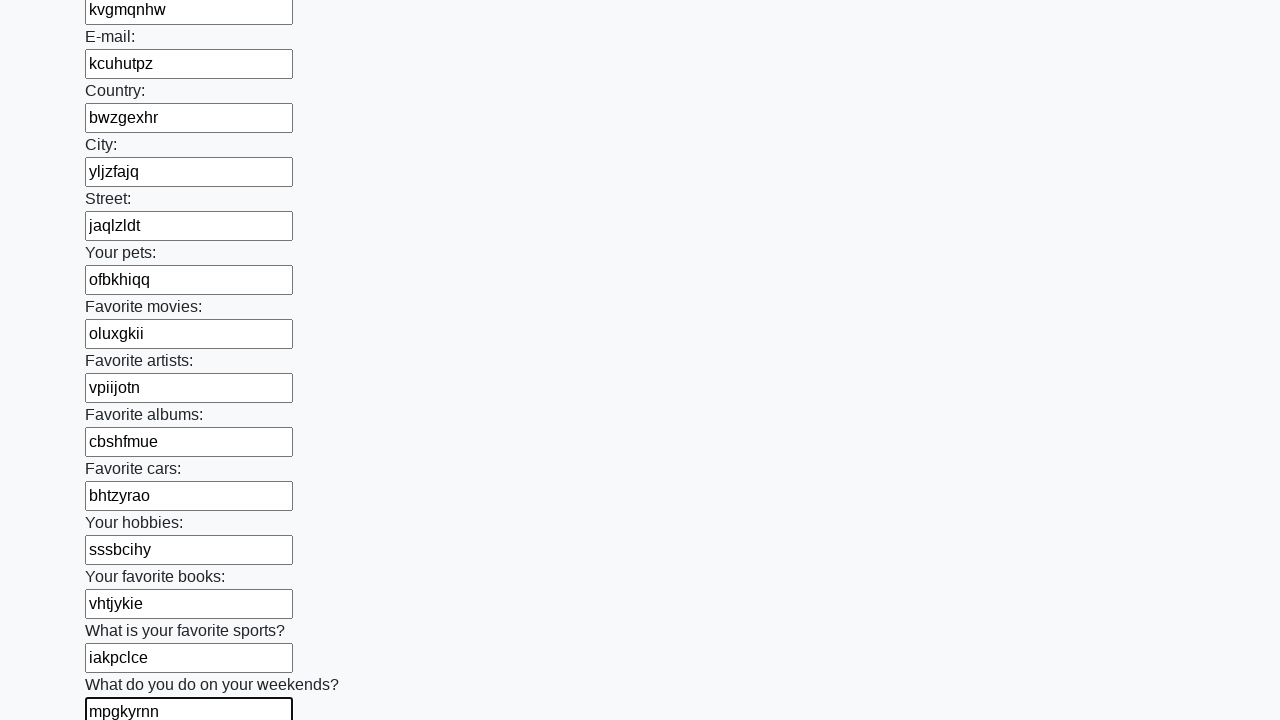

Filled text input field 16/100 with random value 'qwokokyx' on input[type=text] >> nth=15
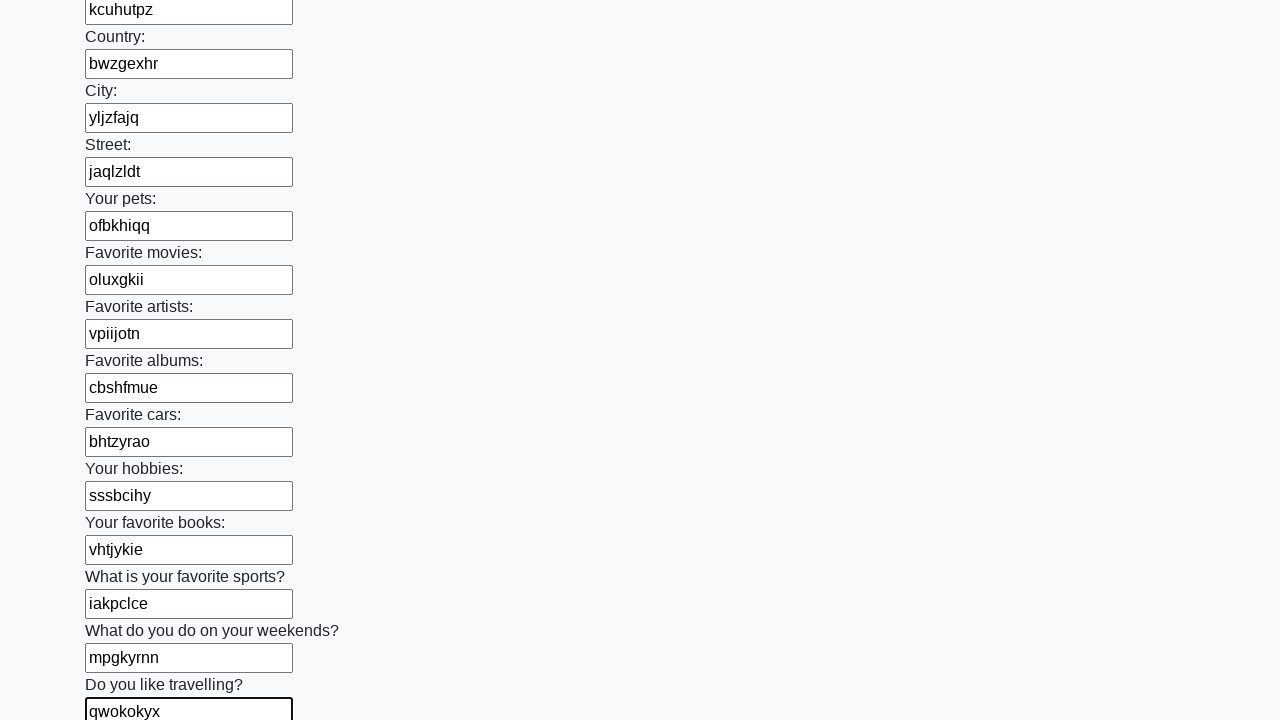

Filled text input field 17/100 with random value 'srzmgmie' on input[type=text] >> nth=16
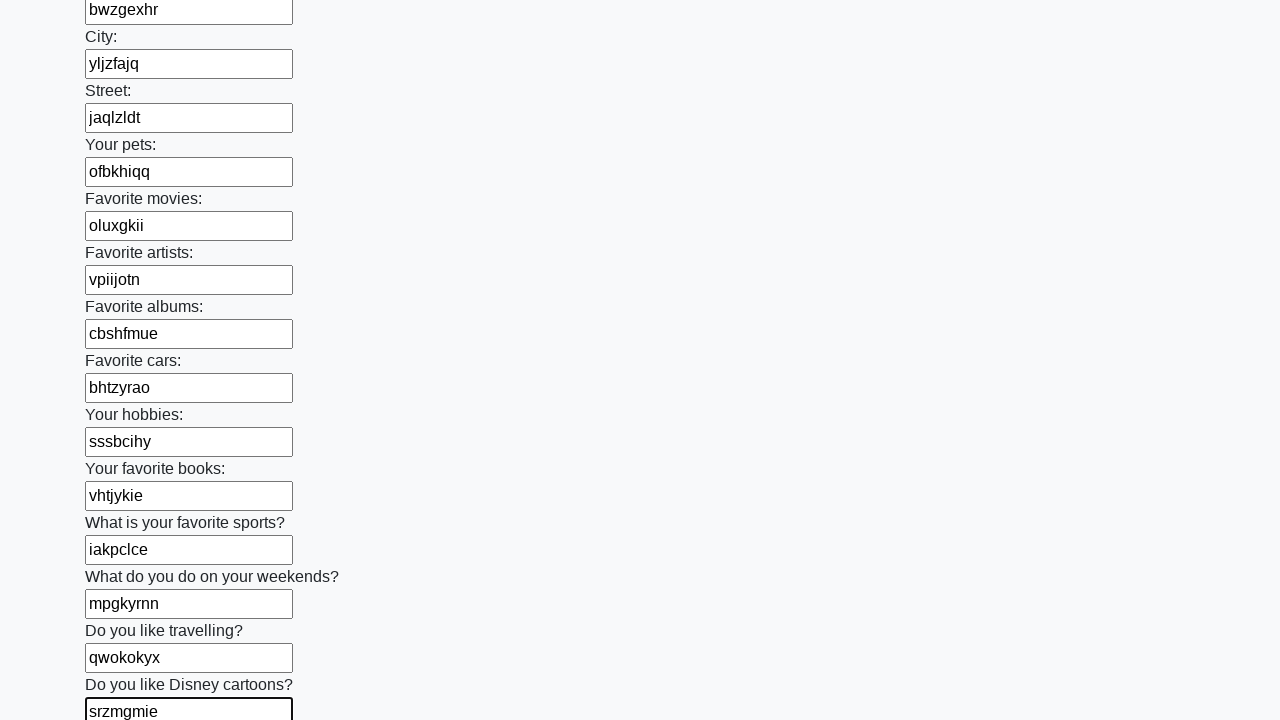

Filled text input field 18/100 with random value 'golhimru' on input[type=text] >> nth=17
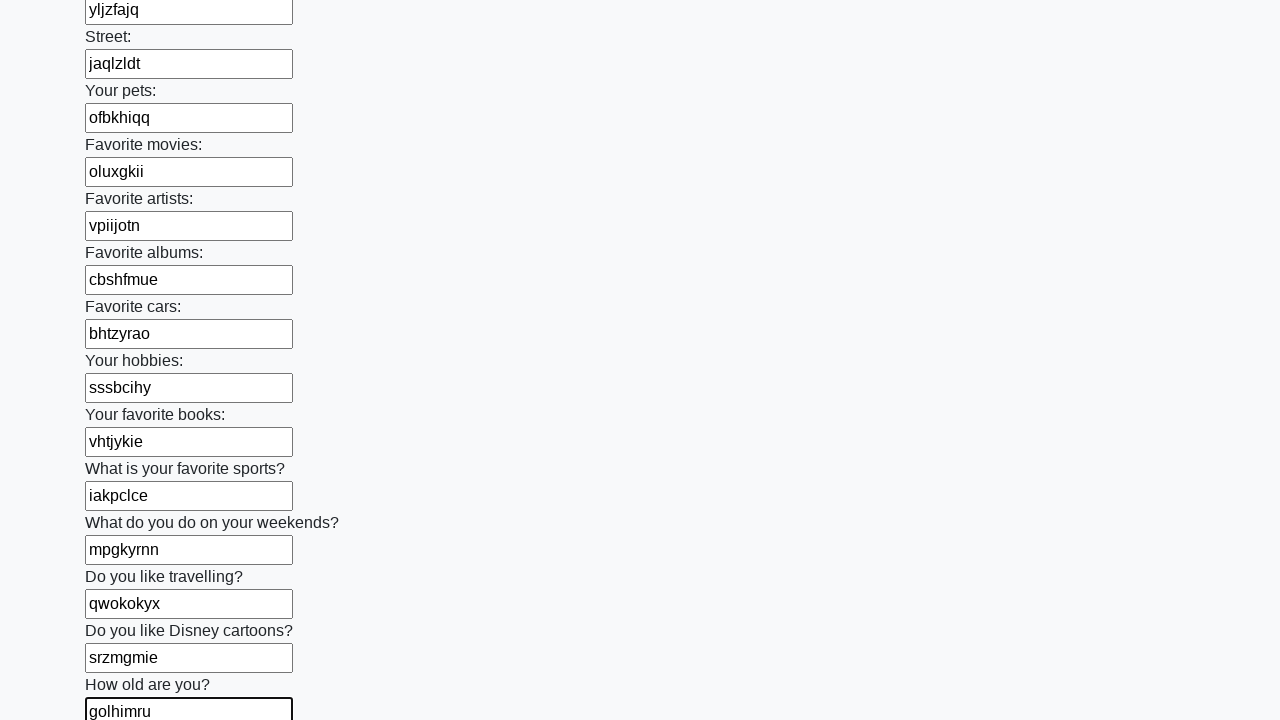

Filled text input field 19/100 with random value 'fvlaeues' on input[type=text] >> nth=18
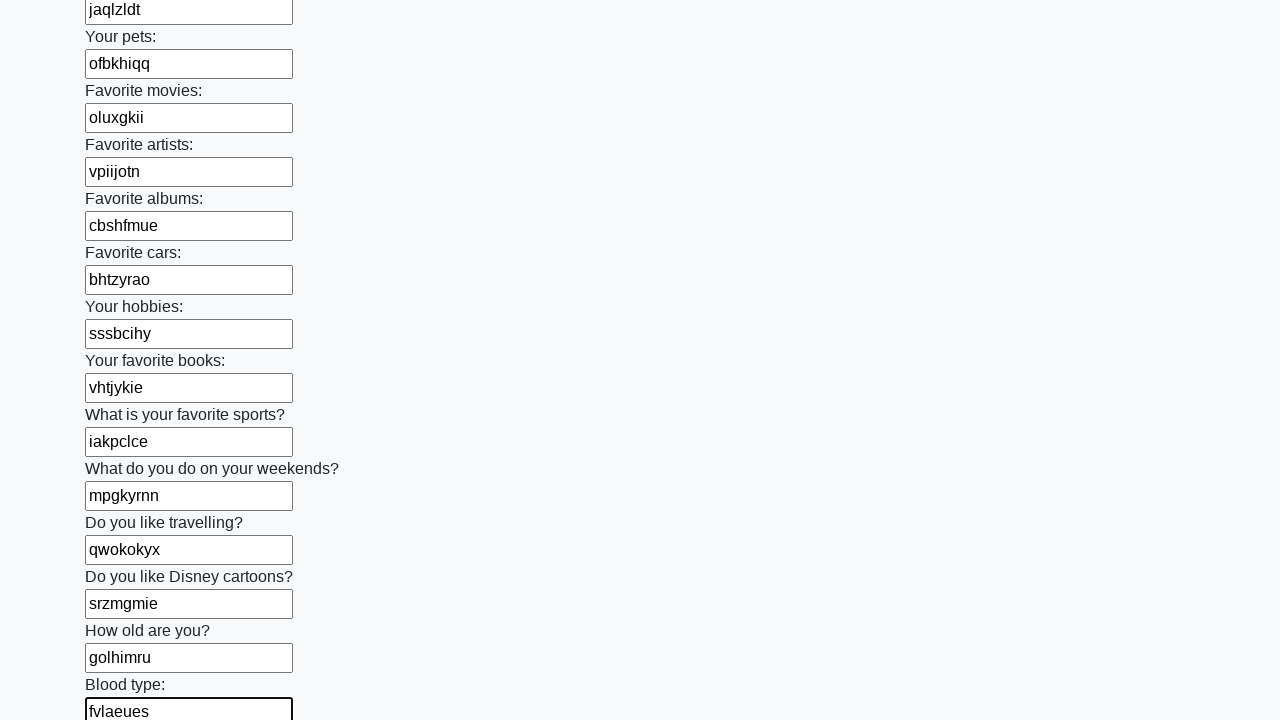

Filled text input field 20/100 with random value 'wigcihst' on input[type=text] >> nth=19
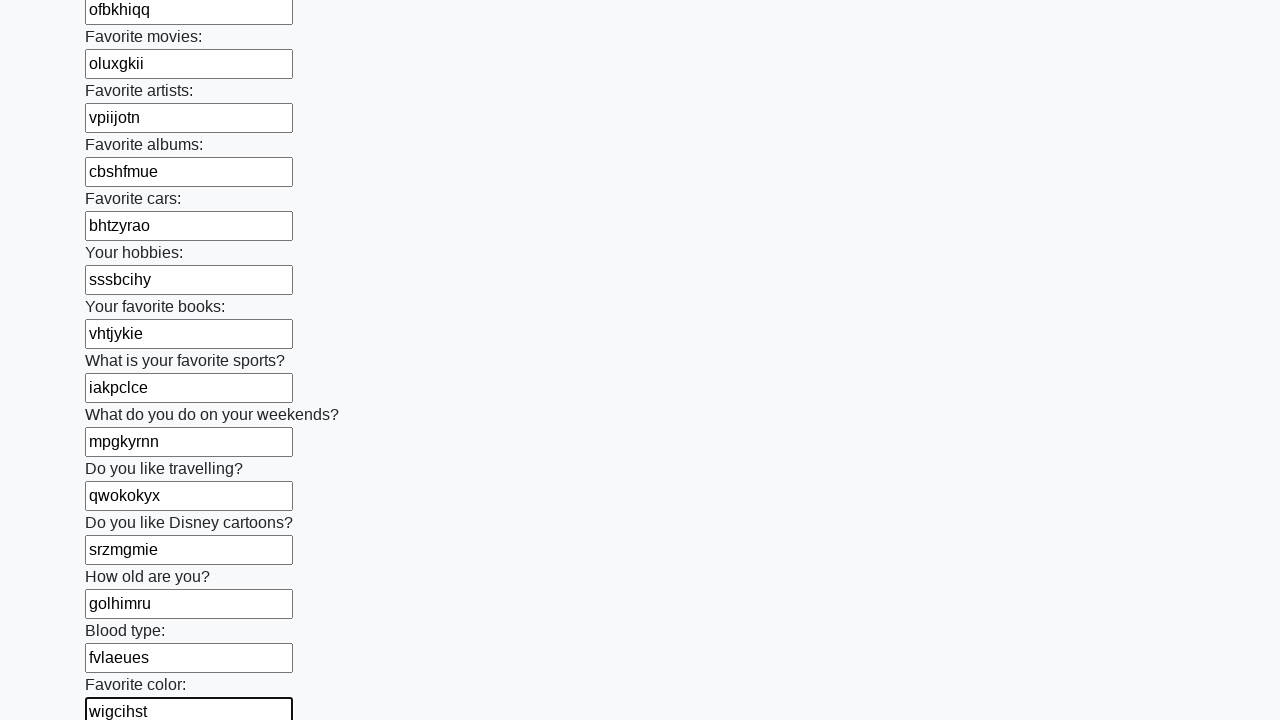

Filled text input field 21/100 with random value 'zvduiagx' on input[type=text] >> nth=20
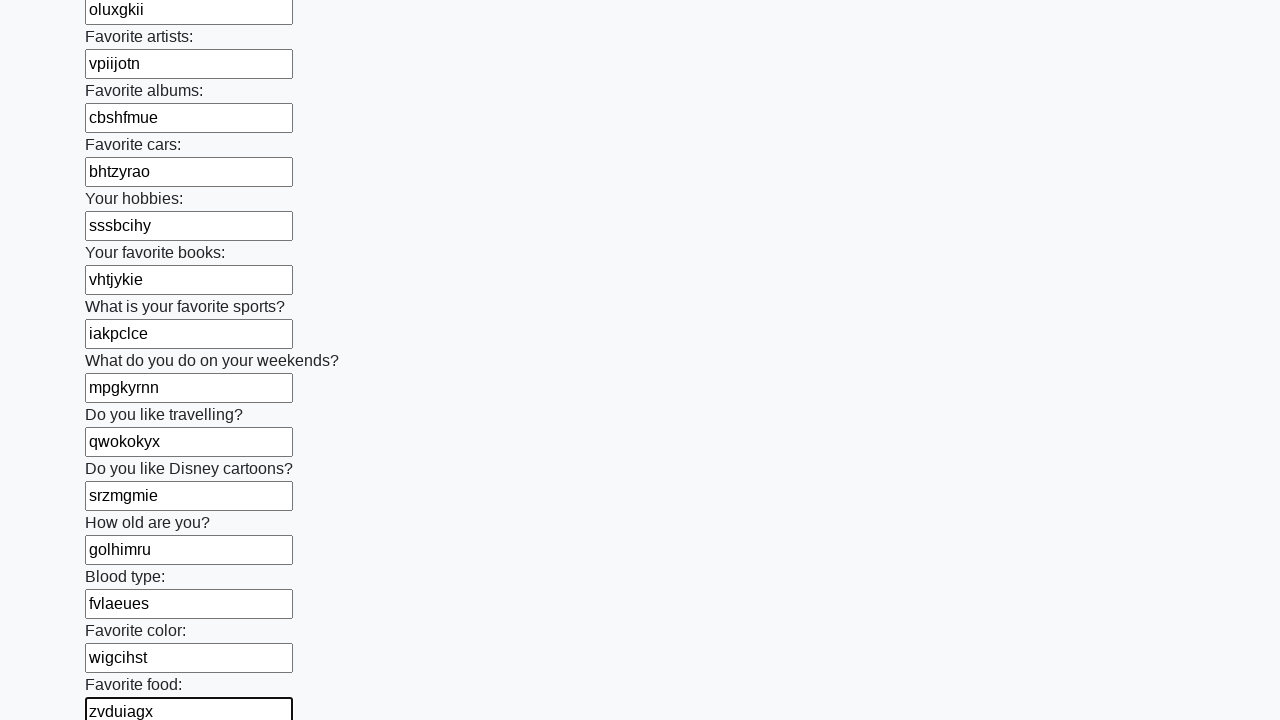

Filled text input field 22/100 with random value 'zaxecdcy' on input[type=text] >> nth=21
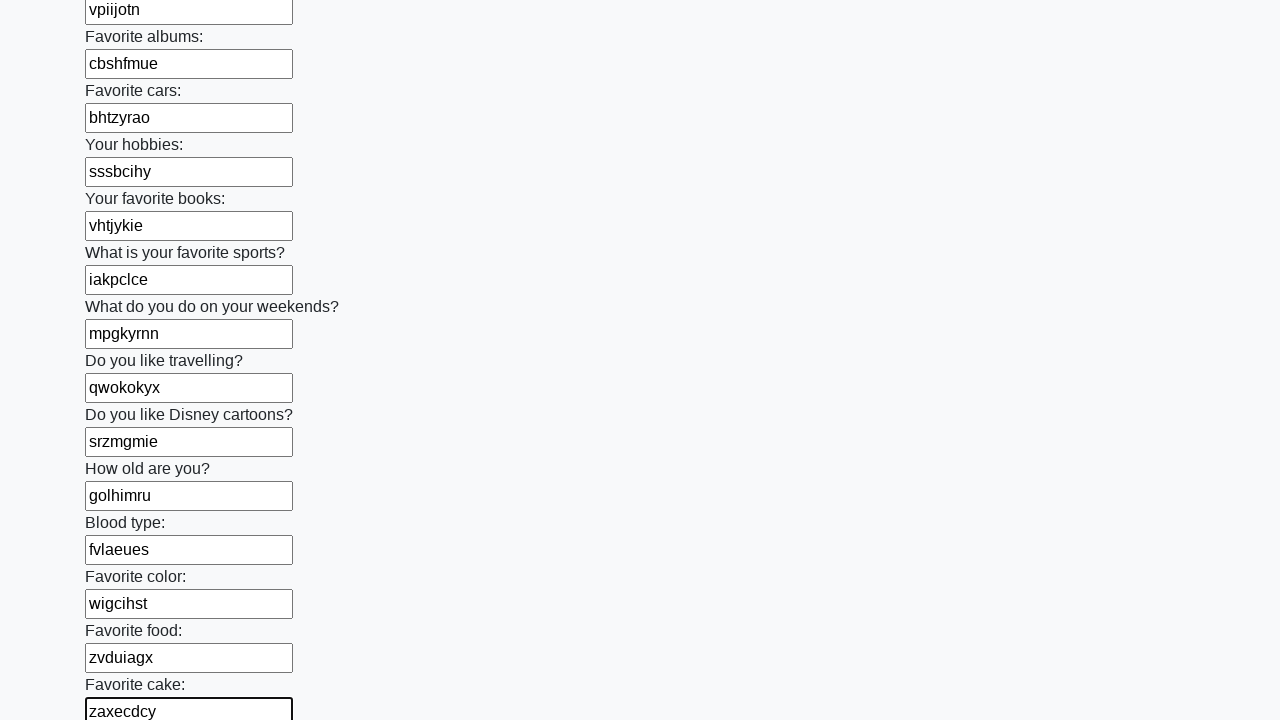

Filled text input field 23/100 with random value 'kzufwmio' on input[type=text] >> nth=22
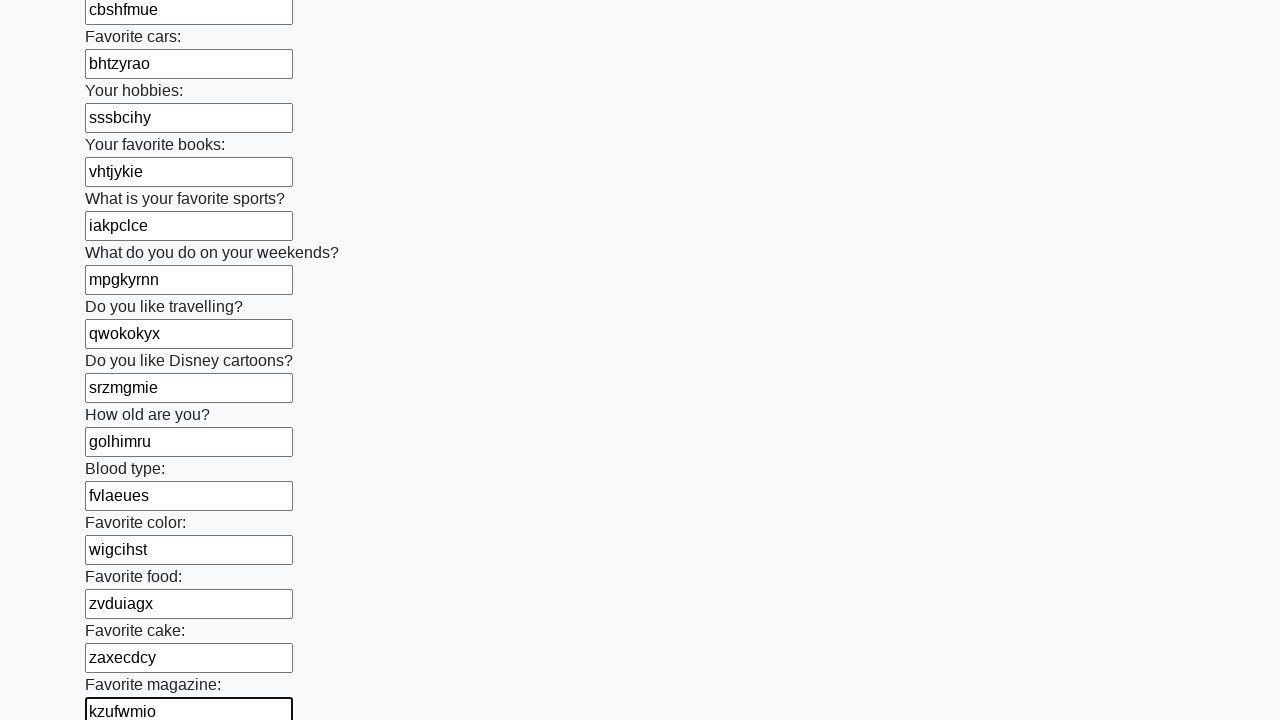

Filled text input field 24/100 with random value 'ltupzklr' on input[type=text] >> nth=23
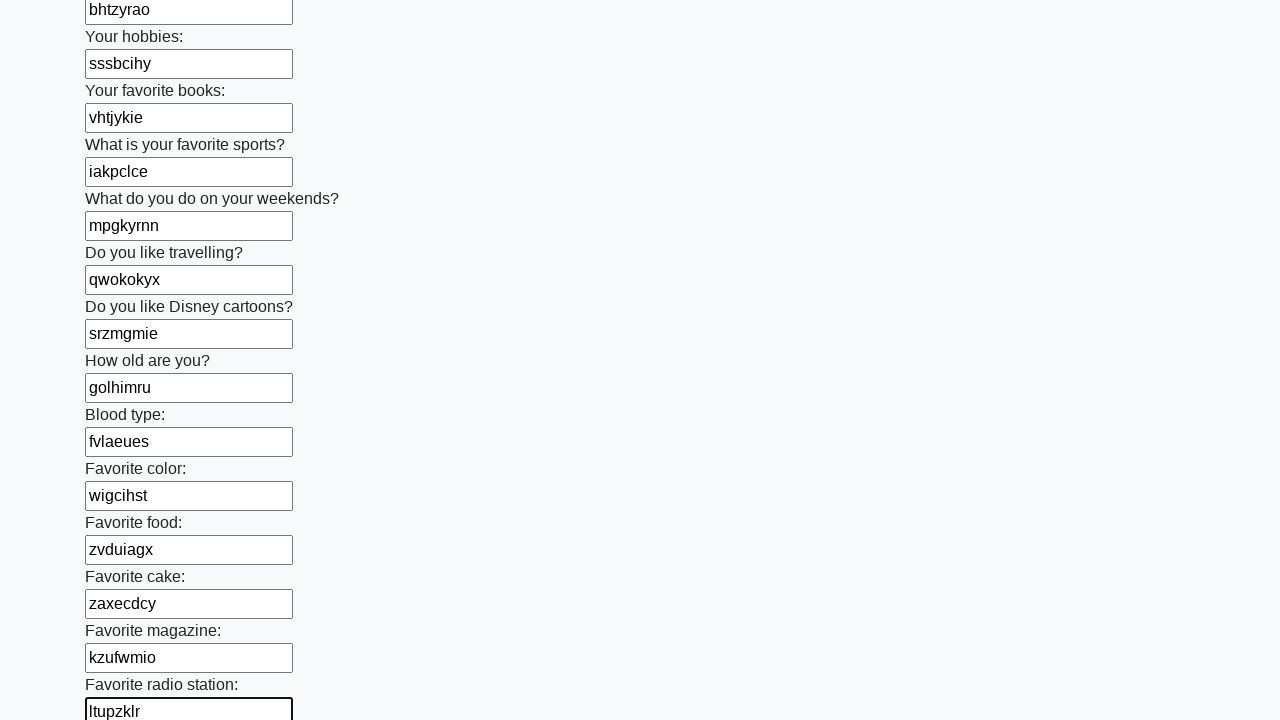

Filled text input field 25/100 with random value 'viejkltv' on input[type=text] >> nth=24
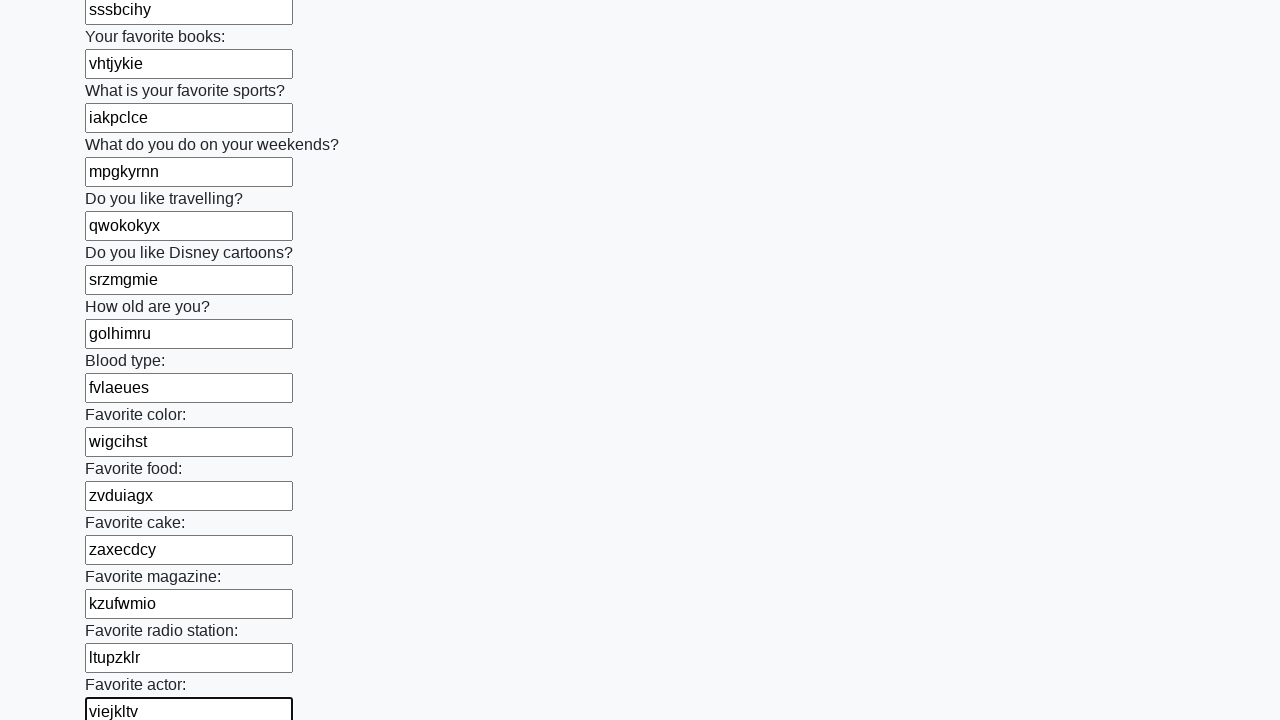

Filled text input field 26/100 with random value 'zshjwpwz' on input[type=text] >> nth=25
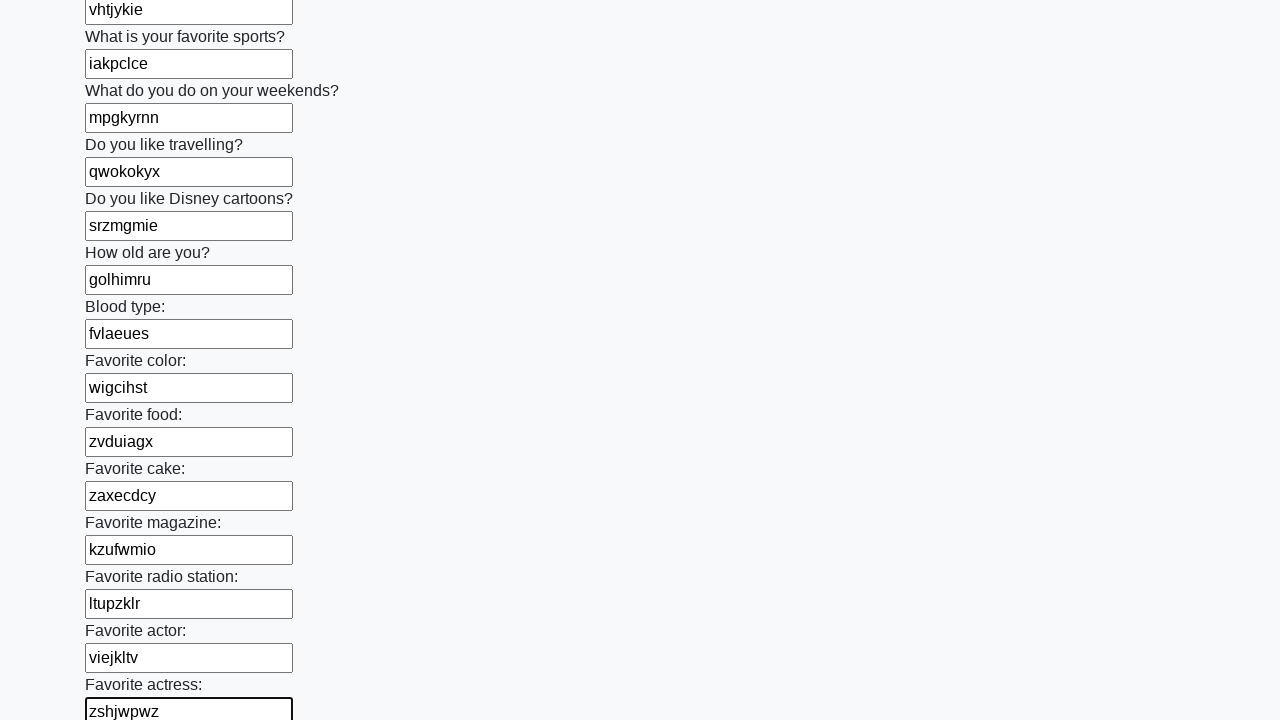

Filled text input field 27/100 with random value 'glkweptr' on input[type=text] >> nth=26
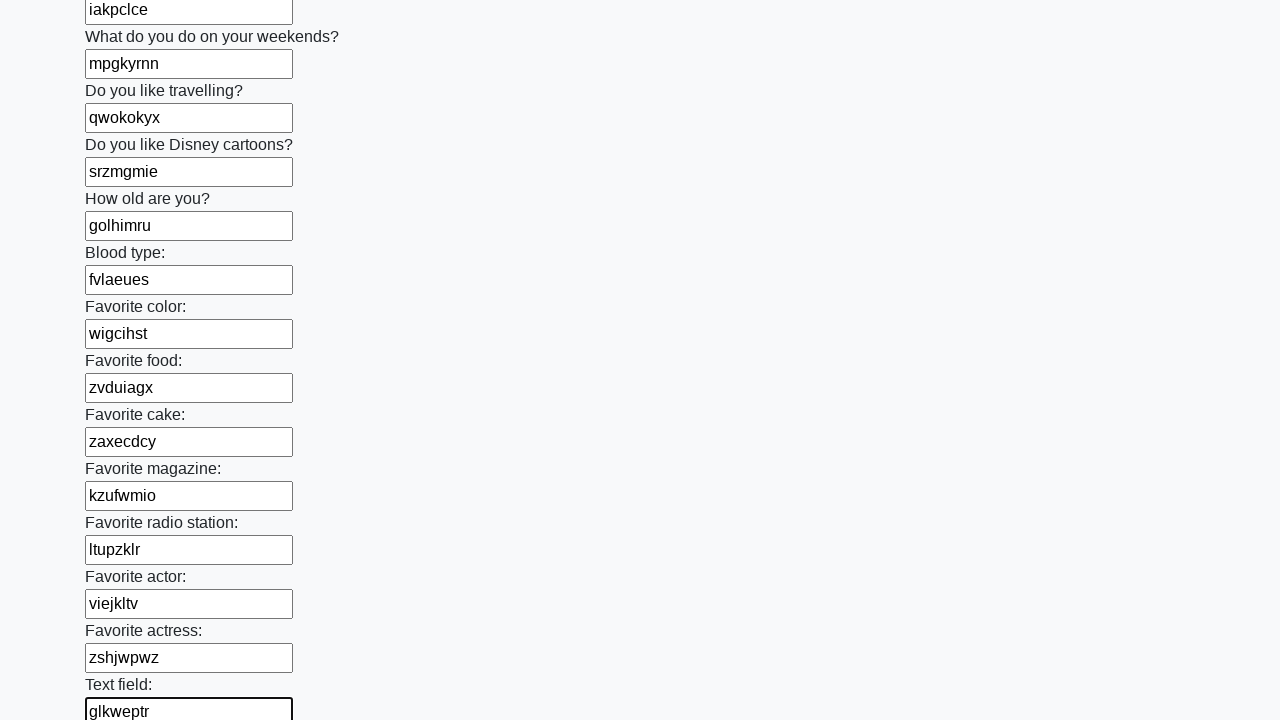

Filled text input field 28/100 with random value 'ectsoobd' on input[type=text] >> nth=27
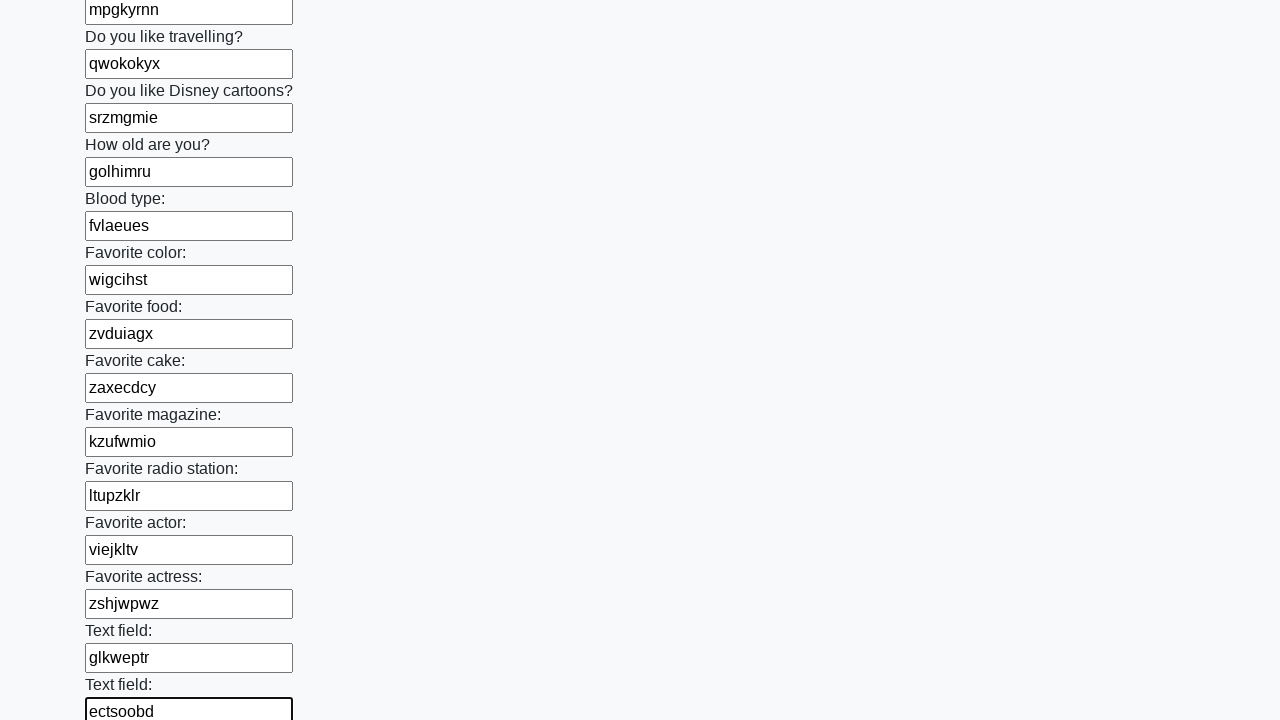

Filled text input field 29/100 with random value 'fviyosgk' on input[type=text] >> nth=28
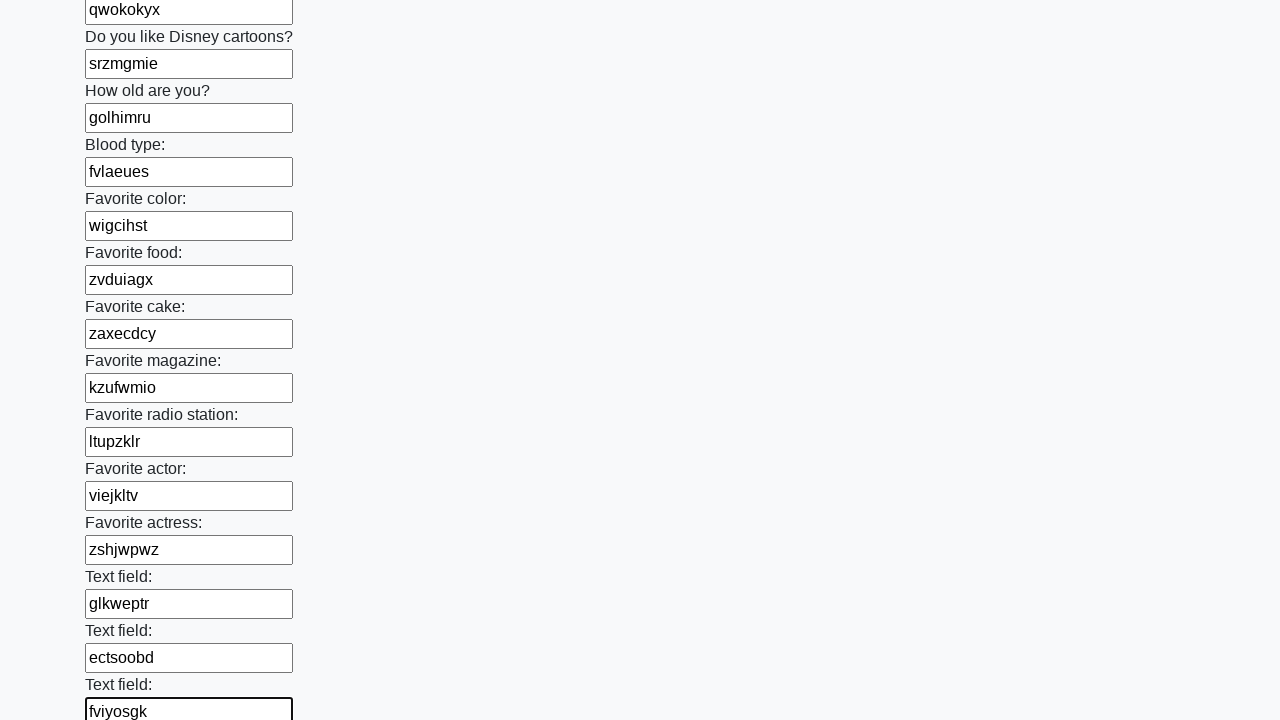

Filled text input field 30/100 with random value 'mkjlsjwi' on input[type=text] >> nth=29
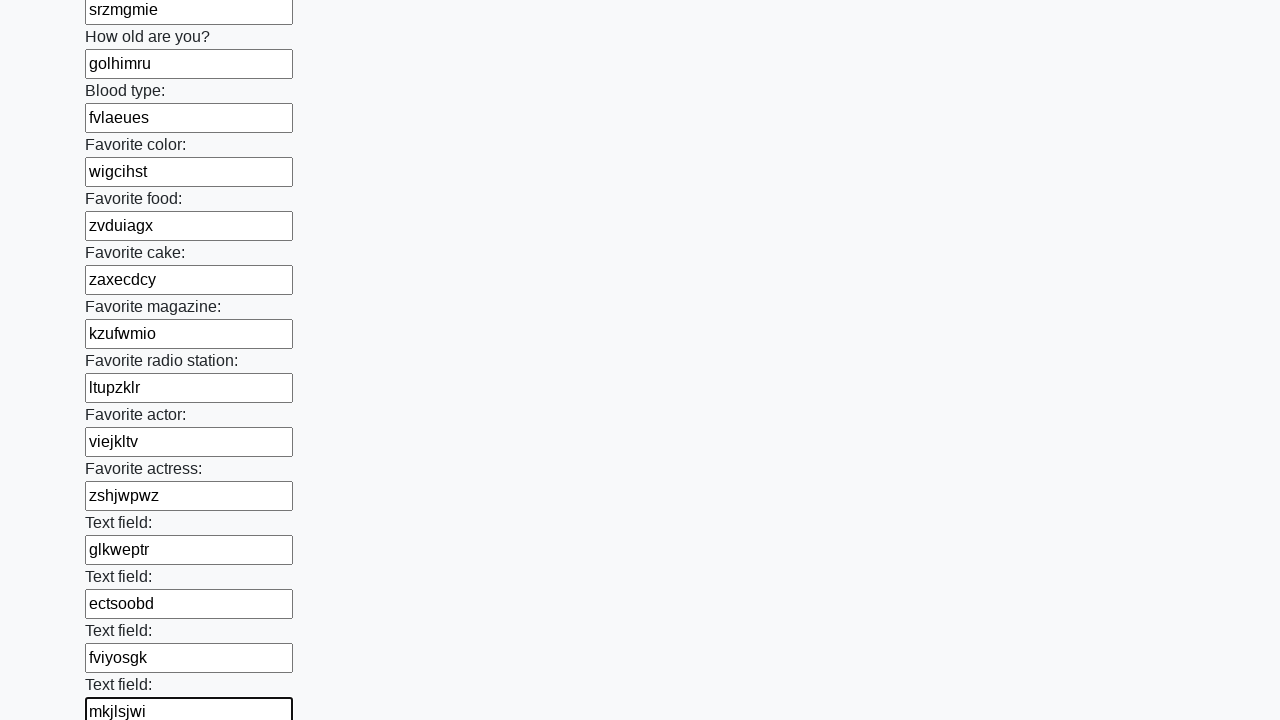

Filled text input field 31/100 with random value 'caovitne' on input[type=text] >> nth=30
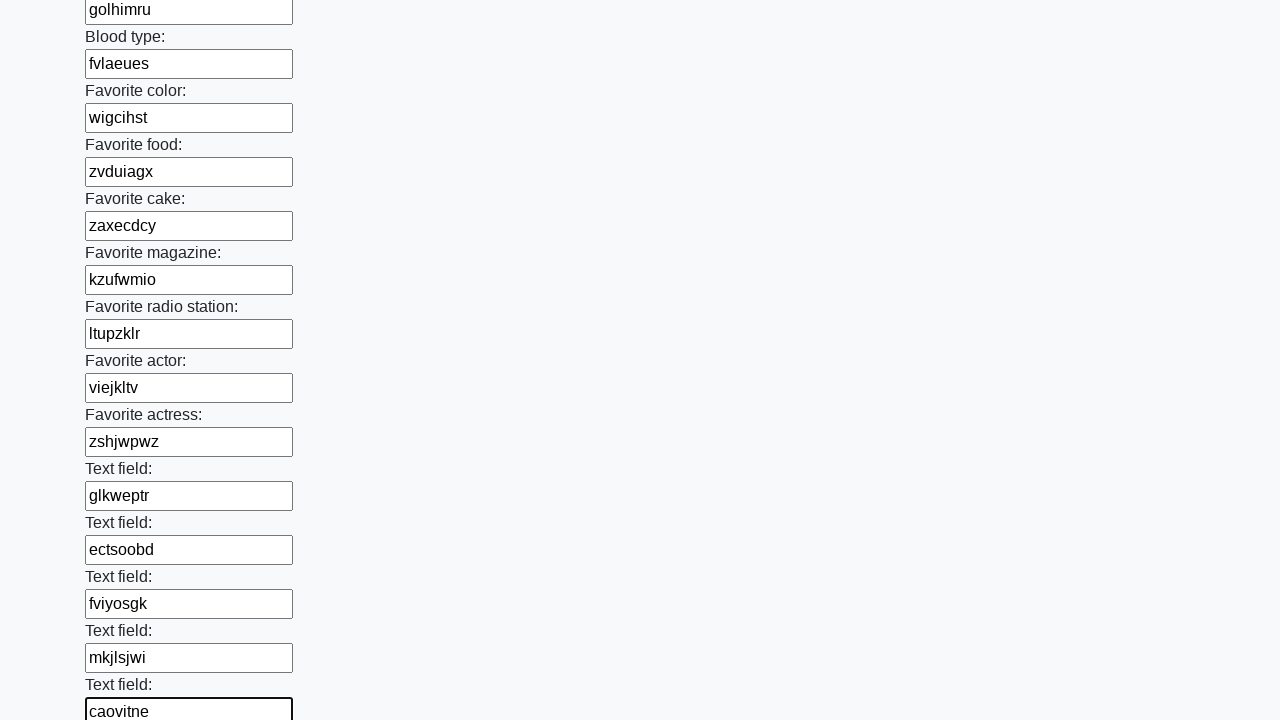

Filled text input field 32/100 with random value 'exgizepf' on input[type=text] >> nth=31
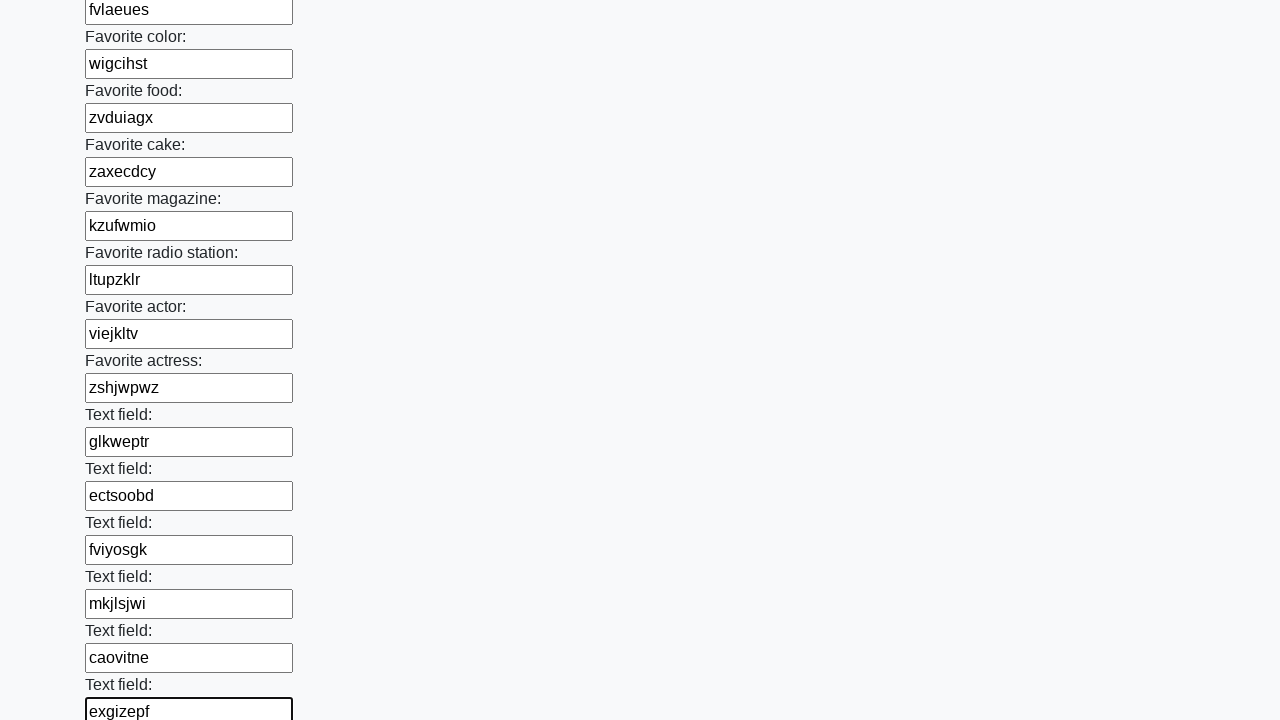

Filled text input field 33/100 with random value 'uqyxgcim' on input[type=text] >> nth=32
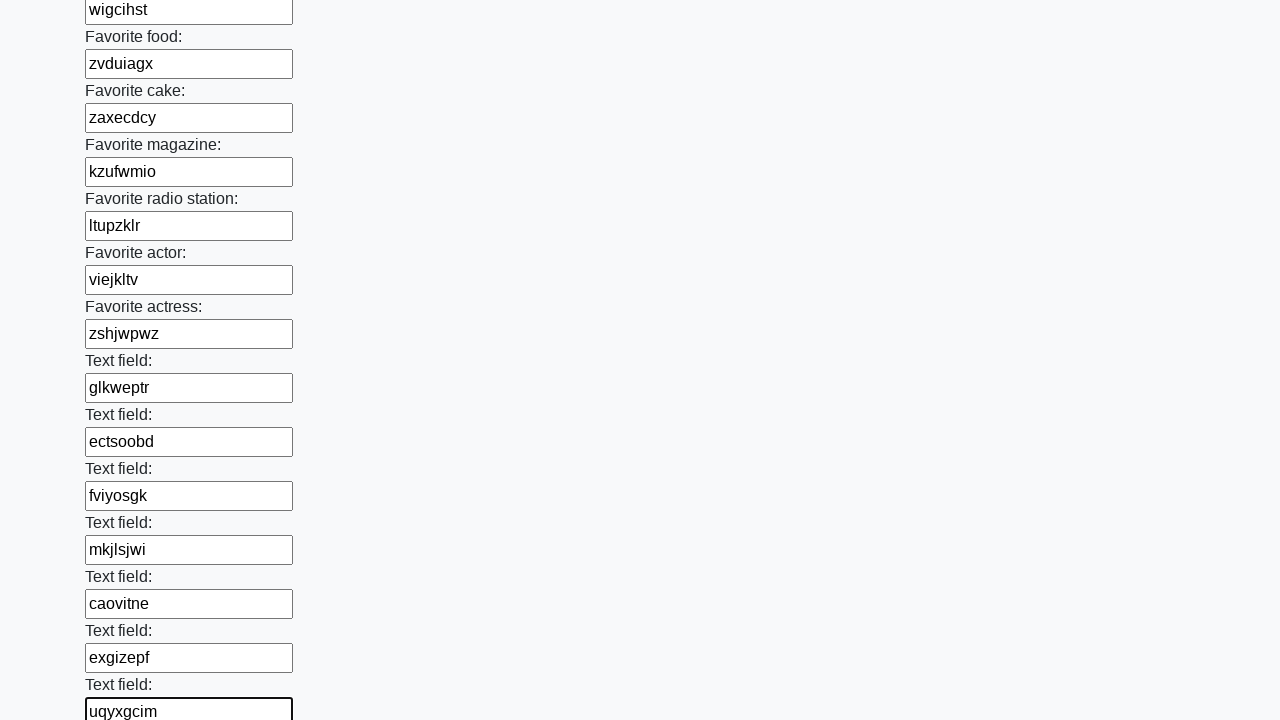

Filled text input field 34/100 with random value 'qsxlimce' on input[type=text] >> nth=33
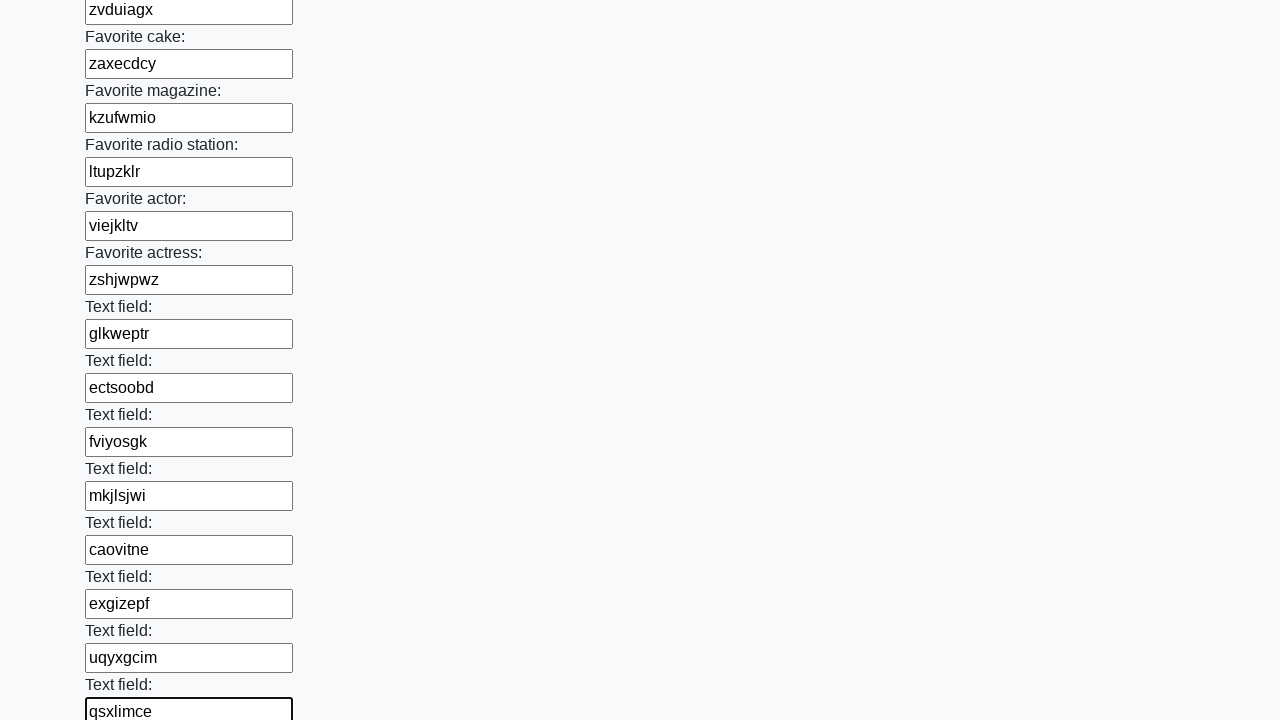

Filled text input field 35/100 with random value 'pcfxoqrq' on input[type=text] >> nth=34
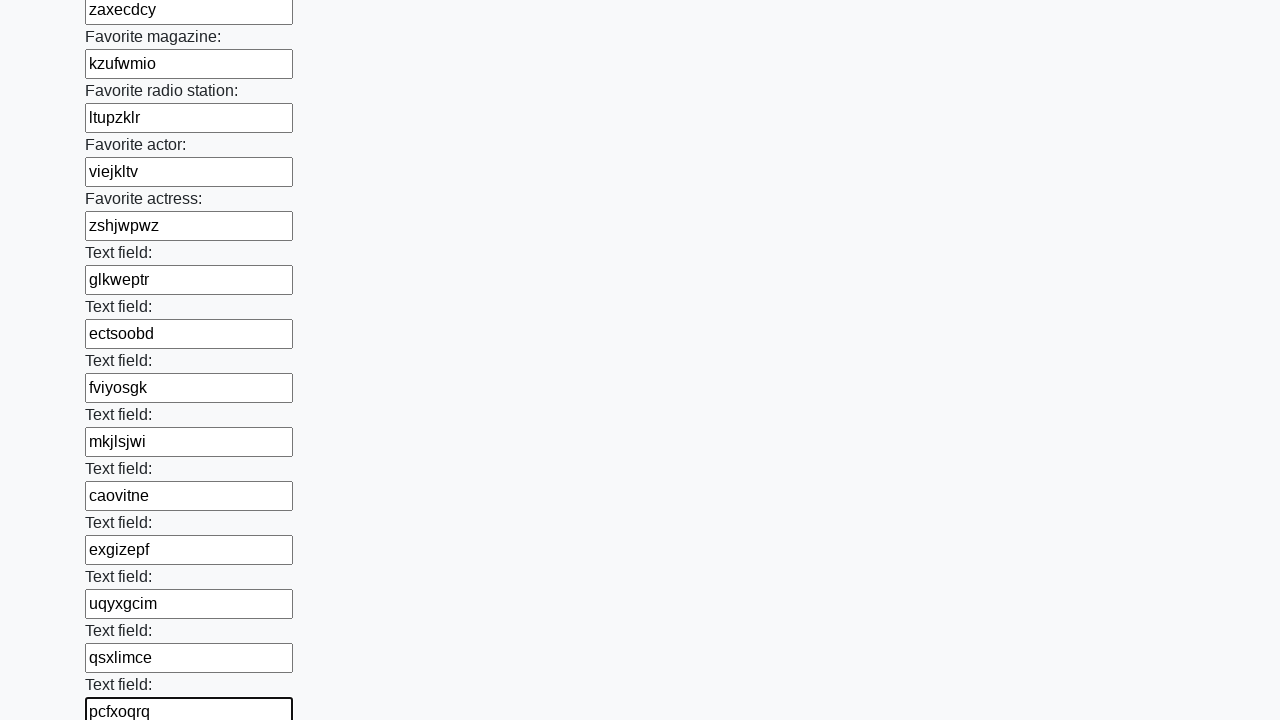

Filled text input field 36/100 with random value 'pmoyeglv' on input[type=text] >> nth=35
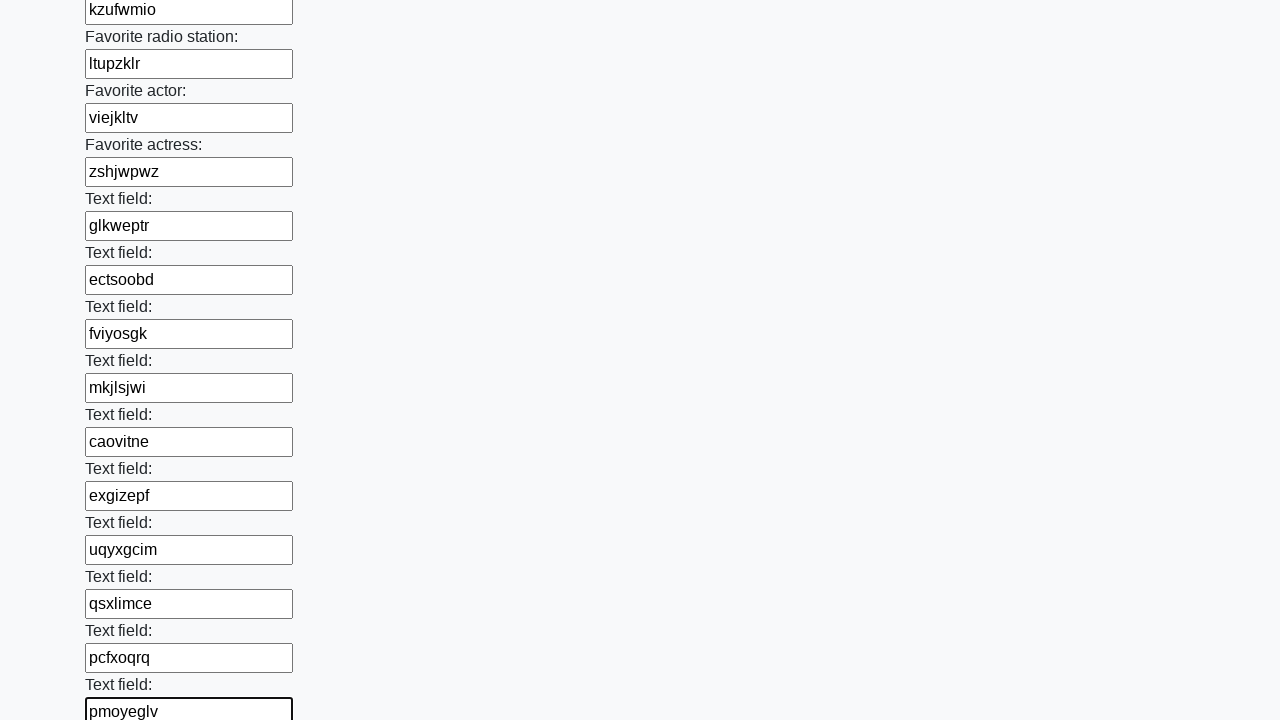

Filled text input field 37/100 with random value 'xoihmiki' on input[type=text] >> nth=36
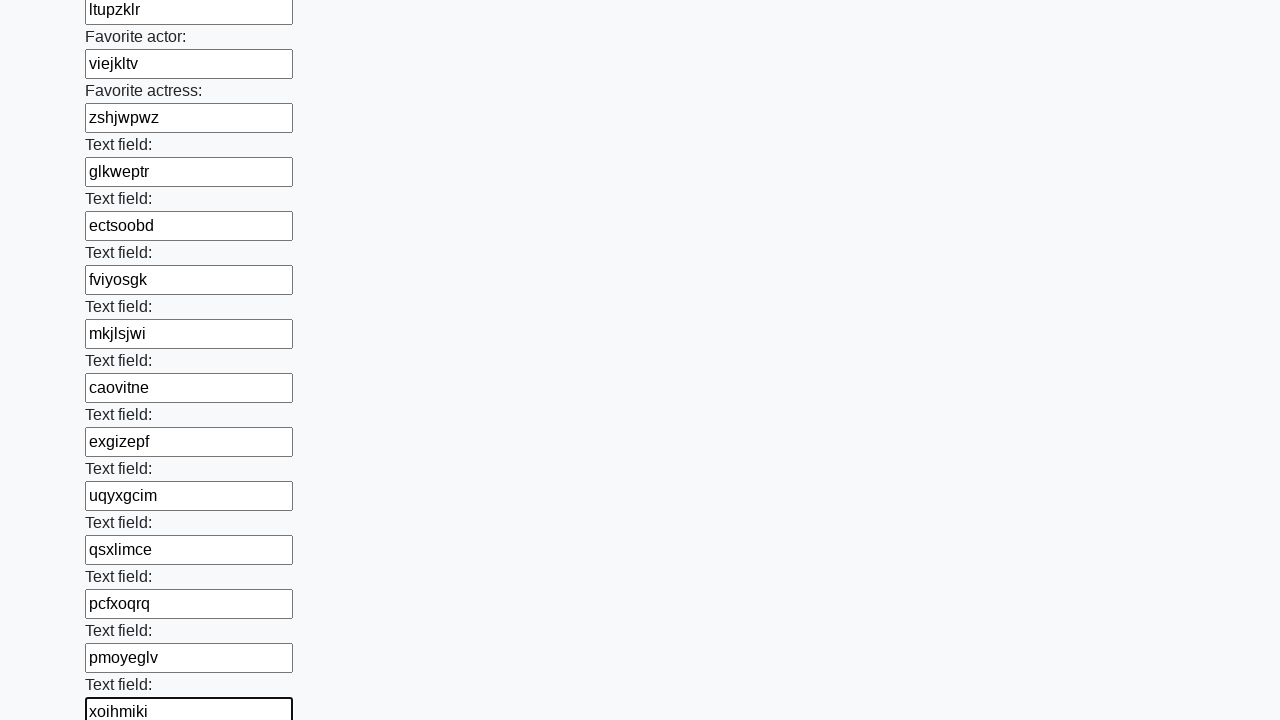

Filled text input field 38/100 with random value 'hqfbpowi' on input[type=text] >> nth=37
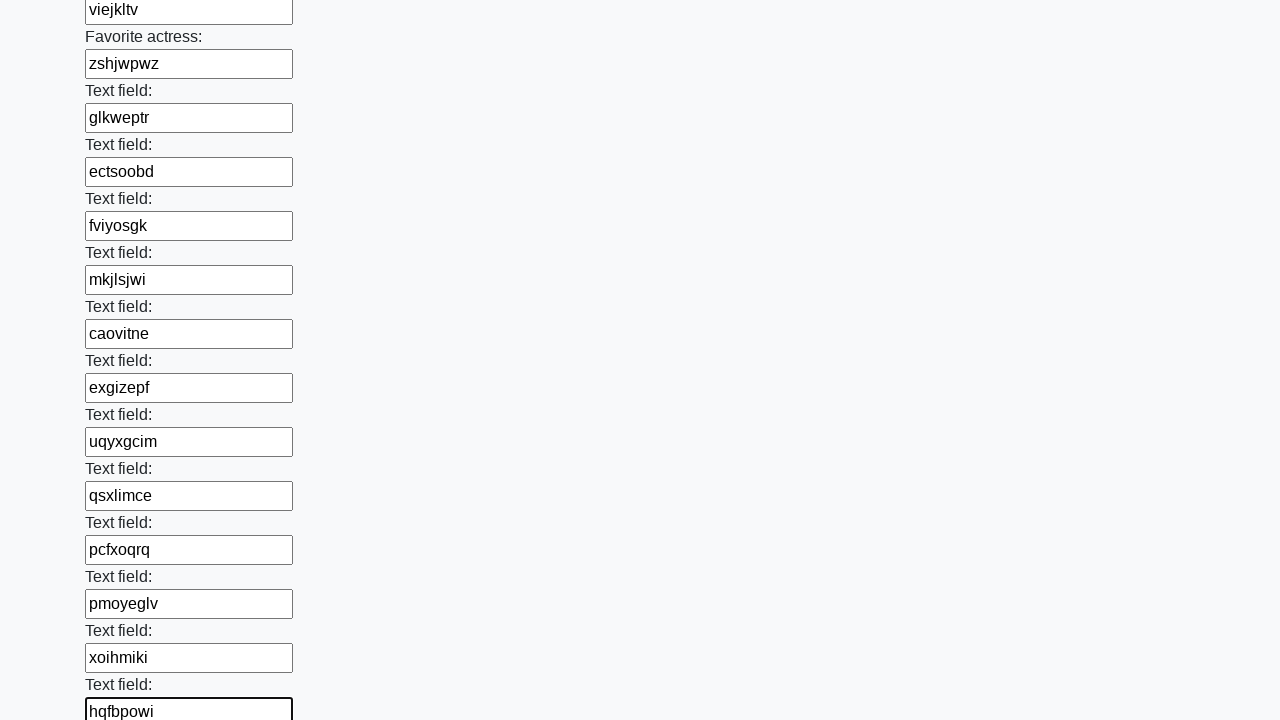

Filled text input field 39/100 with random value 'ifruyxop' on input[type=text] >> nth=38
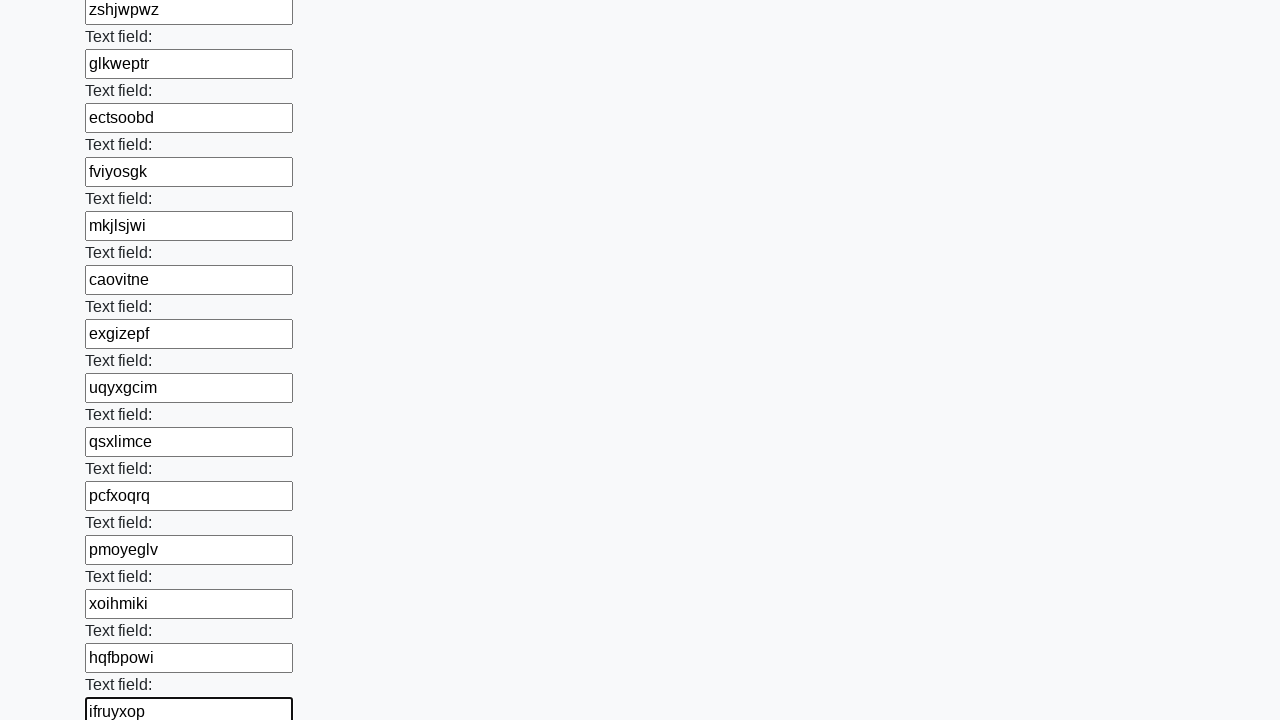

Filled text input field 40/100 with random value 'qqaixwuq' on input[type=text] >> nth=39
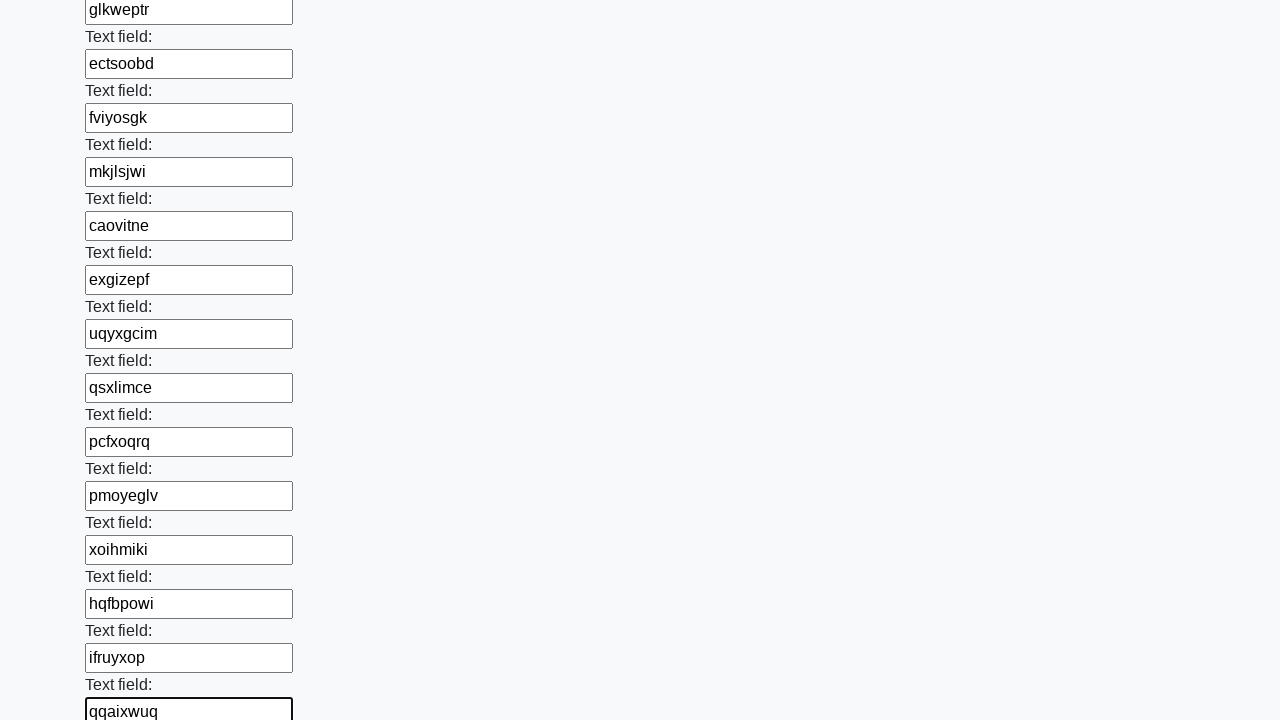

Filled text input field 41/100 with random value 'zgxgiwfd' on input[type=text] >> nth=40
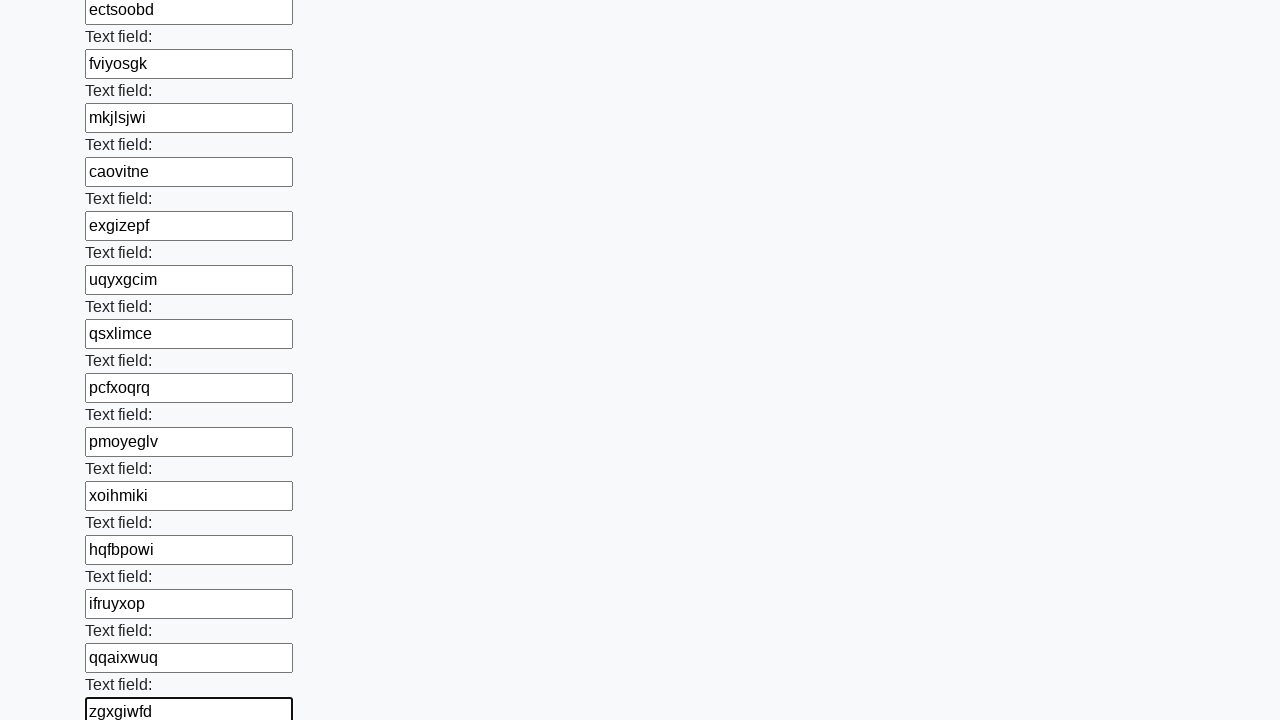

Filled text input field 42/100 with random value 'lltgeutm' on input[type=text] >> nth=41
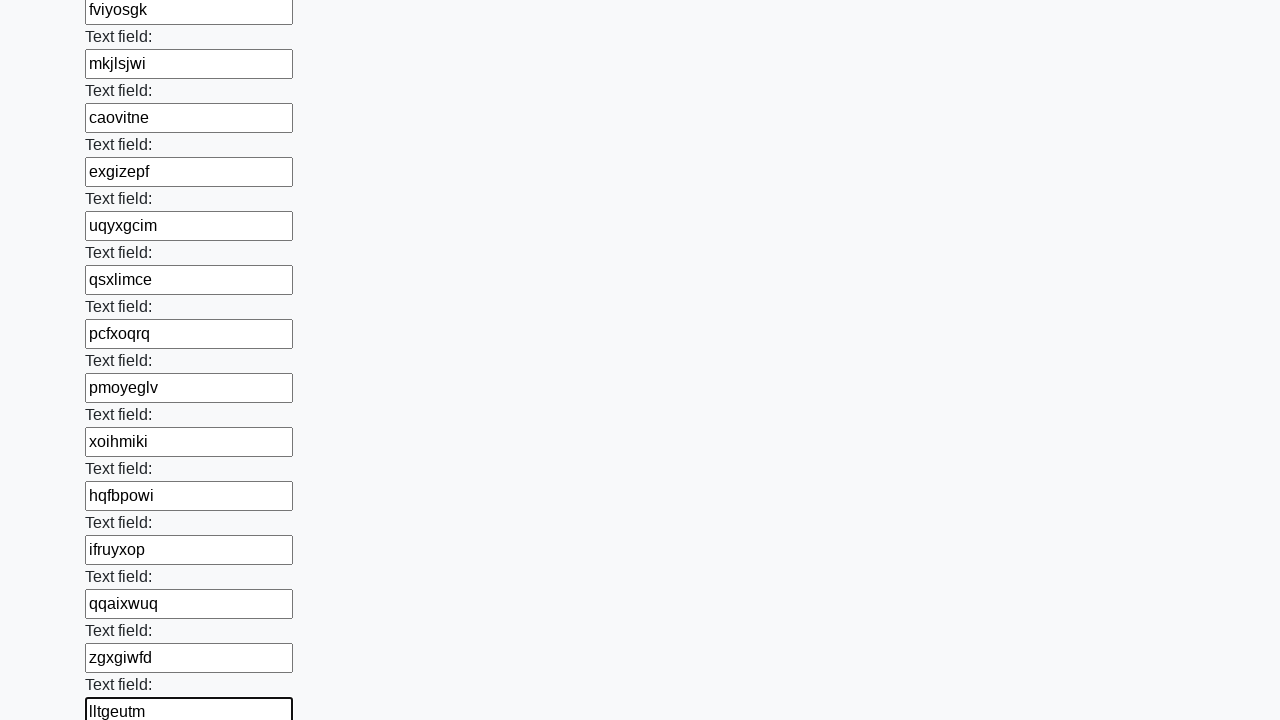

Filled text input field 43/100 with random value 'fddnwvfs' on input[type=text] >> nth=42
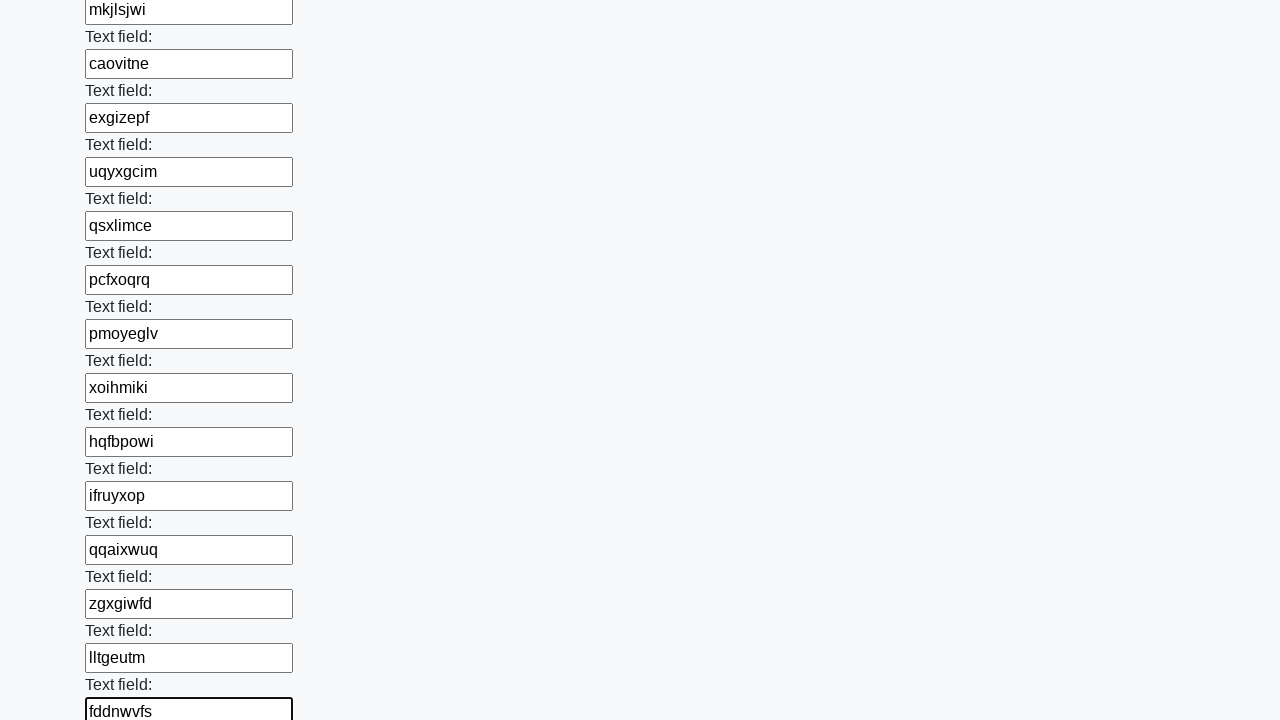

Filled text input field 44/100 with random value 'sakhngzb' on input[type=text] >> nth=43
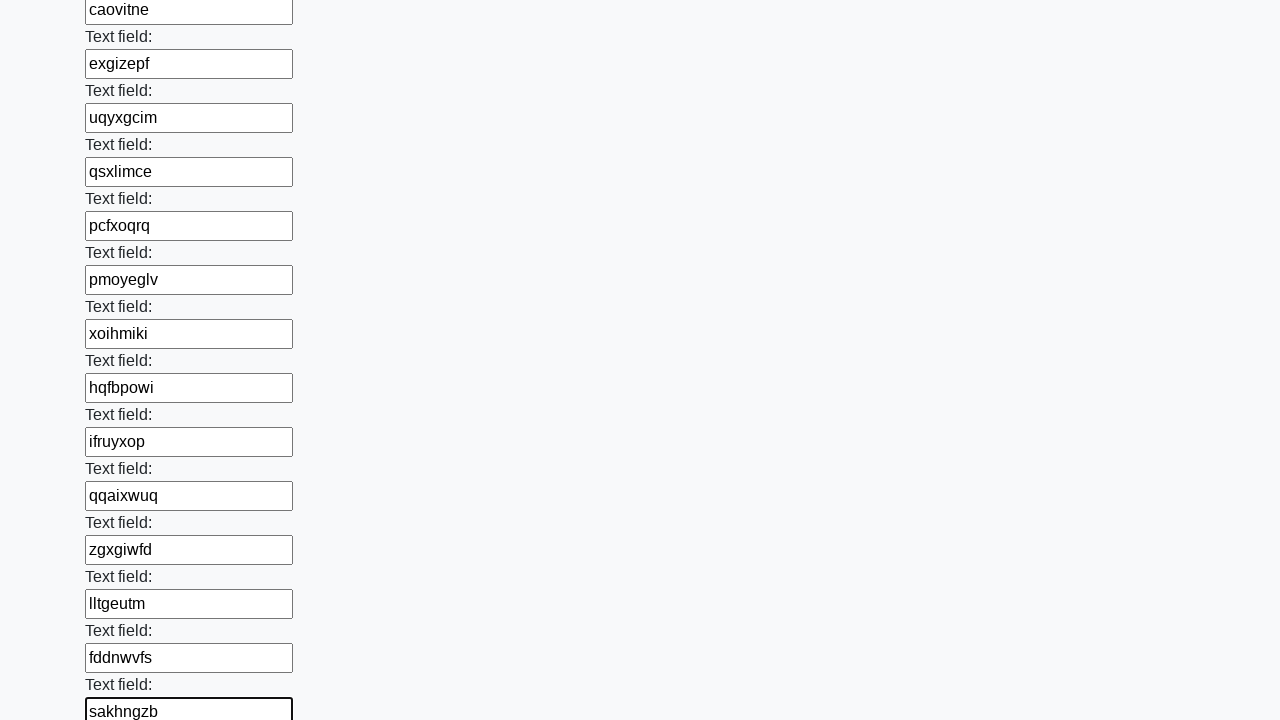

Filled text input field 45/100 with random value 'evkpgyam' on input[type=text] >> nth=44
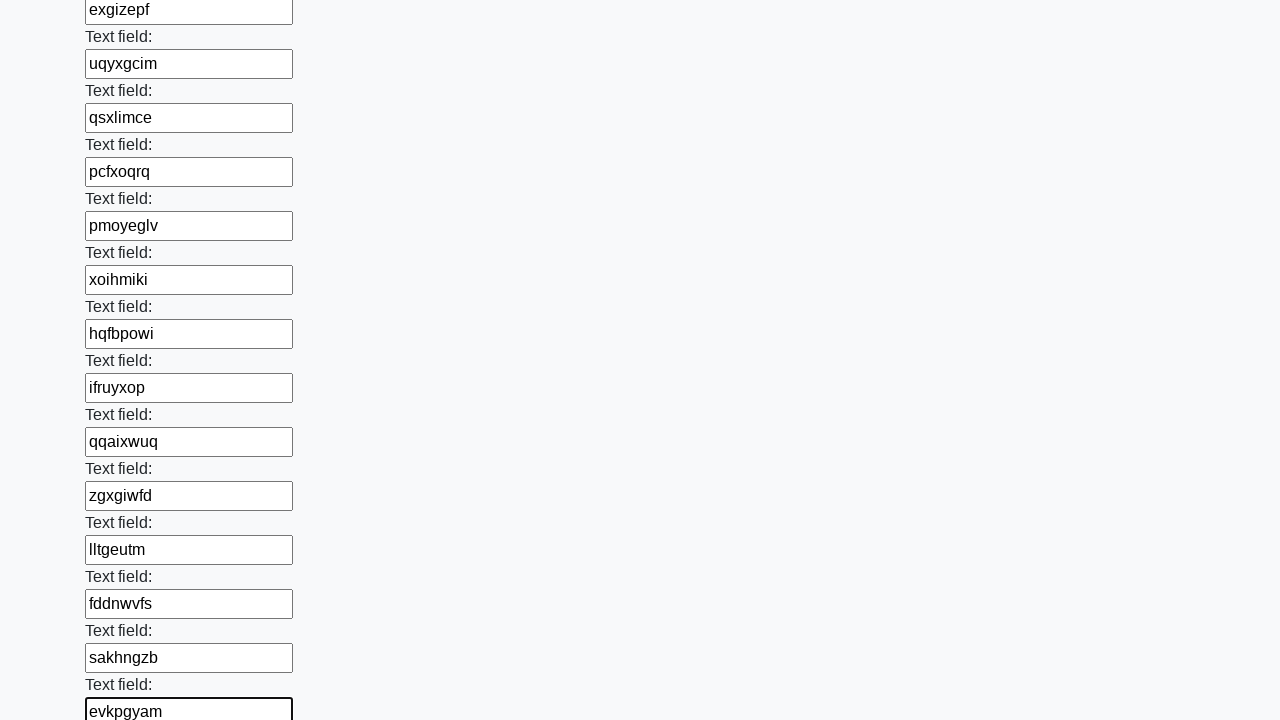

Filled text input field 46/100 with random value 'kqwsmkdo' on input[type=text] >> nth=45
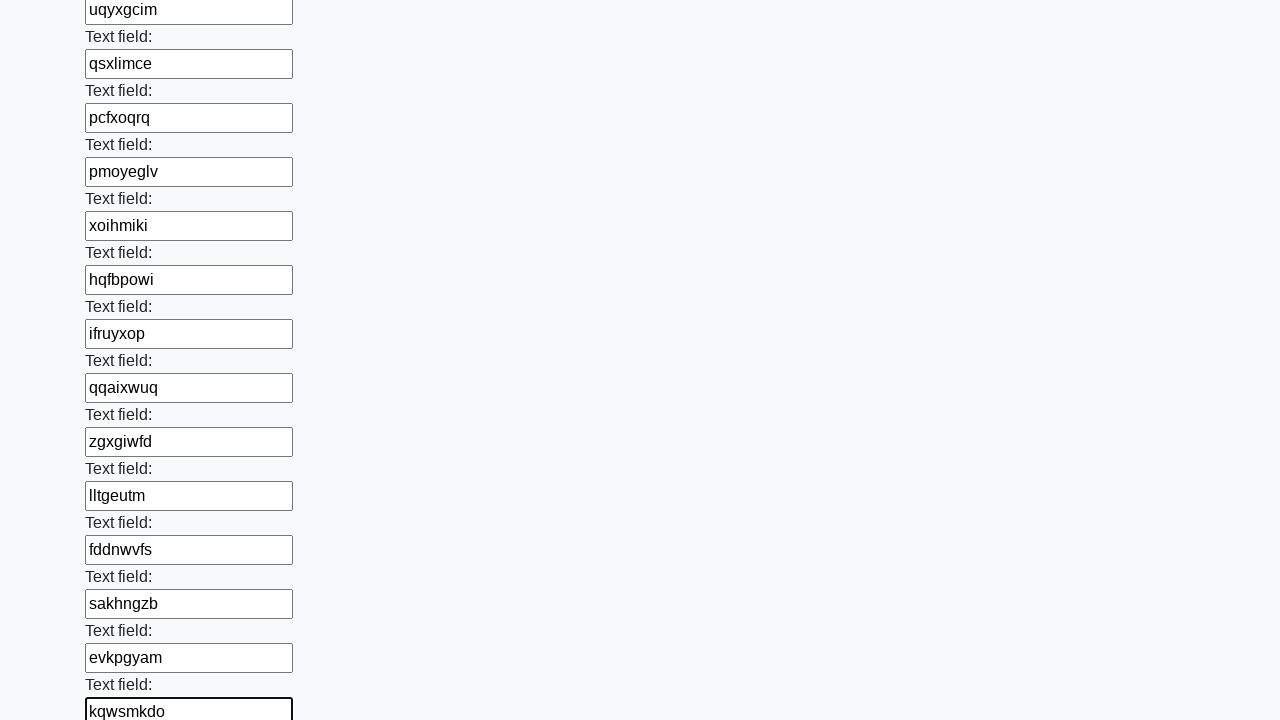

Filled text input field 47/100 with random value 'bmbbjaub' on input[type=text] >> nth=46
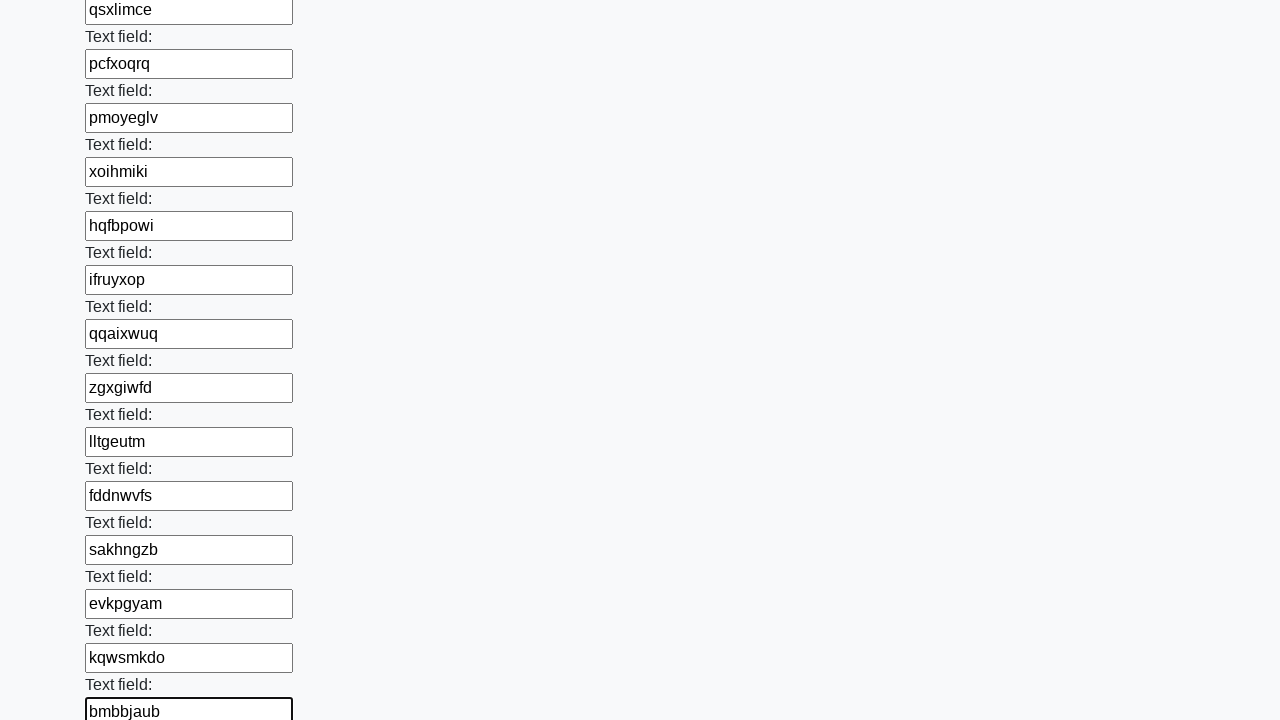

Filled text input field 48/100 with random value 'wiqiqblv' on input[type=text] >> nth=47
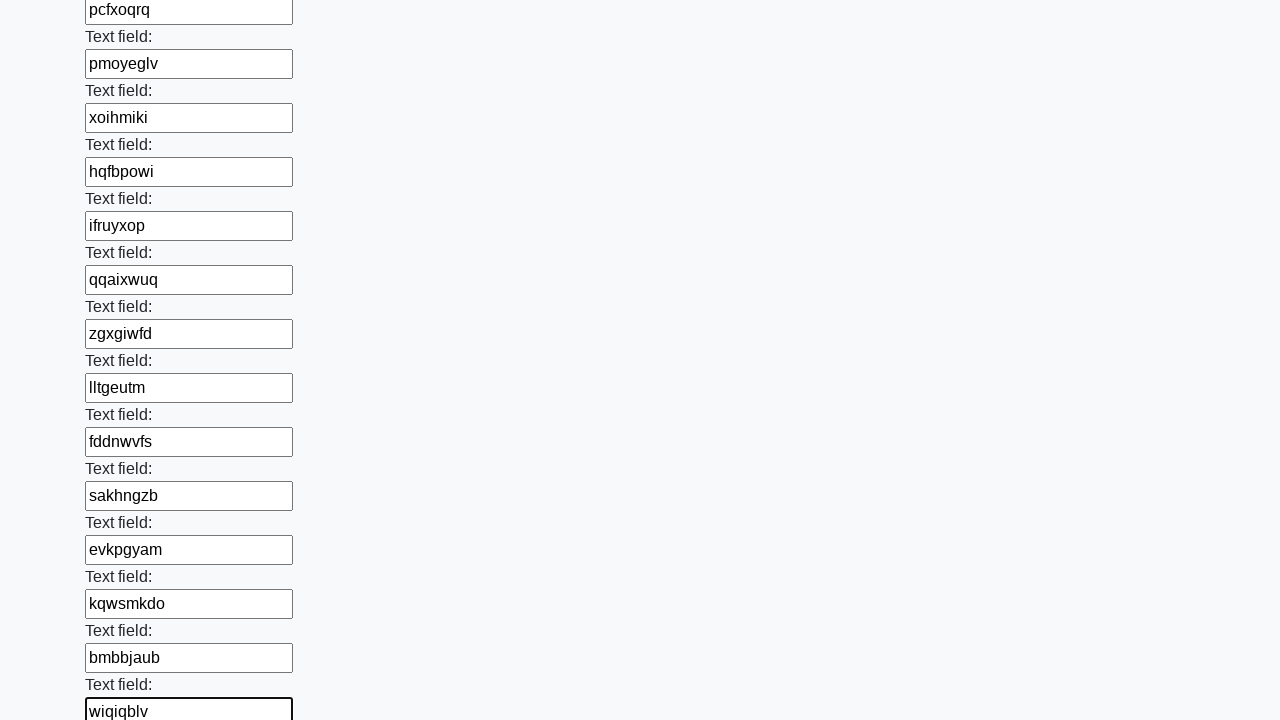

Filled text input field 49/100 with random value 'webklnbv' on input[type=text] >> nth=48
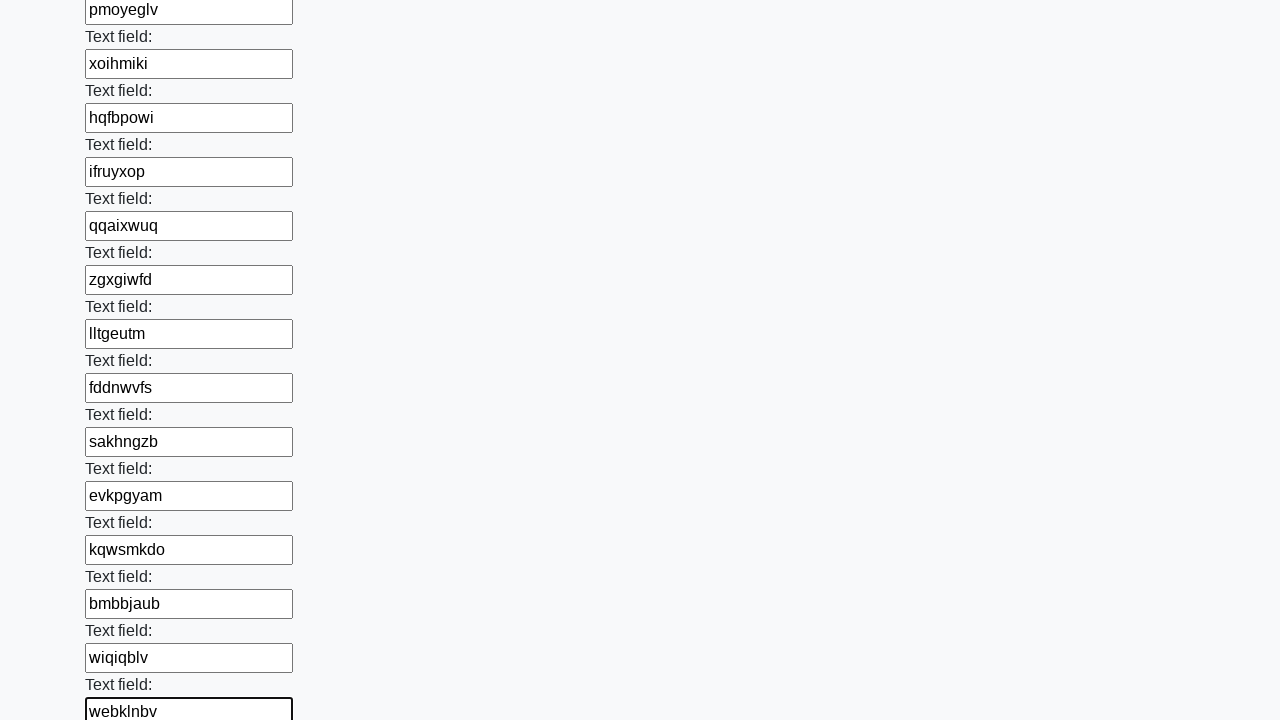

Filled text input field 50/100 with random value 'rbdmrfdi' on input[type=text] >> nth=49
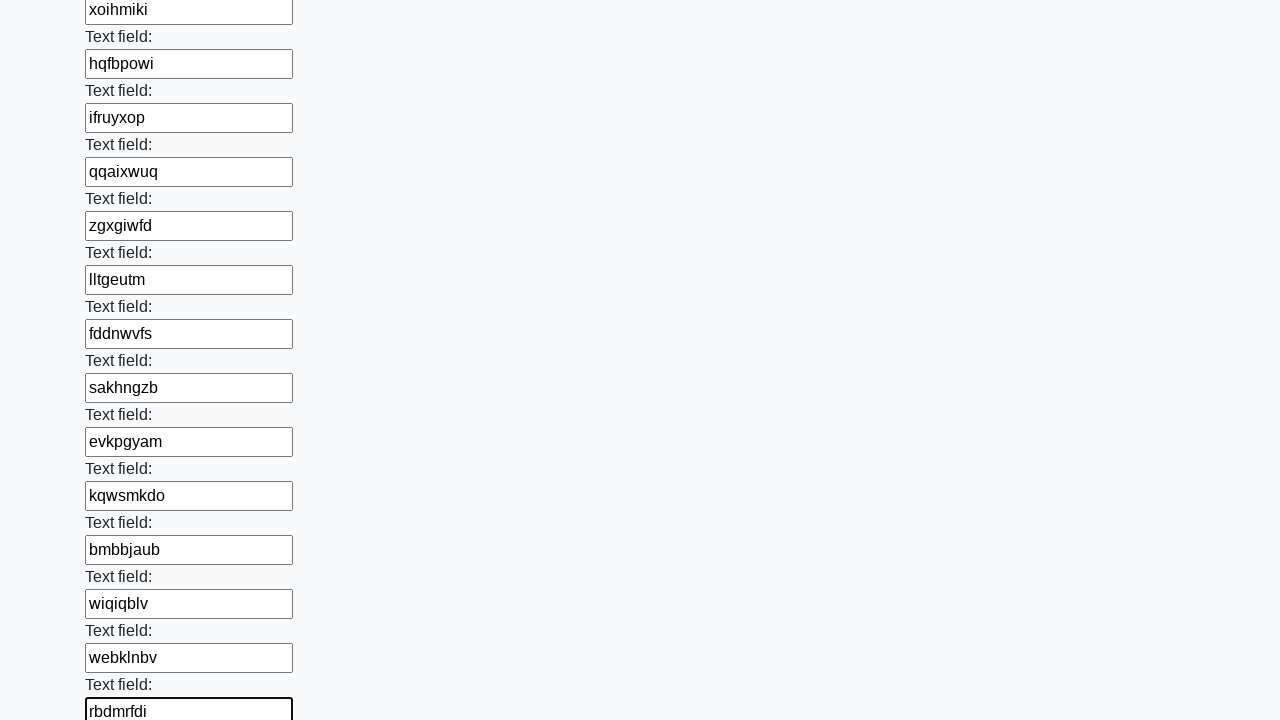

Filled text input field 51/100 with random value 'kvyjwfta' on input[type=text] >> nth=50
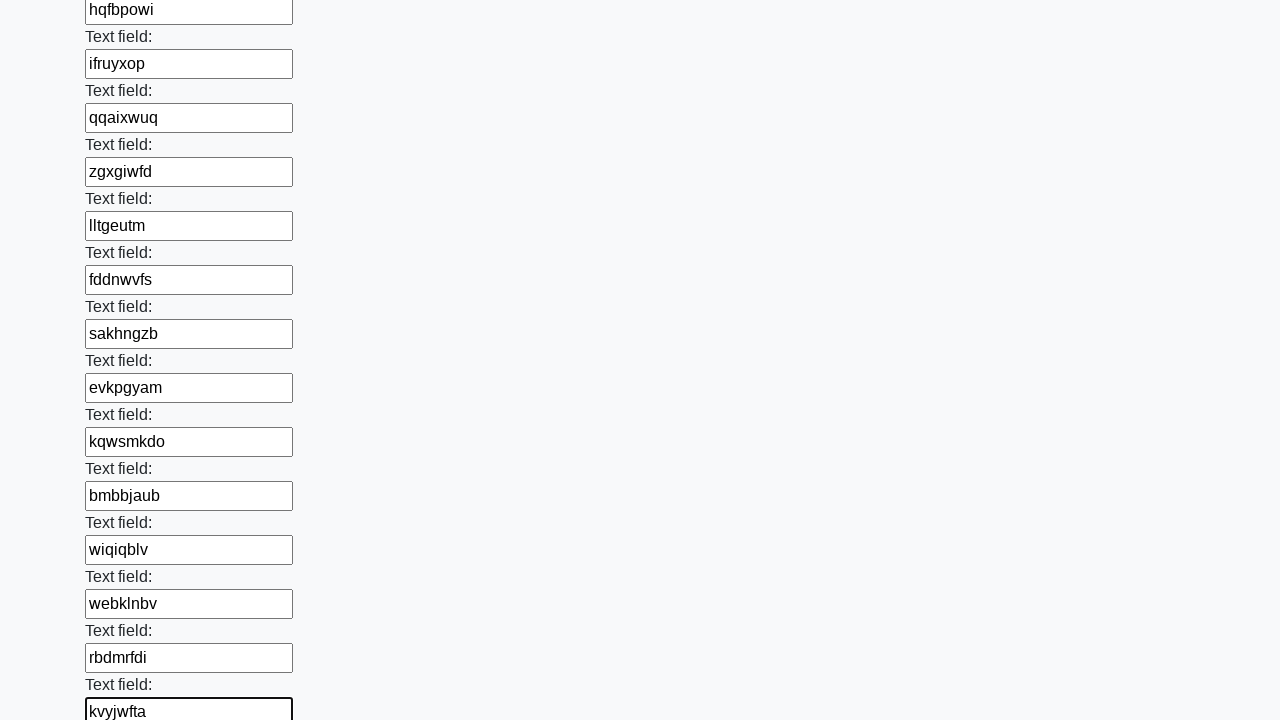

Filled text input field 52/100 with random value 'cjdgkobv' on input[type=text] >> nth=51
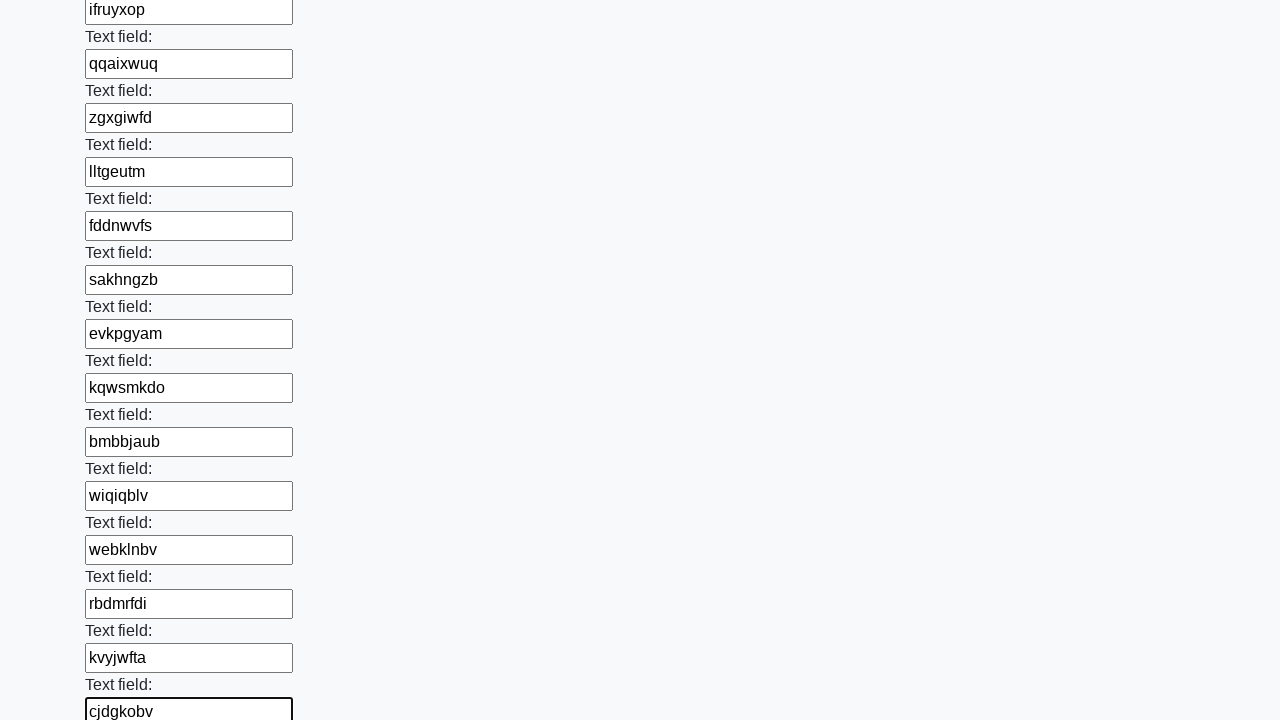

Filled text input field 53/100 with random value 'wybewwiy' on input[type=text] >> nth=52
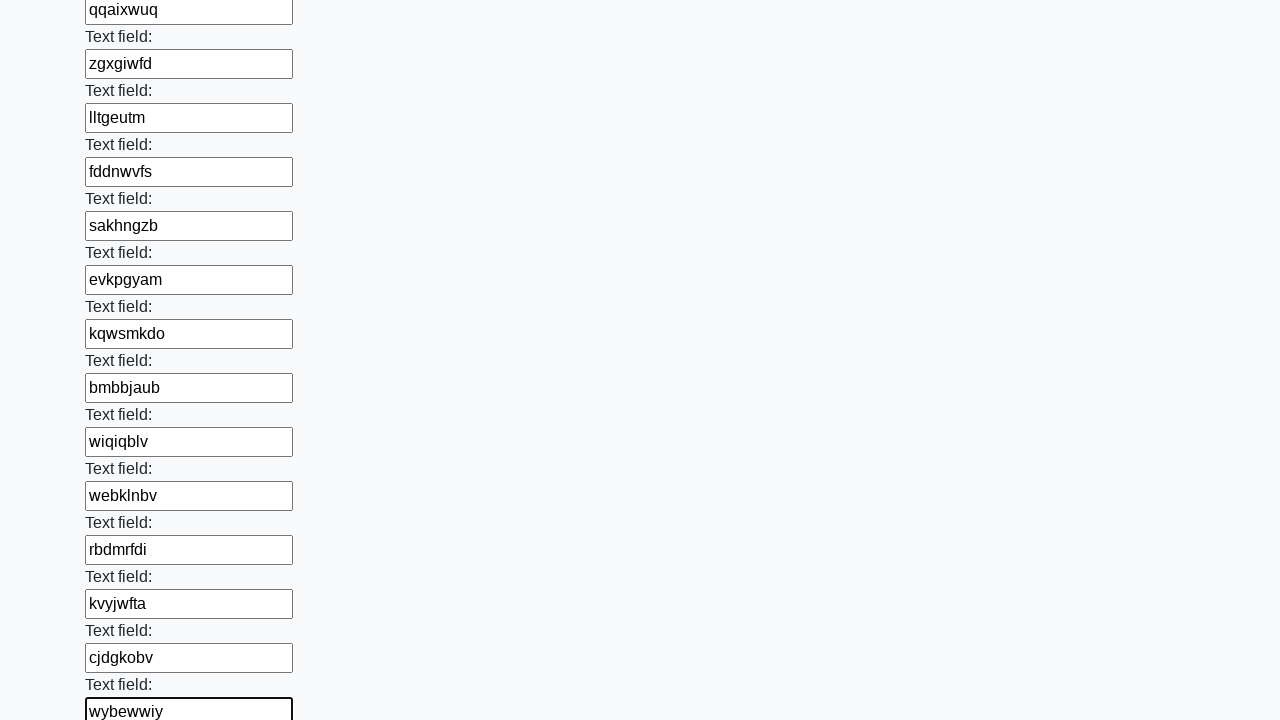

Filled text input field 54/100 with random value 'lokoguno' on input[type=text] >> nth=53
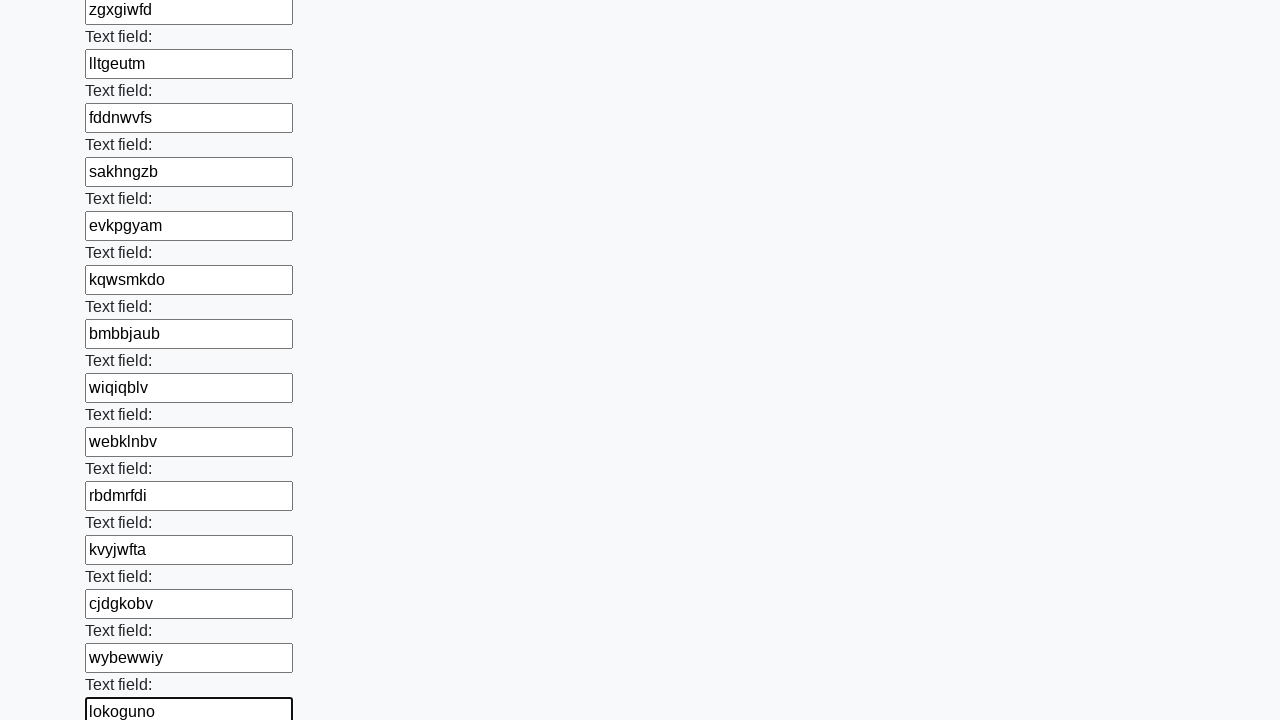

Filled text input field 55/100 with random value 'zclflmvs' on input[type=text] >> nth=54
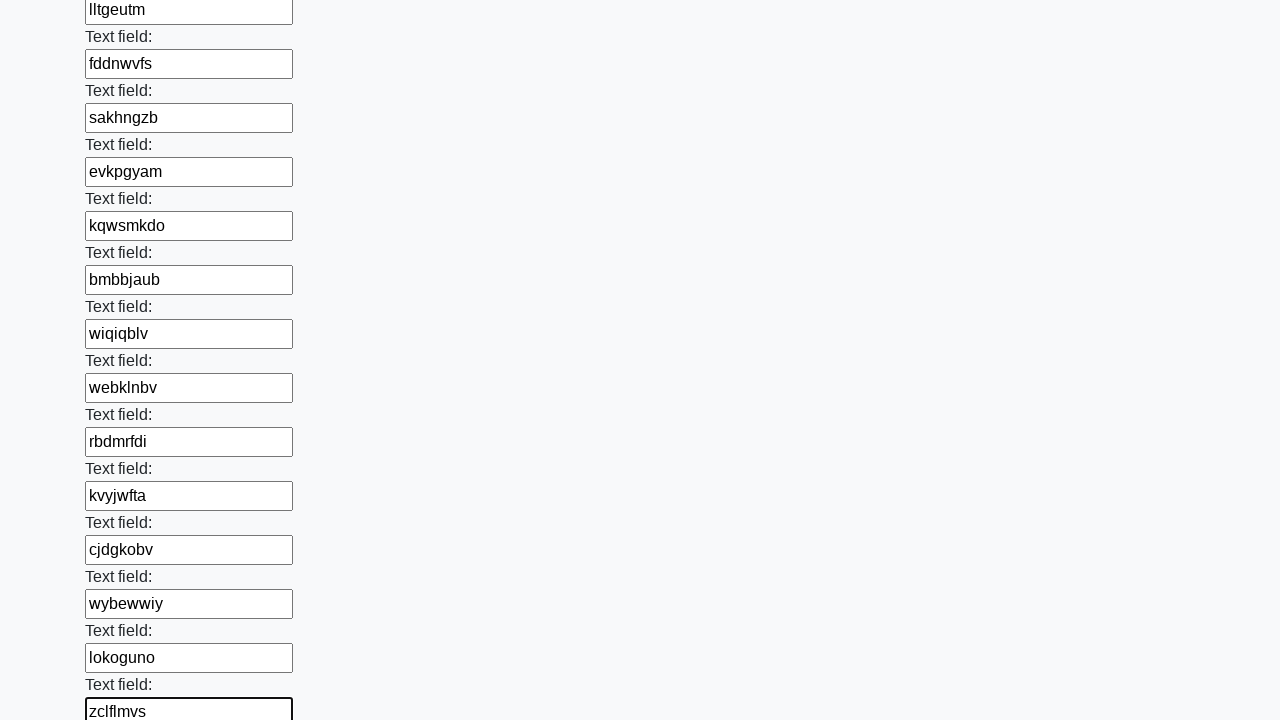

Filled text input field 56/100 with random value 'moilhuai' on input[type=text] >> nth=55
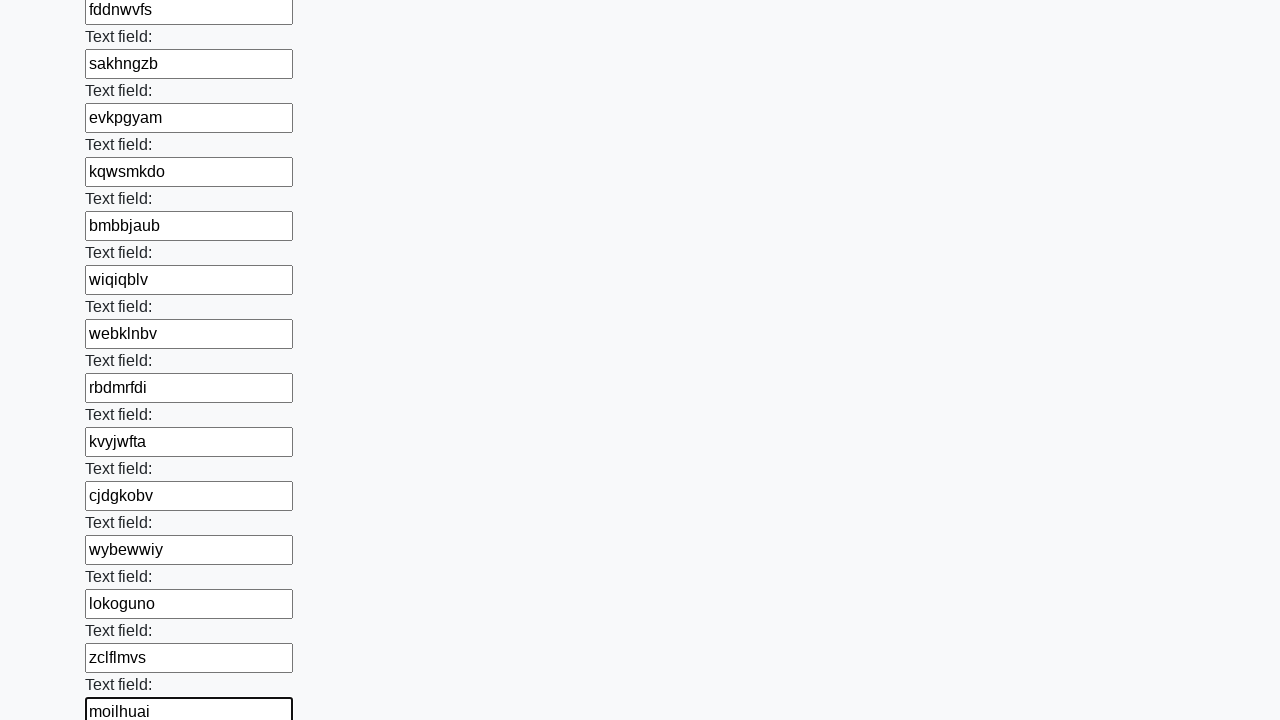

Filled text input field 57/100 with random value 'xhxnukuh' on input[type=text] >> nth=56
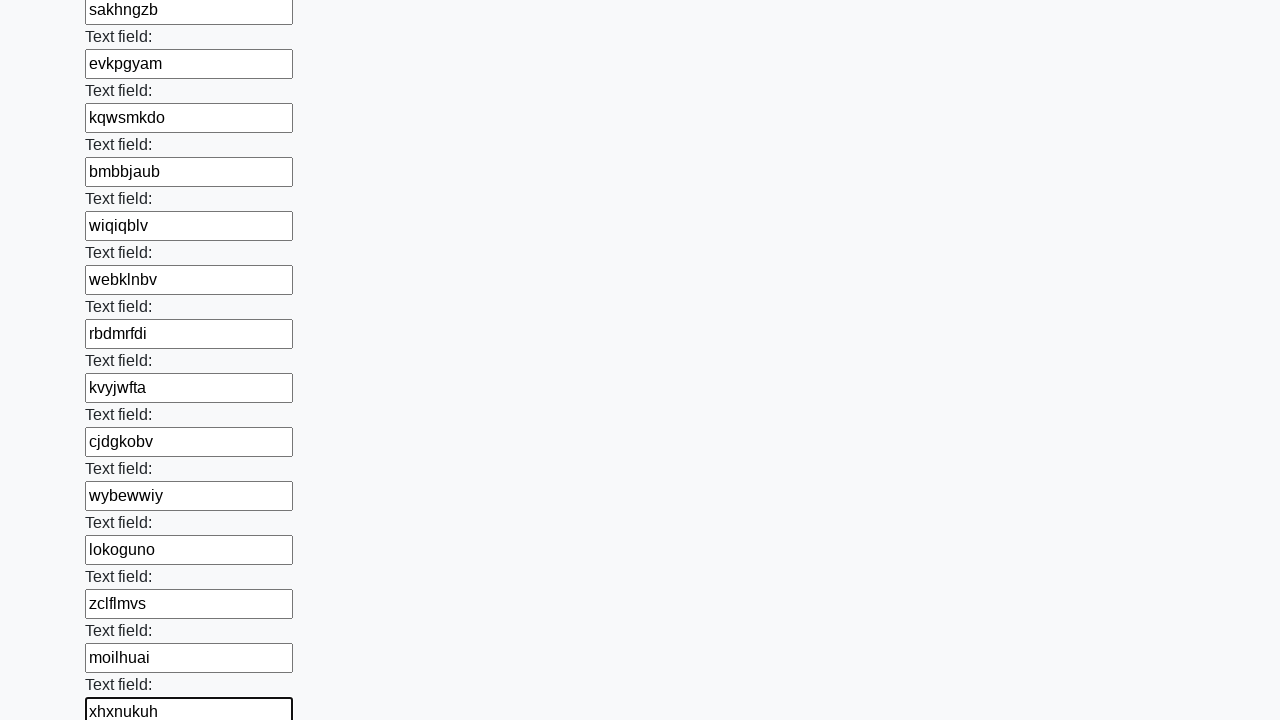

Filled text input field 58/100 with random value 'tjtjzkde' on input[type=text] >> nth=57
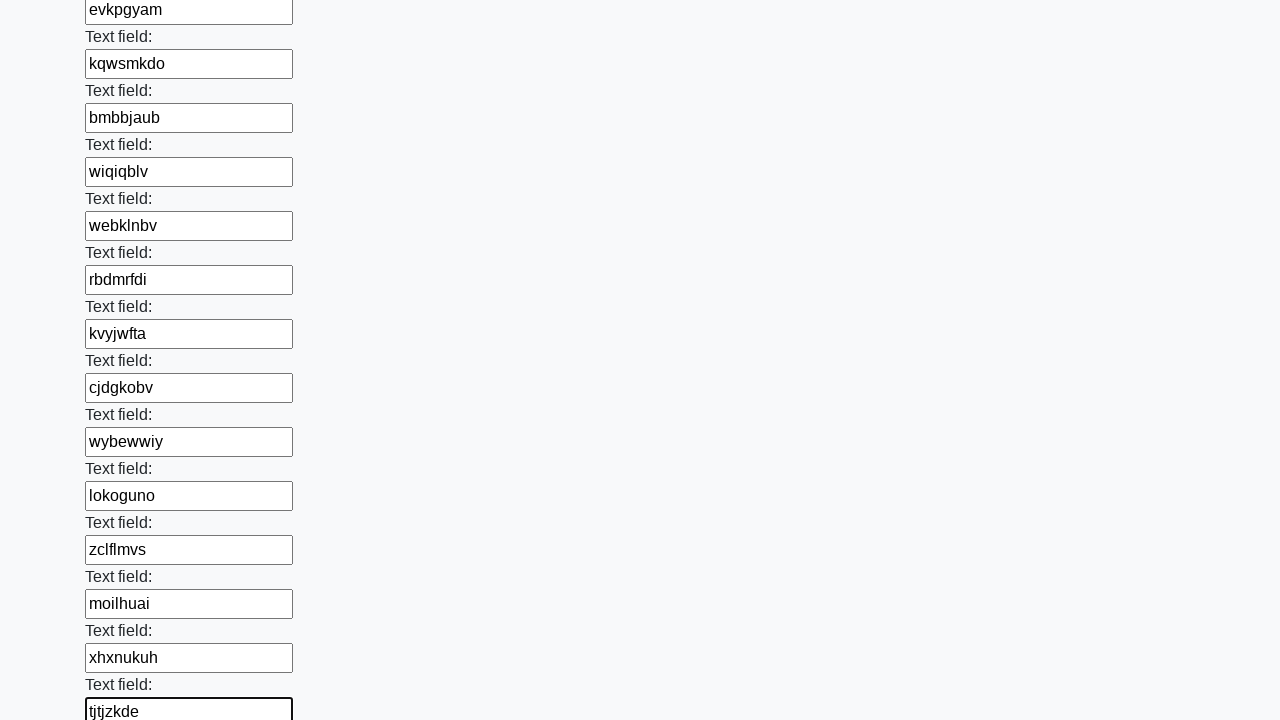

Filled text input field 59/100 with random value 'msvbwgvx' on input[type=text] >> nth=58
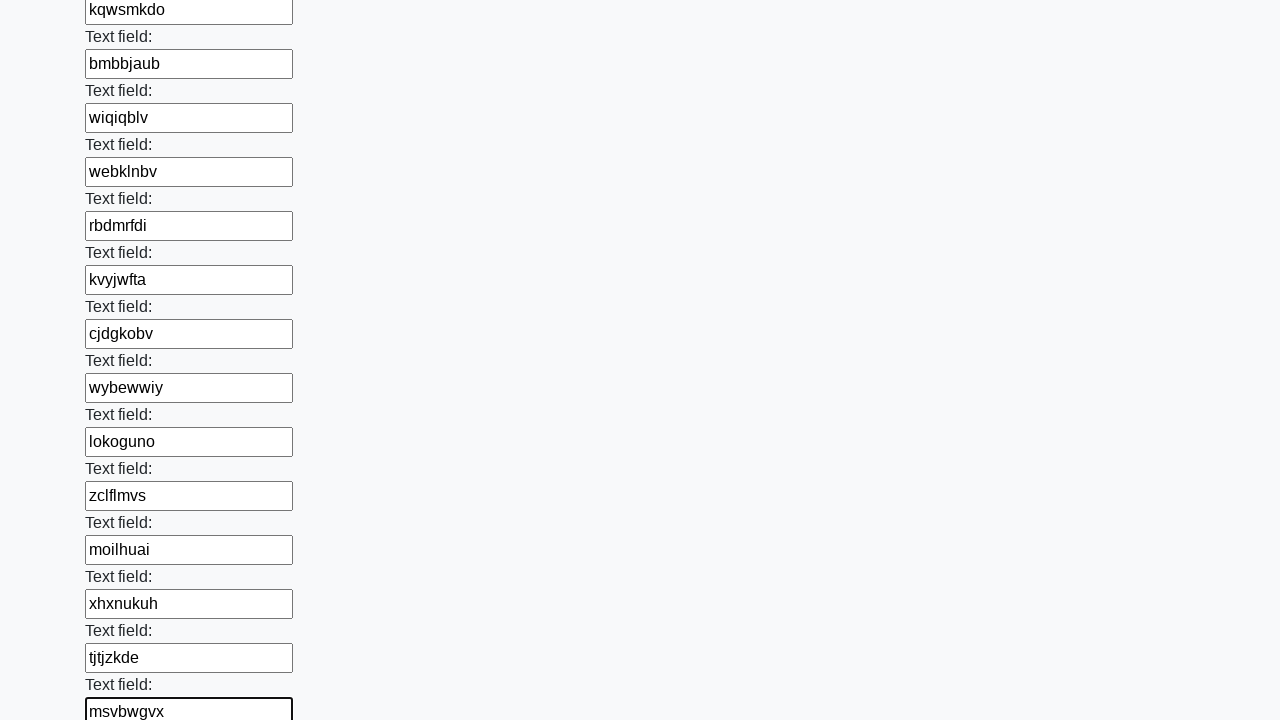

Filled text input field 60/100 with random value 'hrnuoevc' on input[type=text] >> nth=59
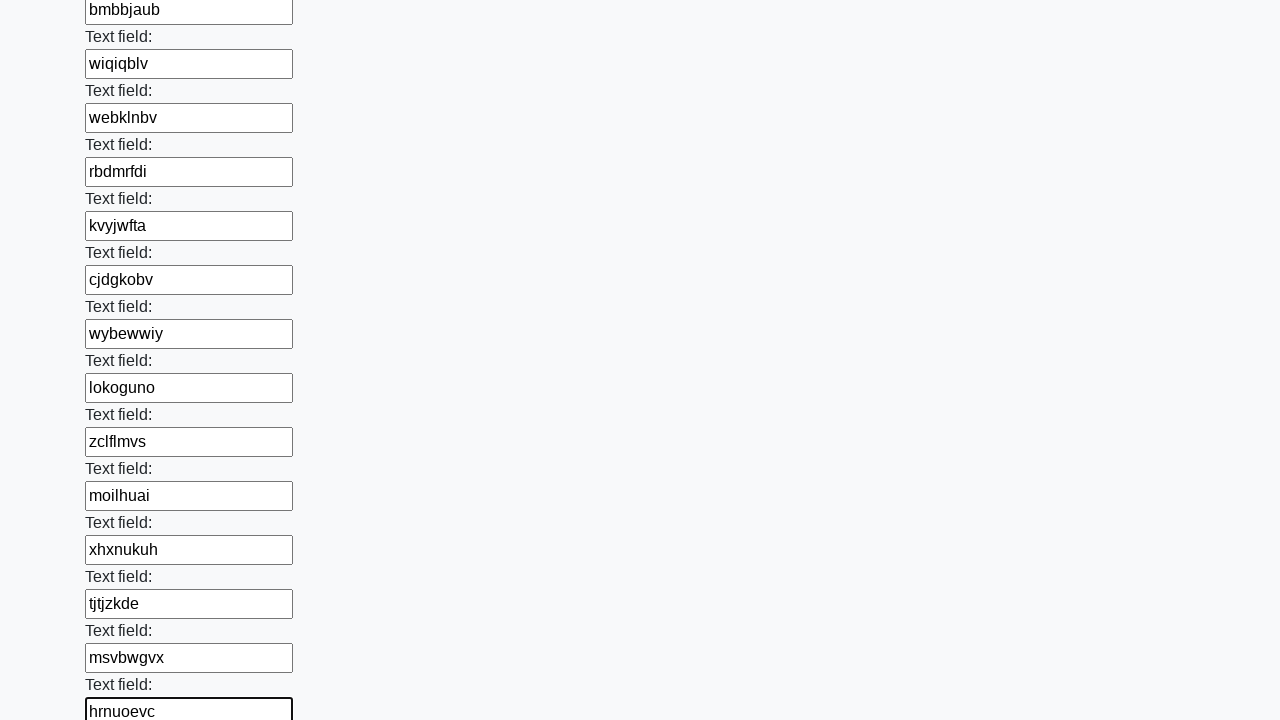

Filled text input field 61/100 with random value 'ymlyuqty' on input[type=text] >> nth=60
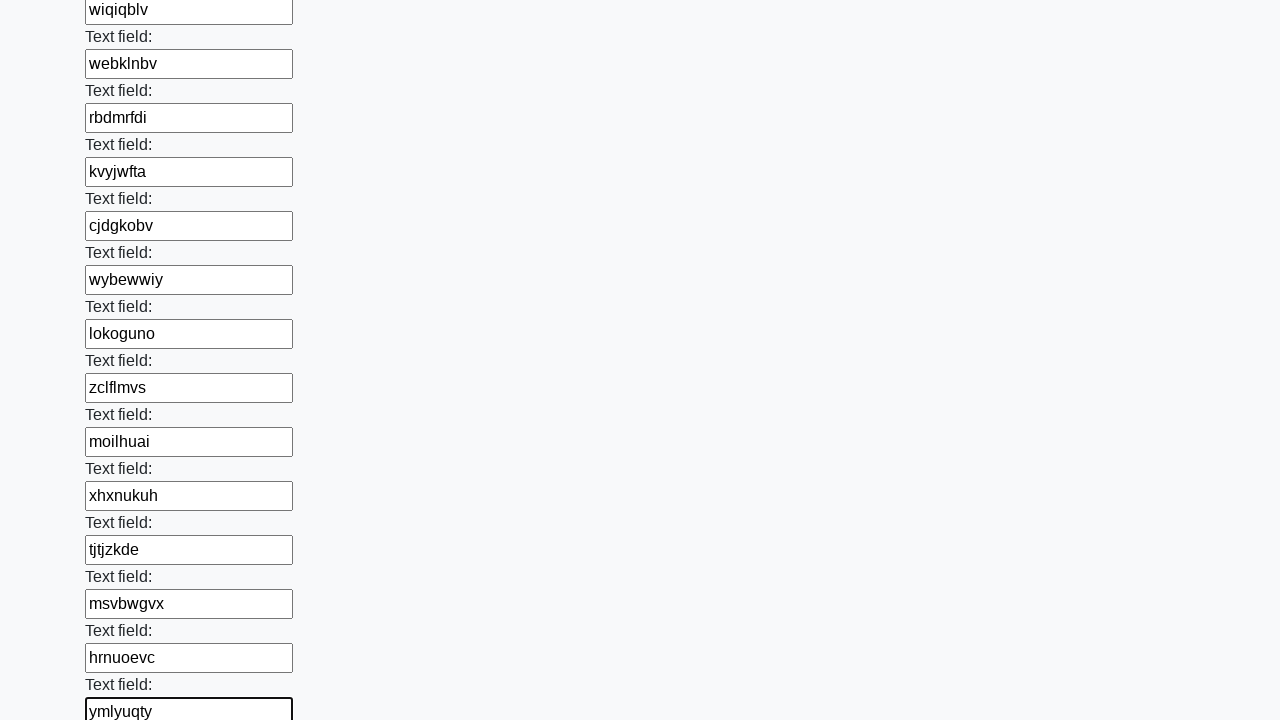

Filled text input field 62/100 with random value 'luahcrjp' on input[type=text] >> nth=61
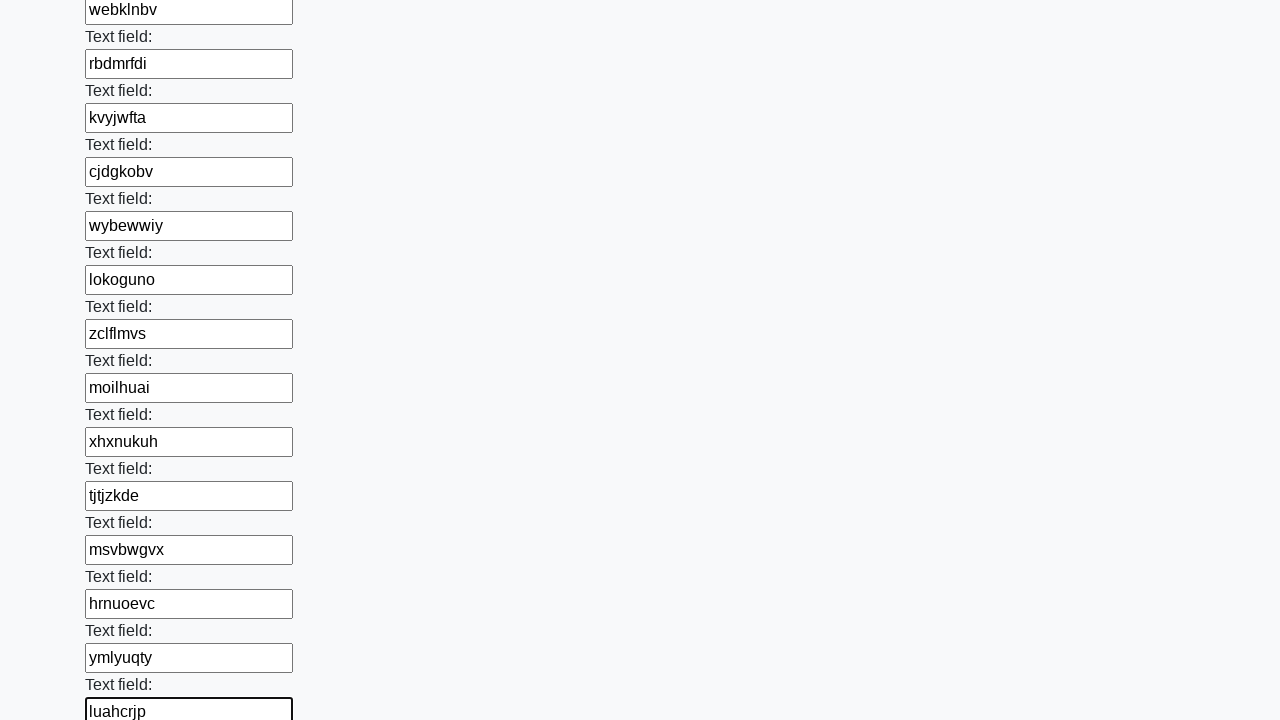

Filled text input field 63/100 with random value 'srlsxgwd' on input[type=text] >> nth=62
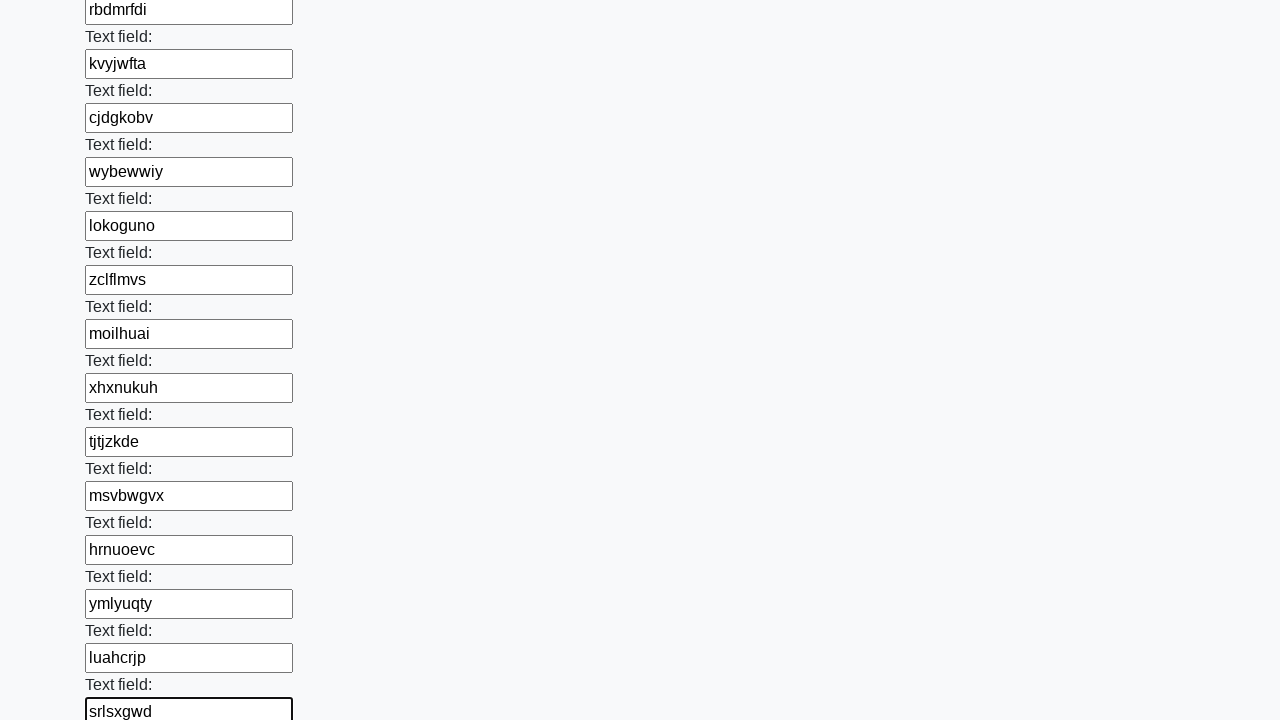

Filled text input field 64/100 with random value 'slfjecim' on input[type=text] >> nth=63
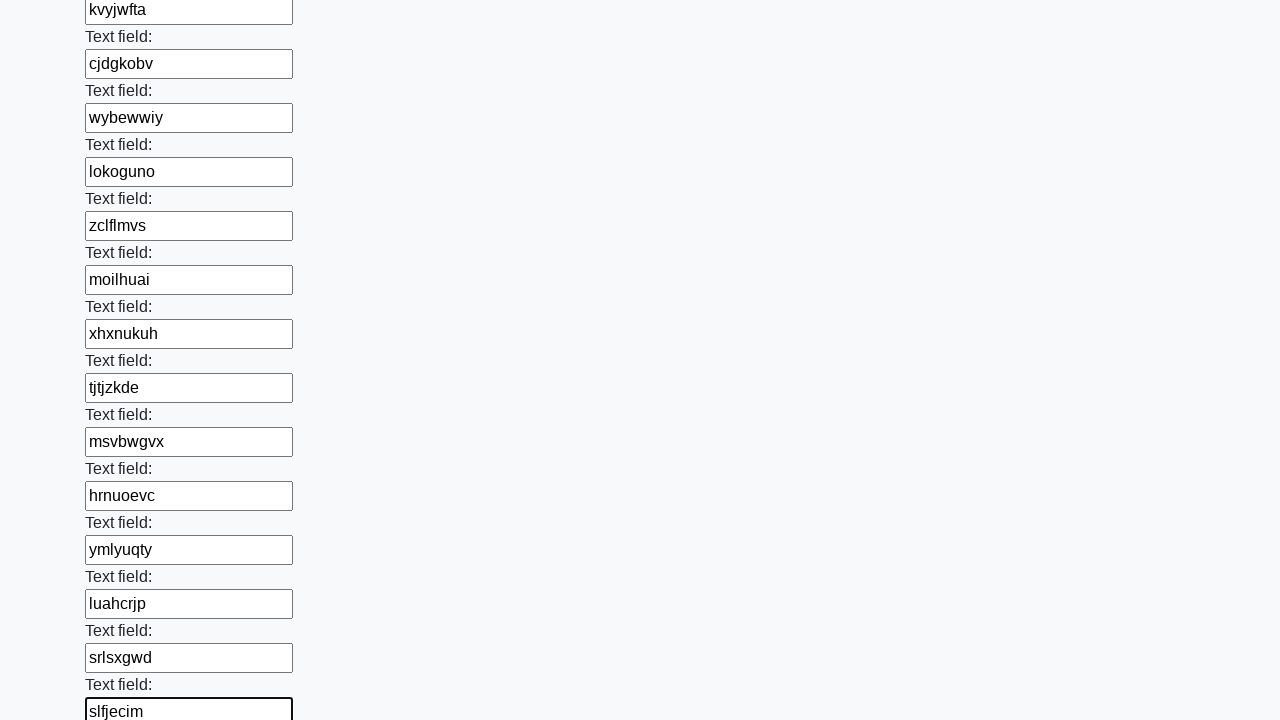

Filled text input field 65/100 with random value 'xdwjxmkj' on input[type=text] >> nth=64
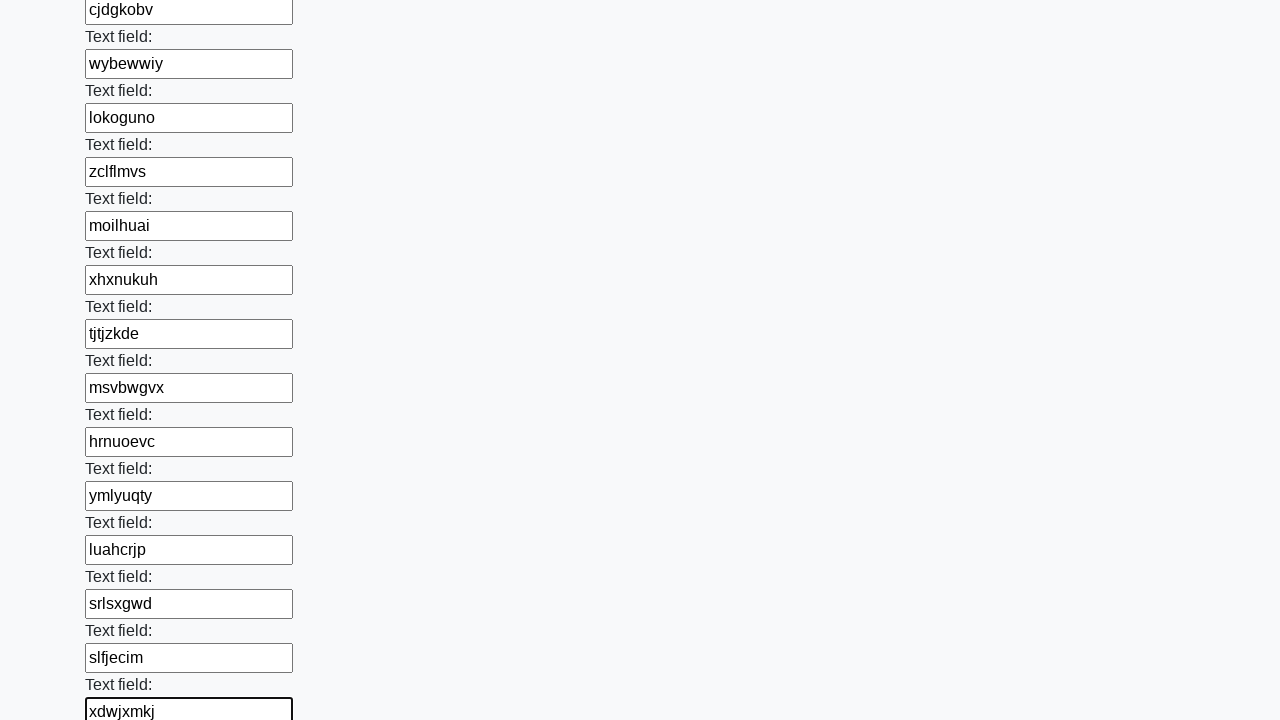

Filled text input field 66/100 with random value 'uptifbcp' on input[type=text] >> nth=65
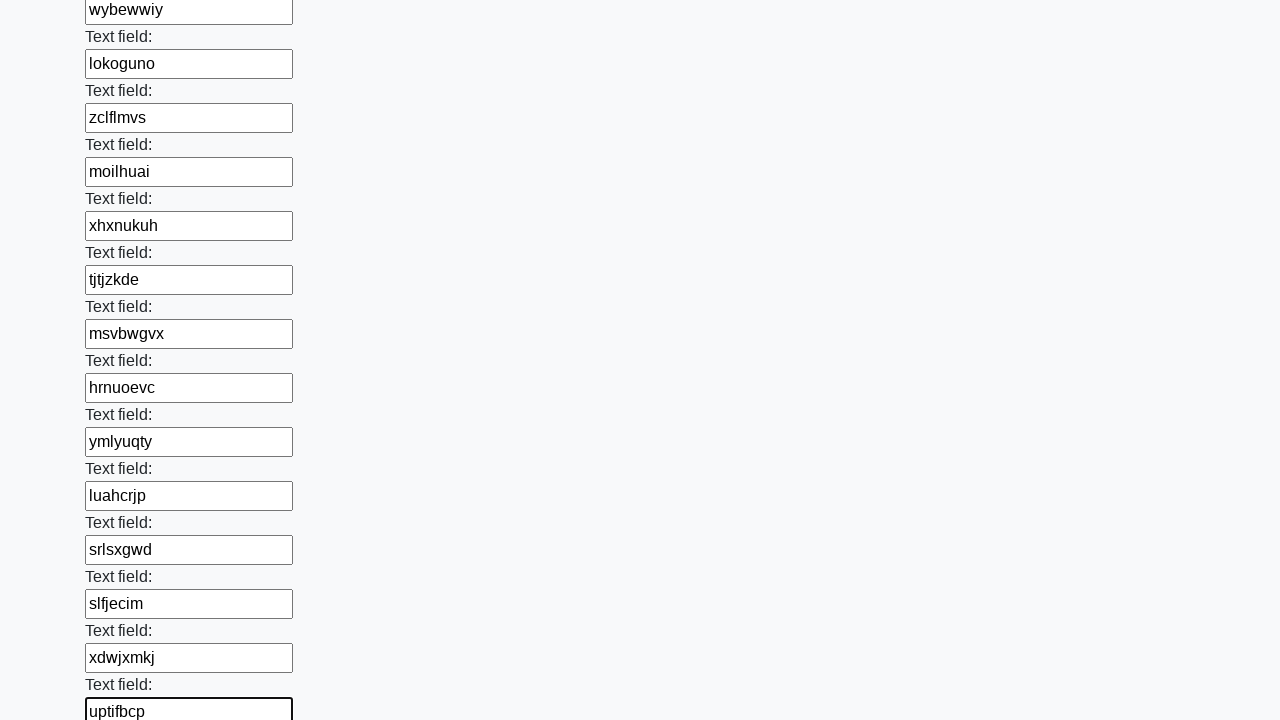

Filled text input field 67/100 with random value 'aweltids' on input[type=text] >> nth=66
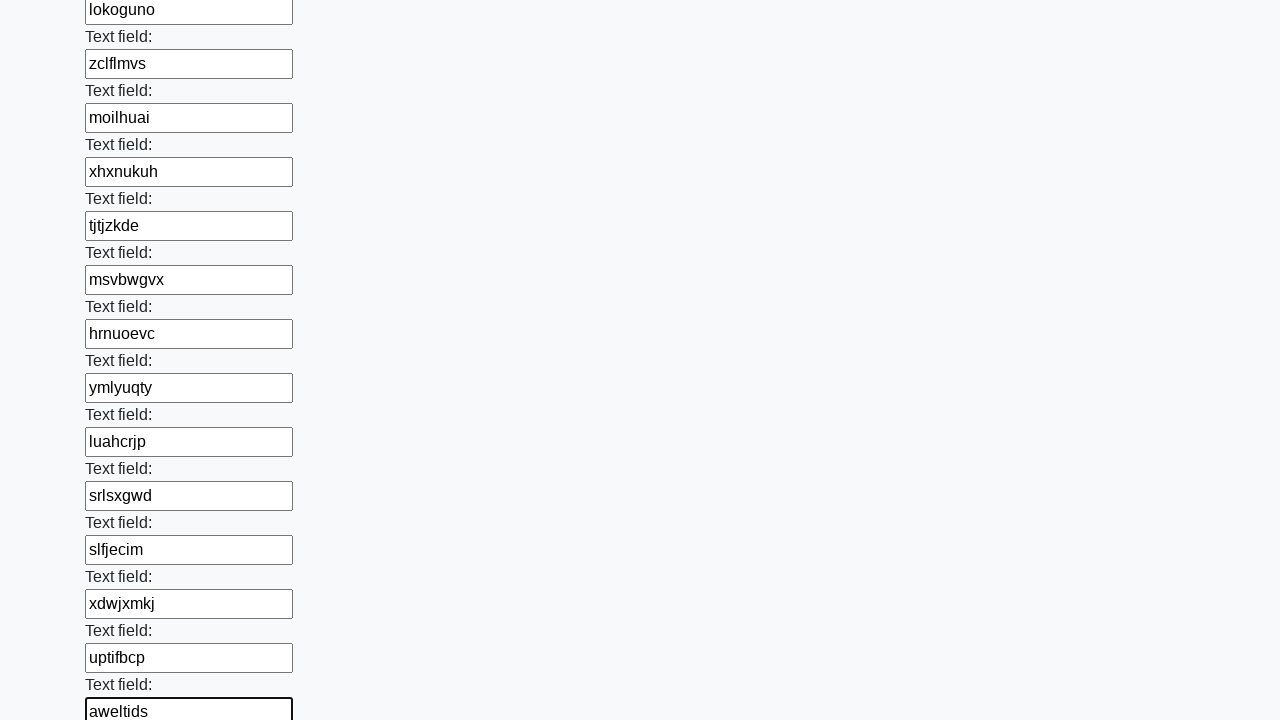

Filled text input field 68/100 with random value 'mixoazew' on input[type=text] >> nth=67
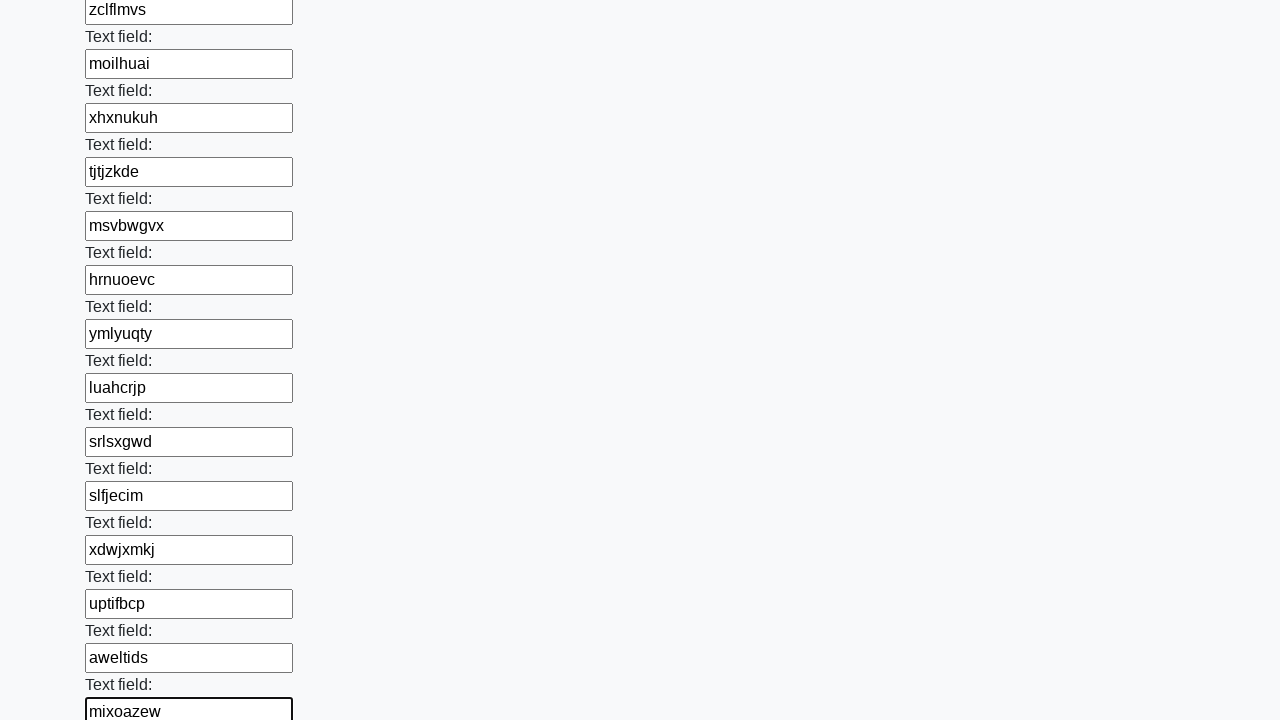

Filled text input field 69/100 with random value 'ueyjnybg' on input[type=text] >> nth=68
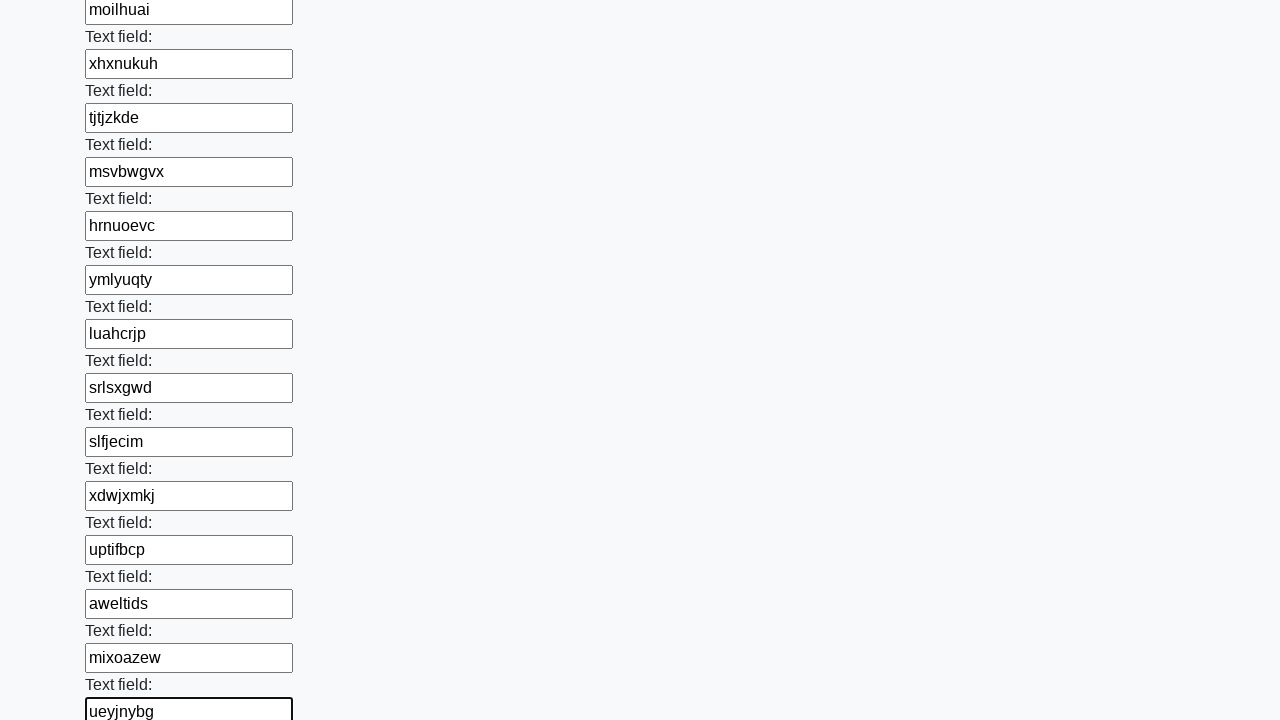

Filled text input field 70/100 with random value 'tagbfitl' on input[type=text] >> nth=69
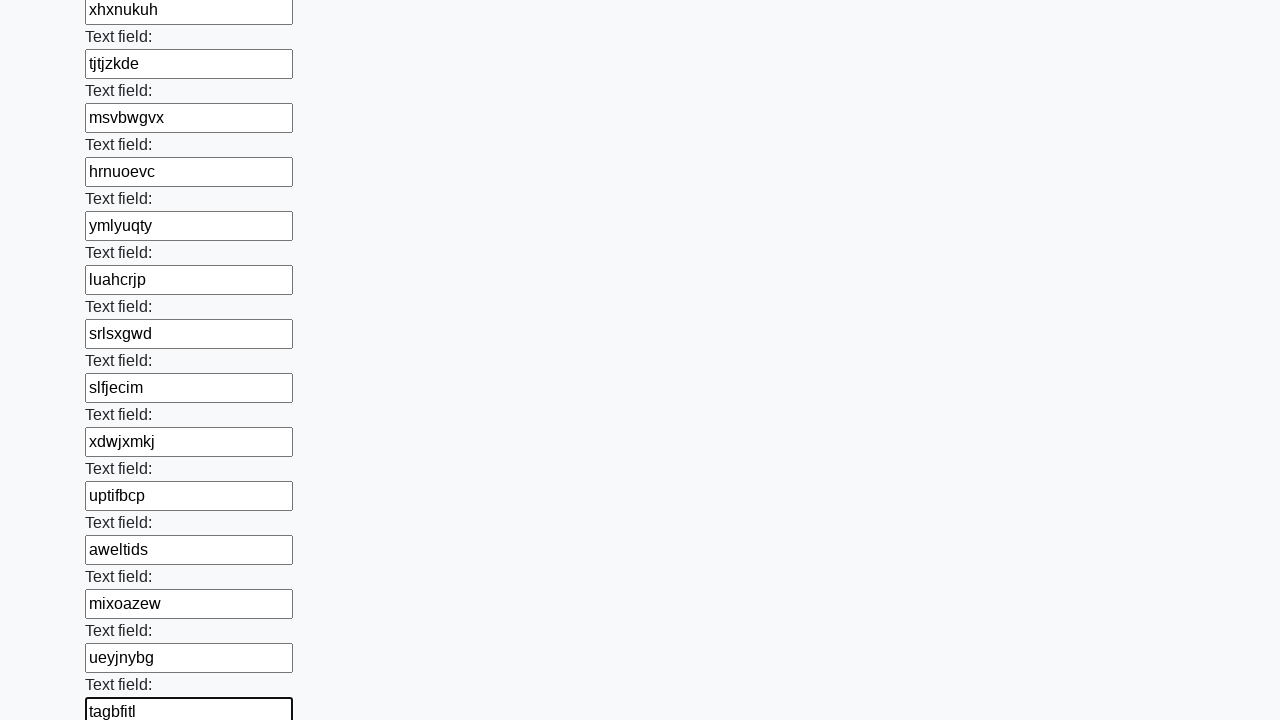

Filled text input field 71/100 with random value 'ggbmgupp' on input[type=text] >> nth=70
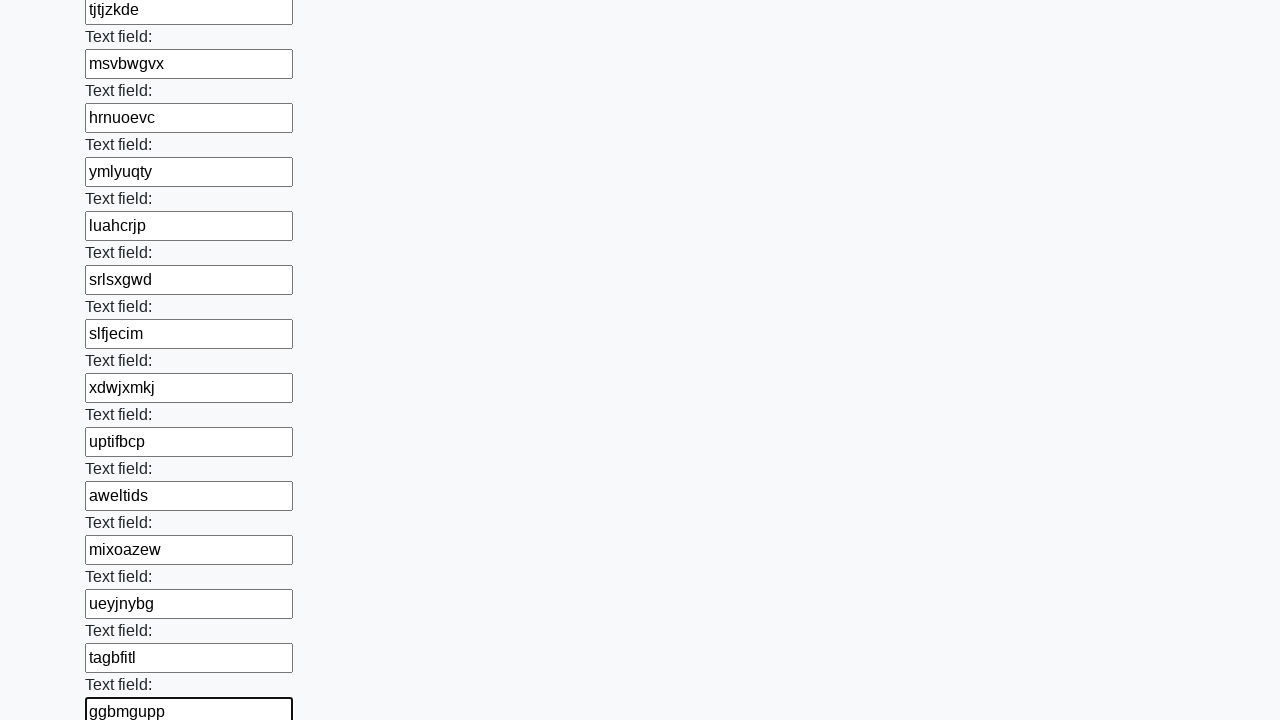

Filled text input field 72/100 with random value 'fqerlrda' on input[type=text] >> nth=71
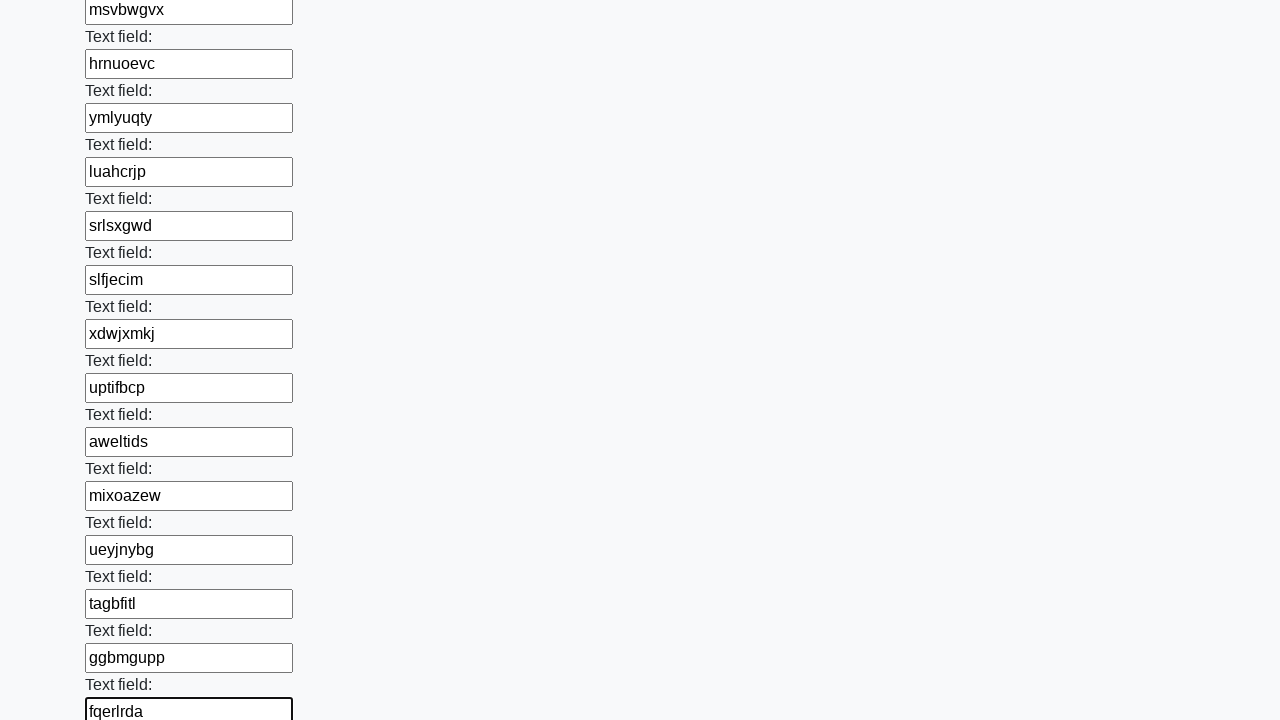

Filled text input field 73/100 with random value 'saahpjxy' on input[type=text] >> nth=72
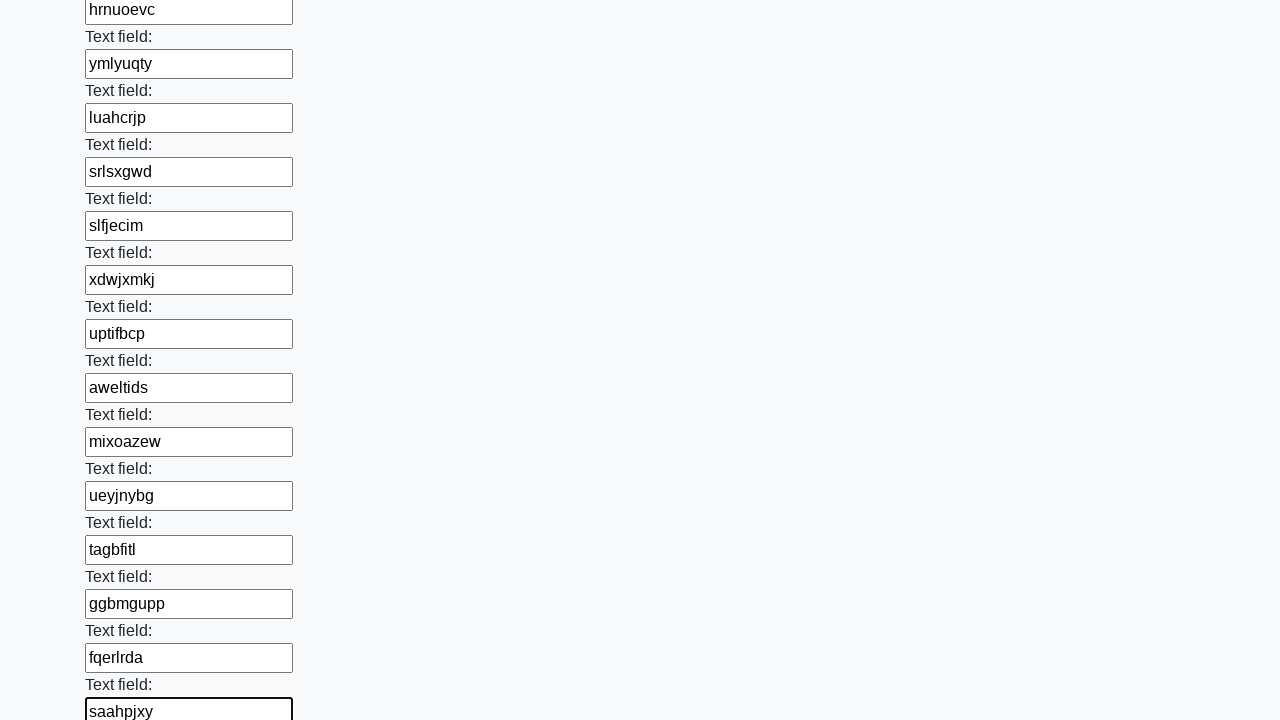

Filled text input field 74/100 with random value 'kursjqsu' on input[type=text] >> nth=73
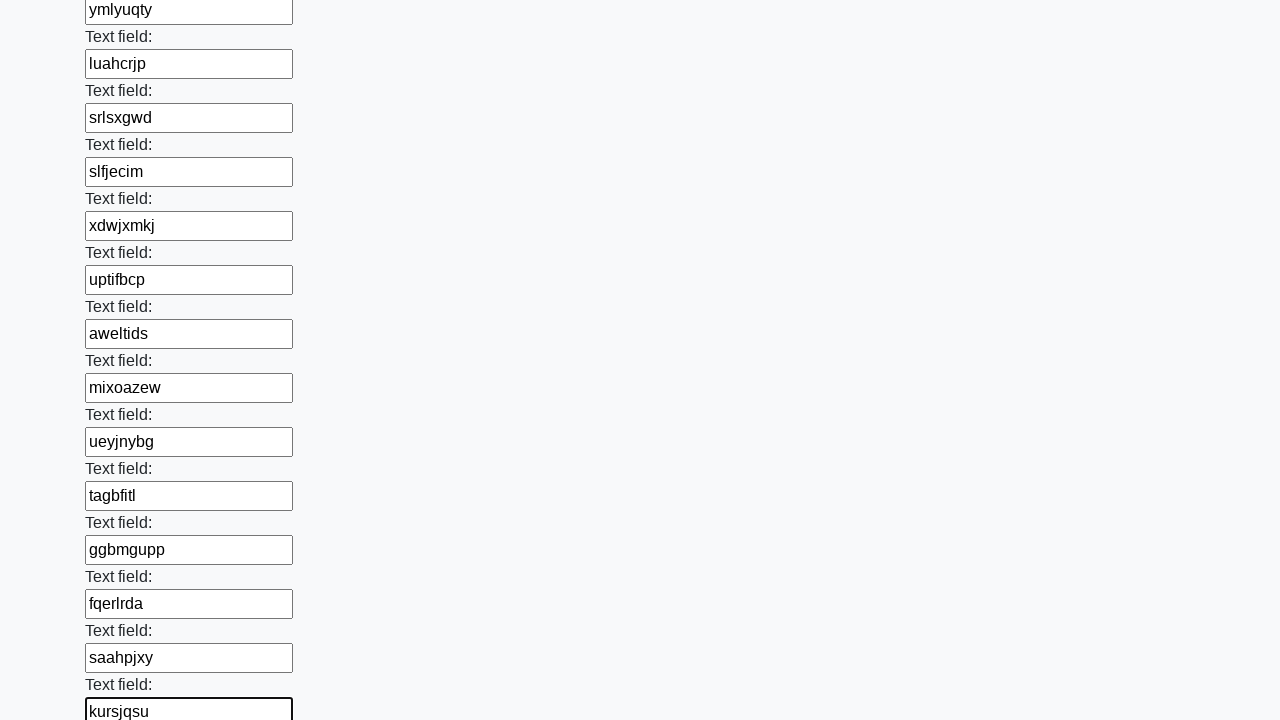

Filled text input field 75/100 with random value 'gpqplcwa' on input[type=text] >> nth=74
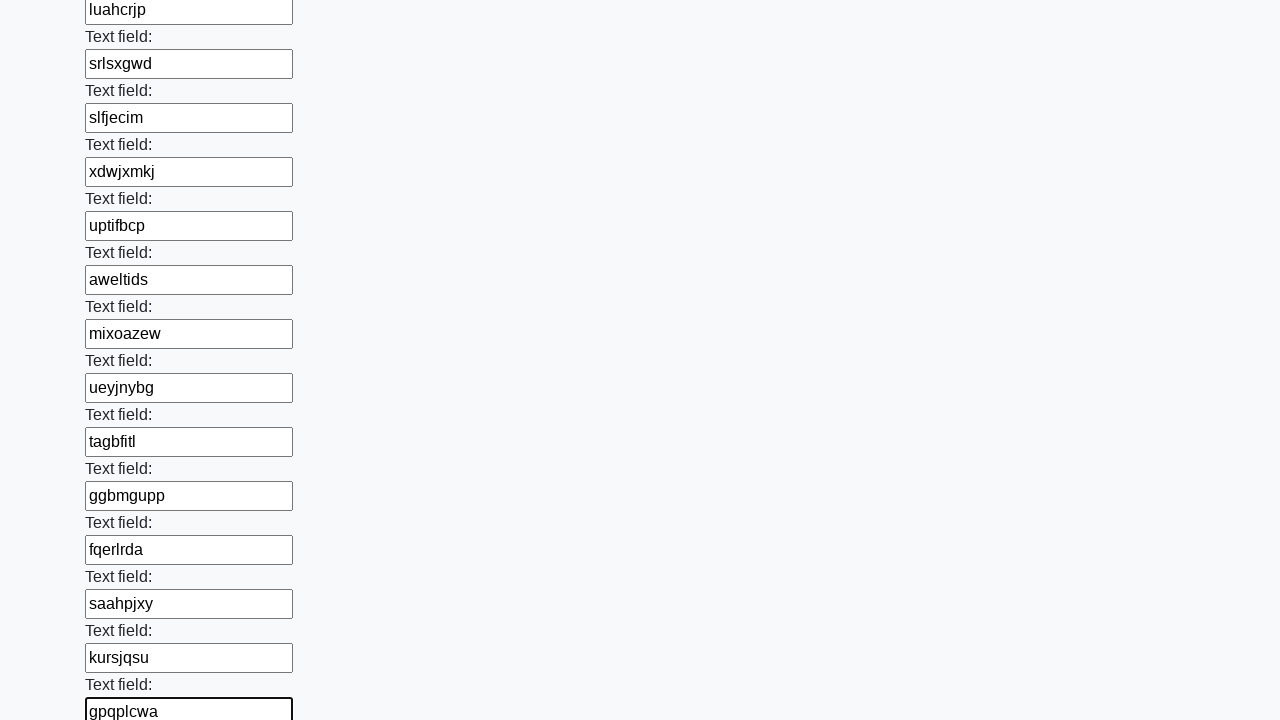

Filled text input field 76/100 with random value 'wvfwzbvy' on input[type=text] >> nth=75
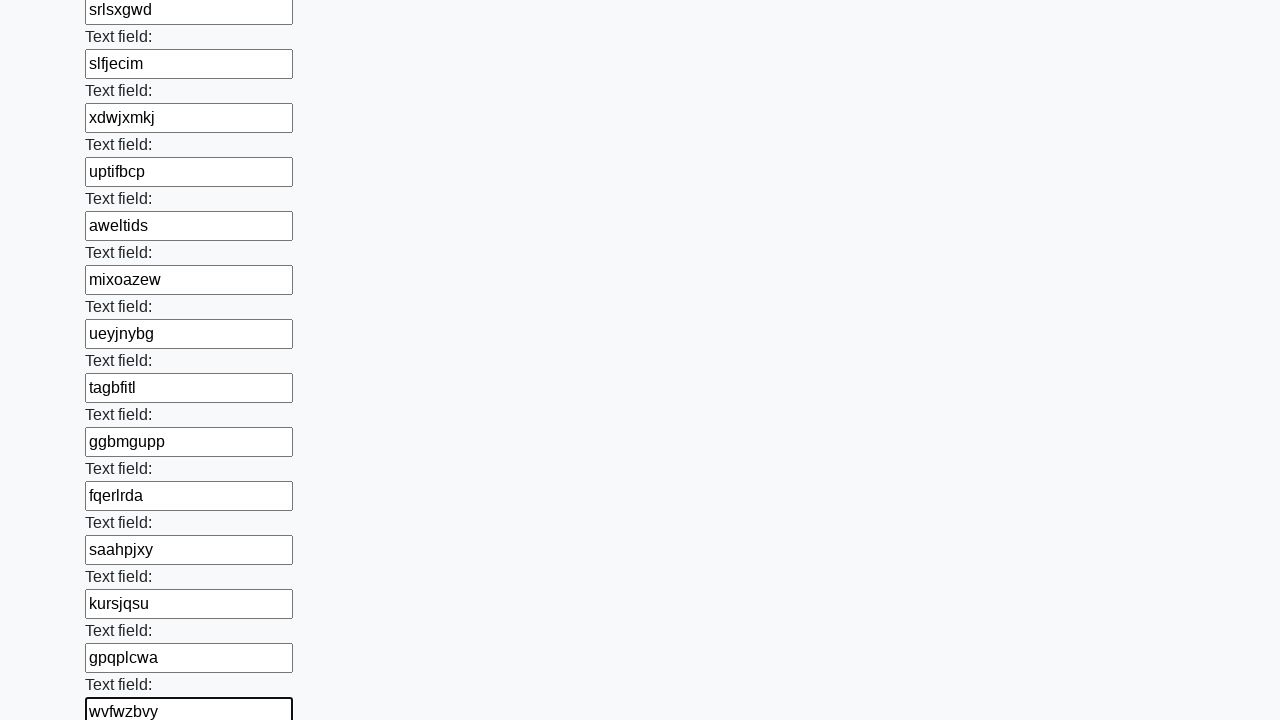

Filled text input field 77/100 with random value 'fhjqqigm' on input[type=text] >> nth=76
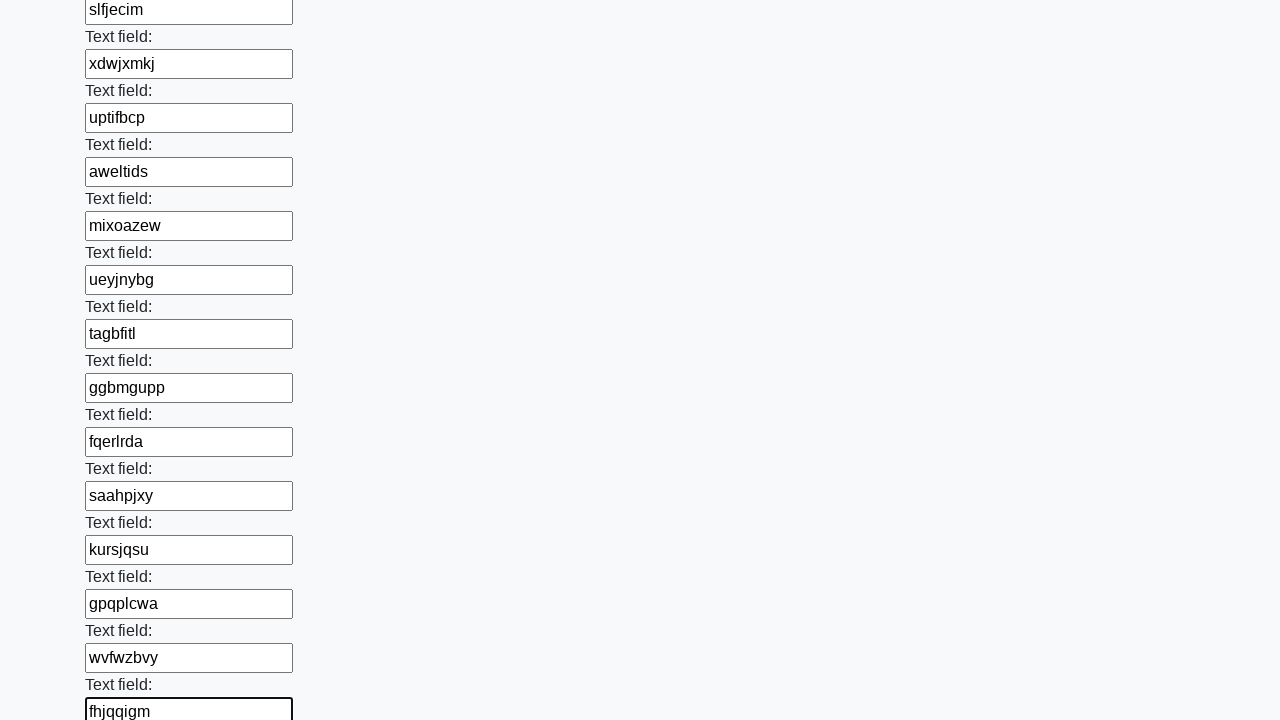

Filled text input field 78/100 with random value 'phnkhvdv' on input[type=text] >> nth=77
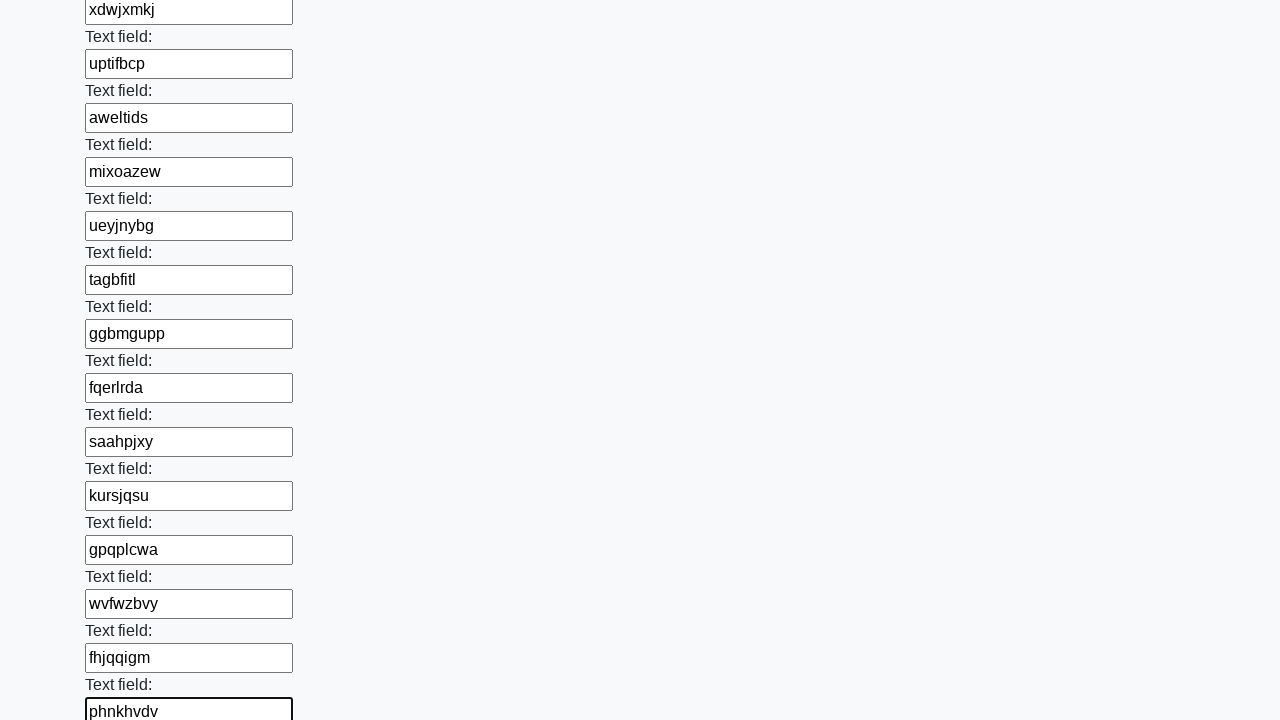

Filled text input field 79/100 with random value 'cvpwltrm' on input[type=text] >> nth=78
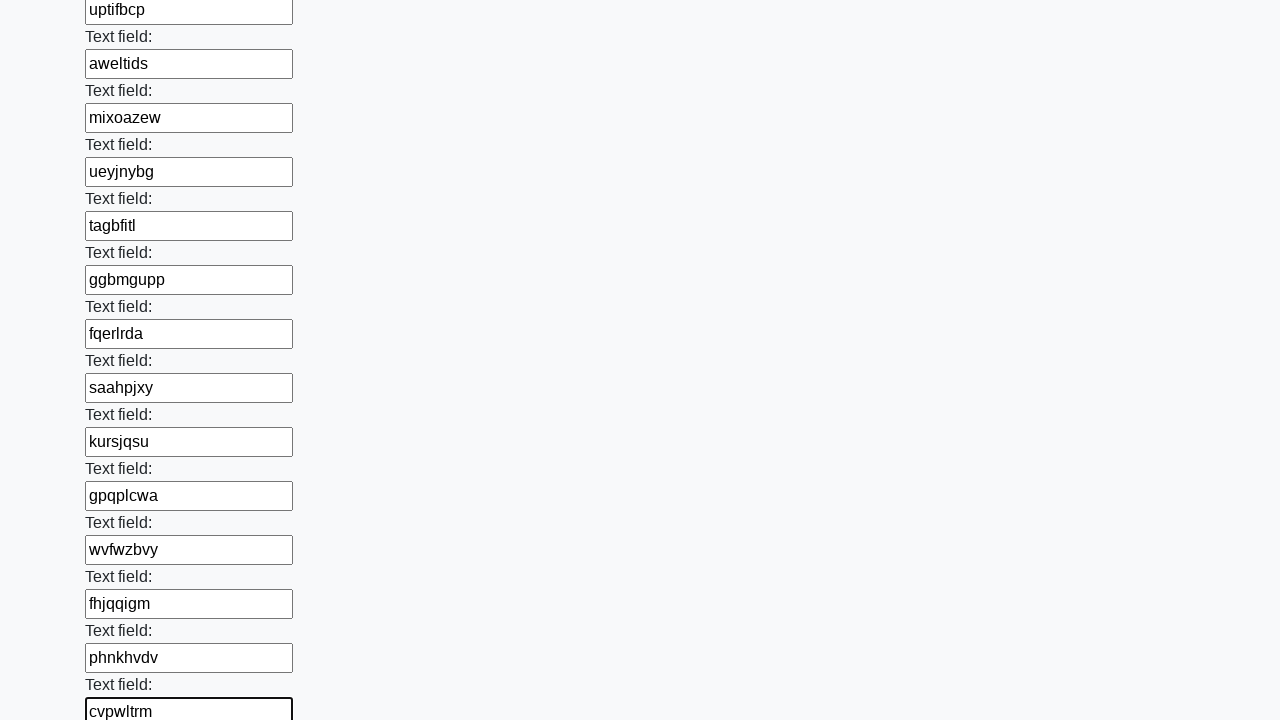

Filled text input field 80/100 with random value 'xohgqwdw' on input[type=text] >> nth=79
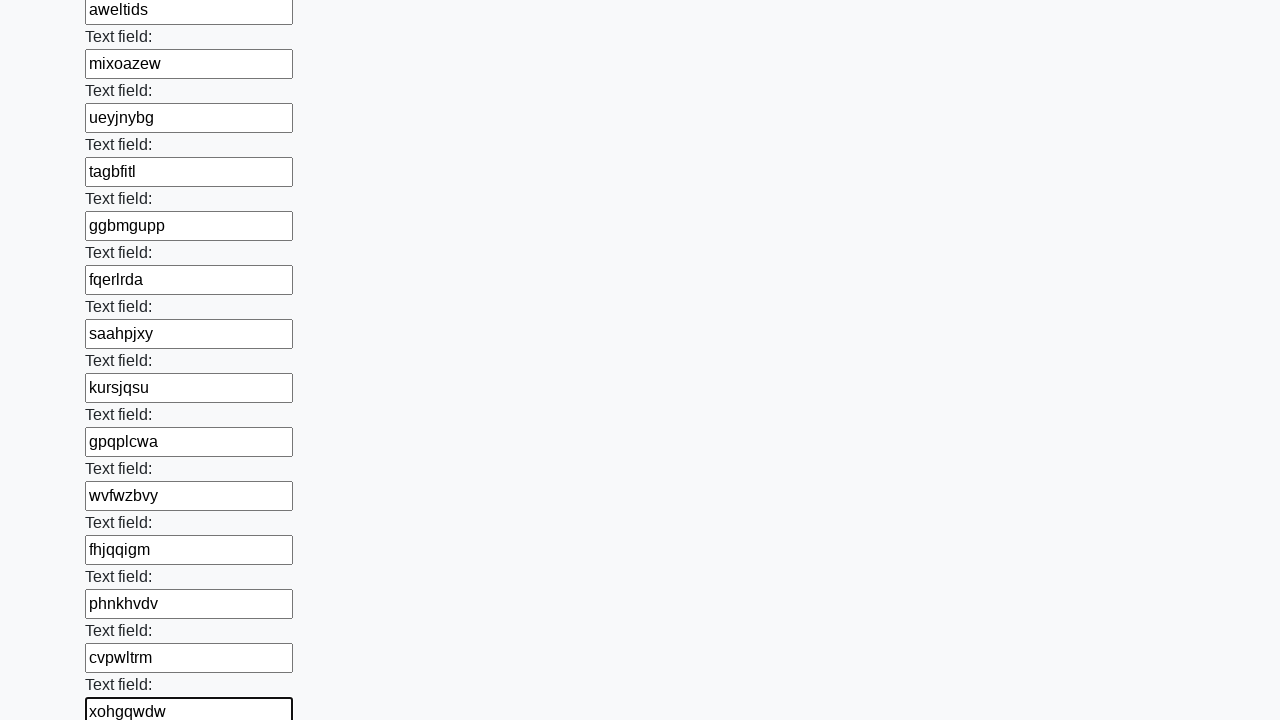

Filled text input field 81/100 with random value 'shheweyn' on input[type=text] >> nth=80
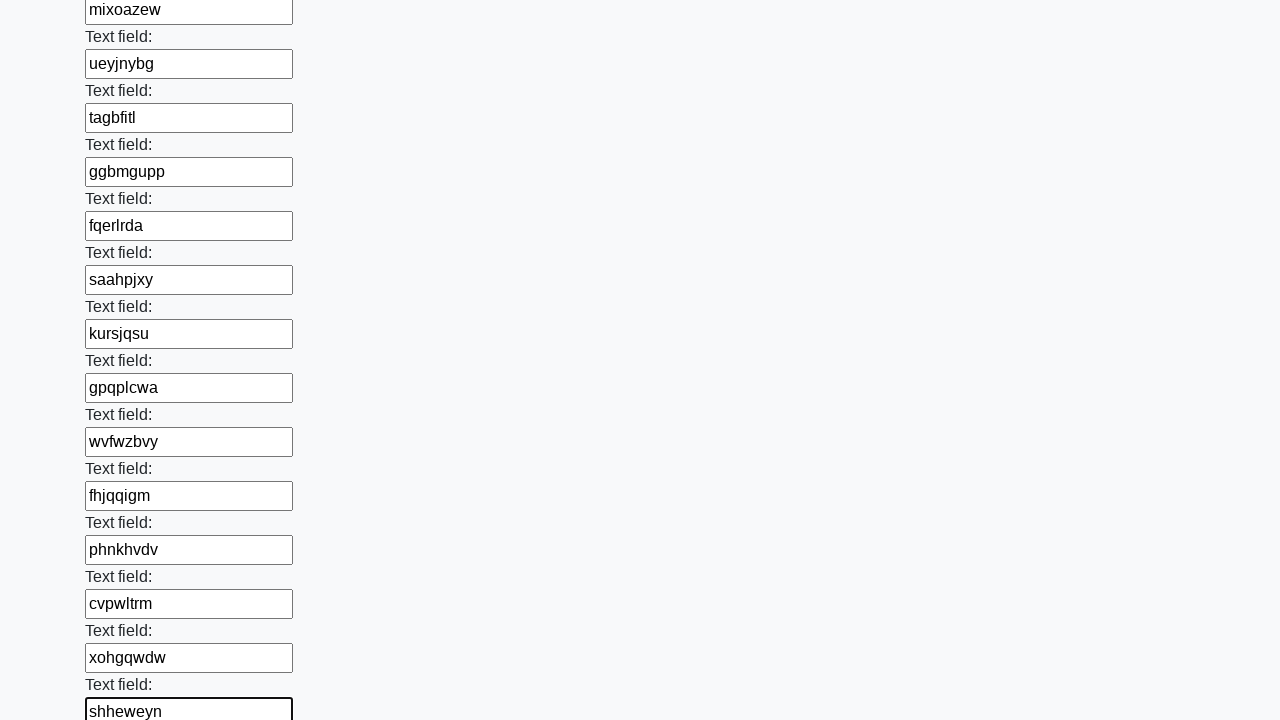

Filled text input field 82/100 with random value 'dglriuht' on input[type=text] >> nth=81
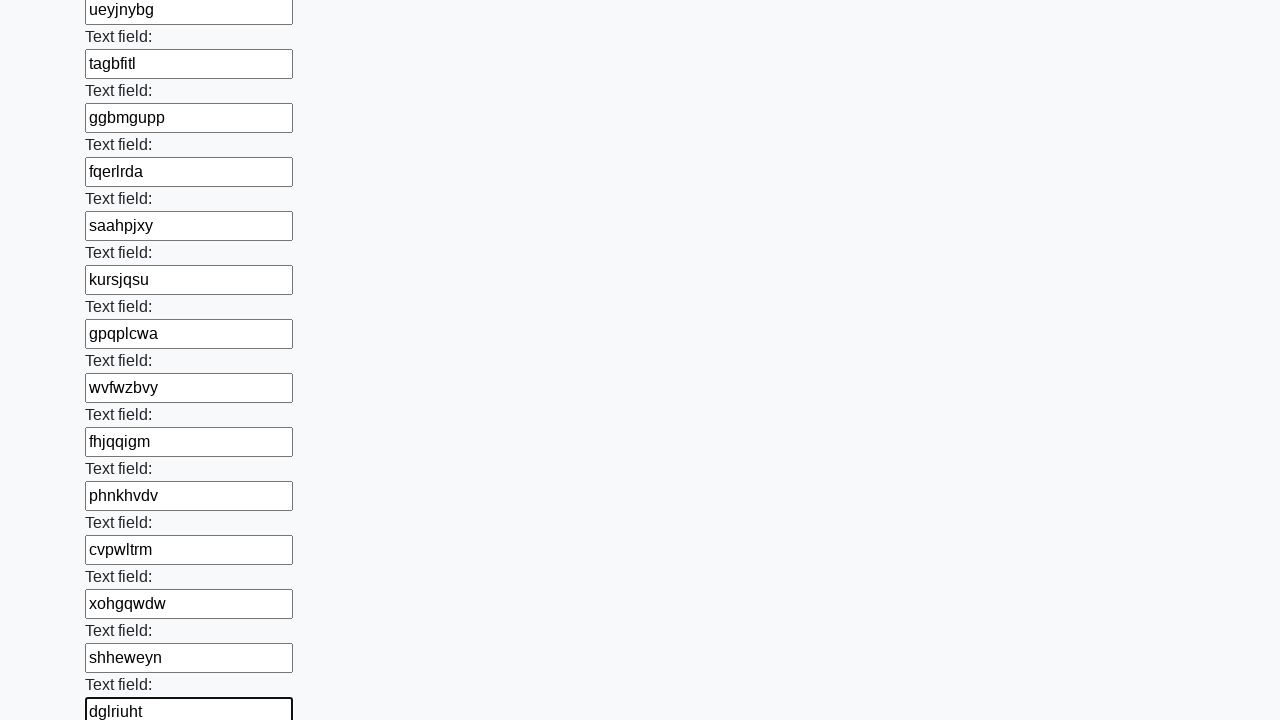

Filled text input field 83/100 with random value 'zoqaewmw' on input[type=text] >> nth=82
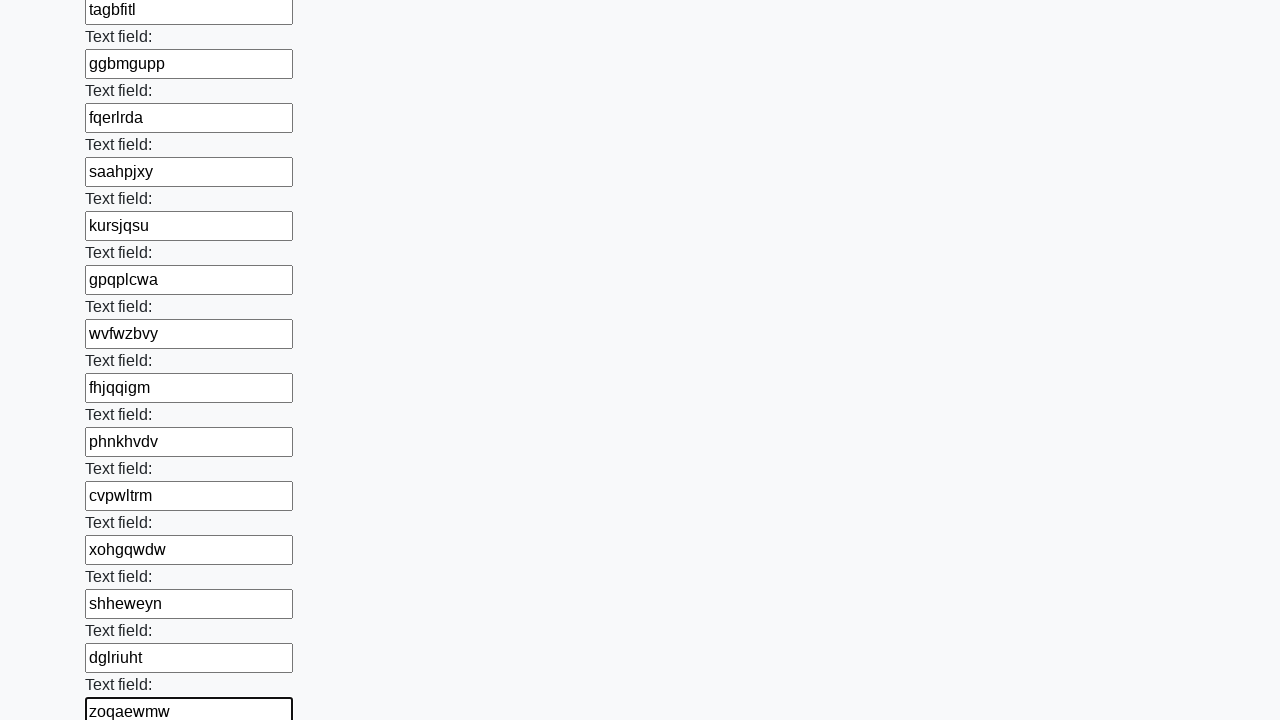

Filled text input field 84/100 with random value 'rjgrvdqi' on input[type=text] >> nth=83
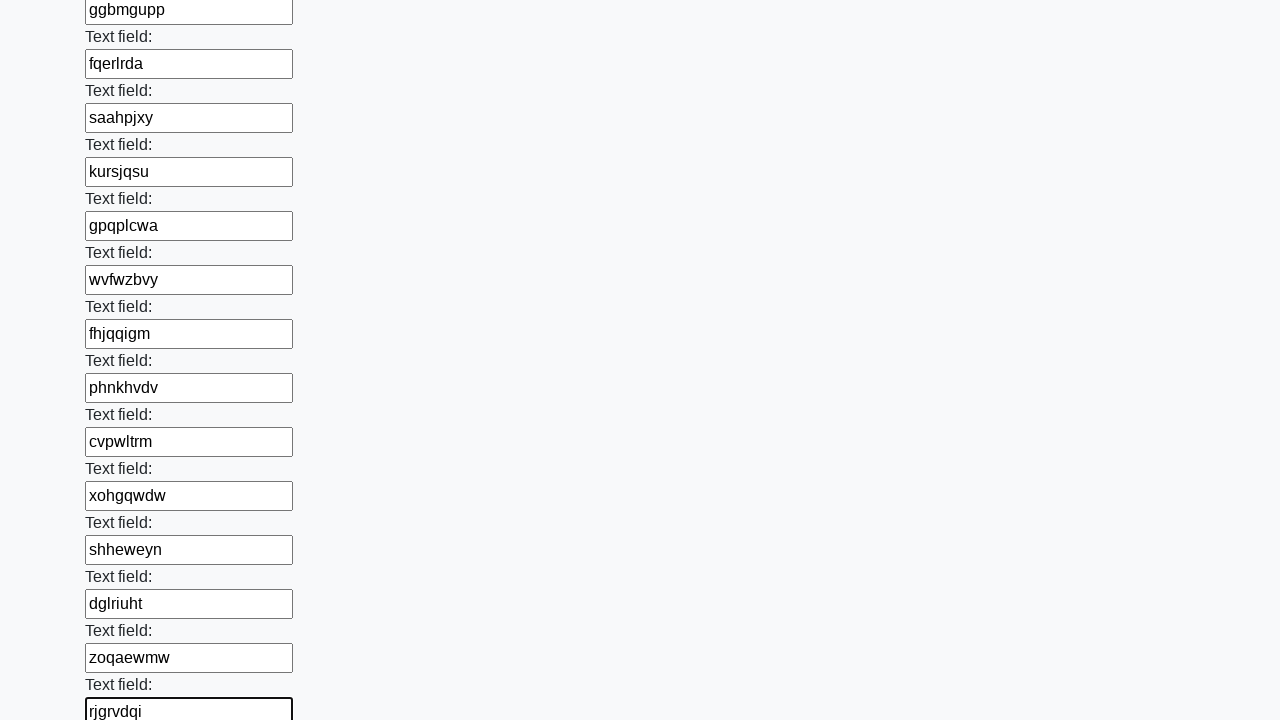

Filled text input field 85/100 with random value 'ryrnqsxx' on input[type=text] >> nth=84
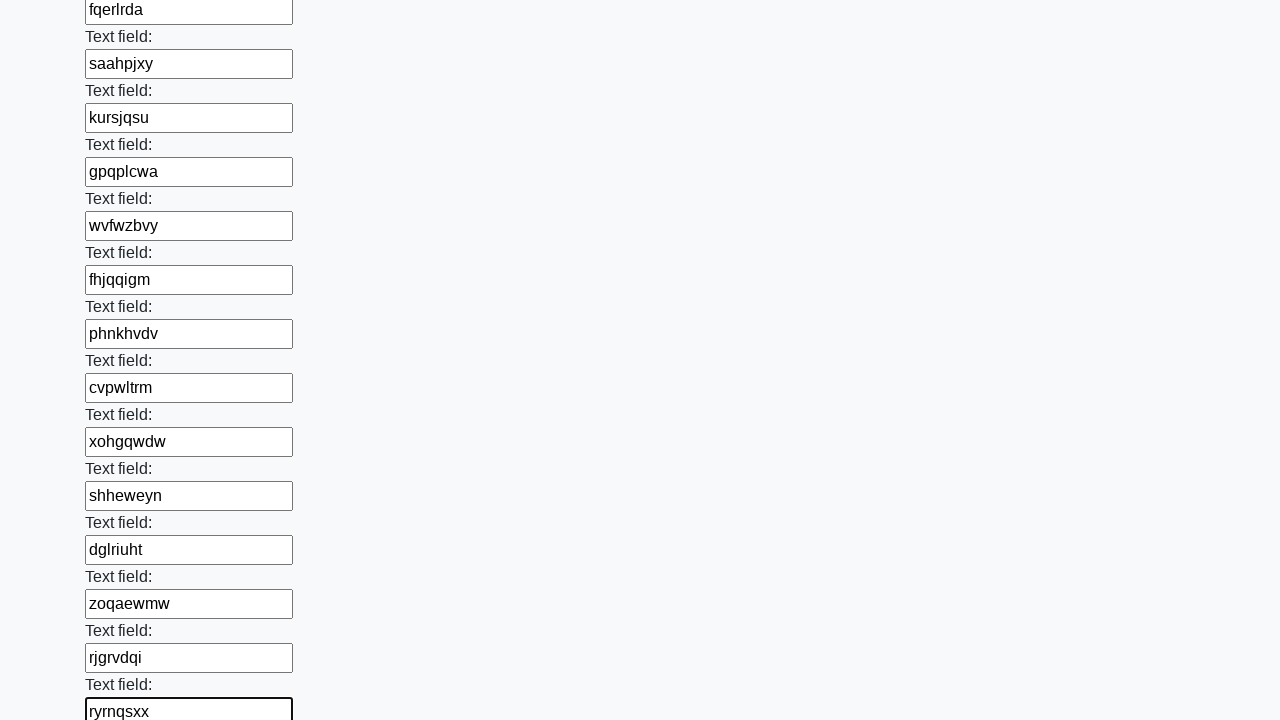

Filled text input field 86/100 with random value 'duxfzwkm' on input[type=text] >> nth=85
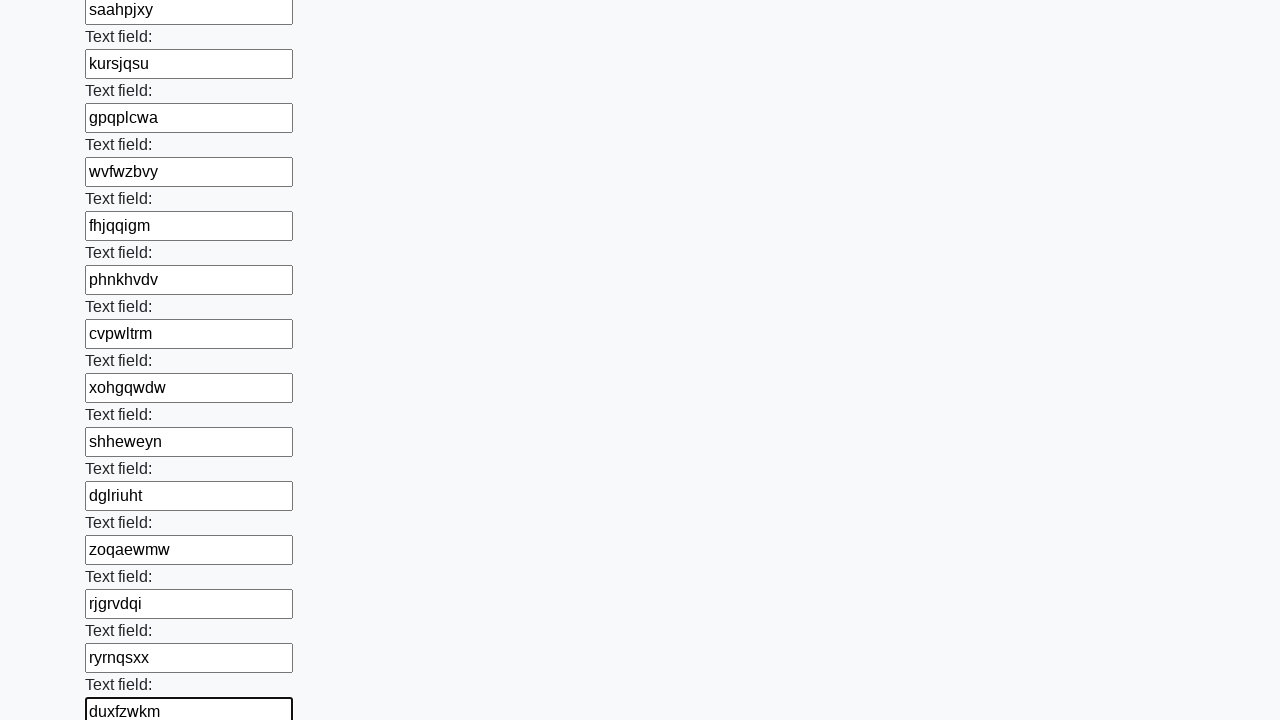

Filled text input field 87/100 with random value 'piryjudf' on input[type=text] >> nth=86
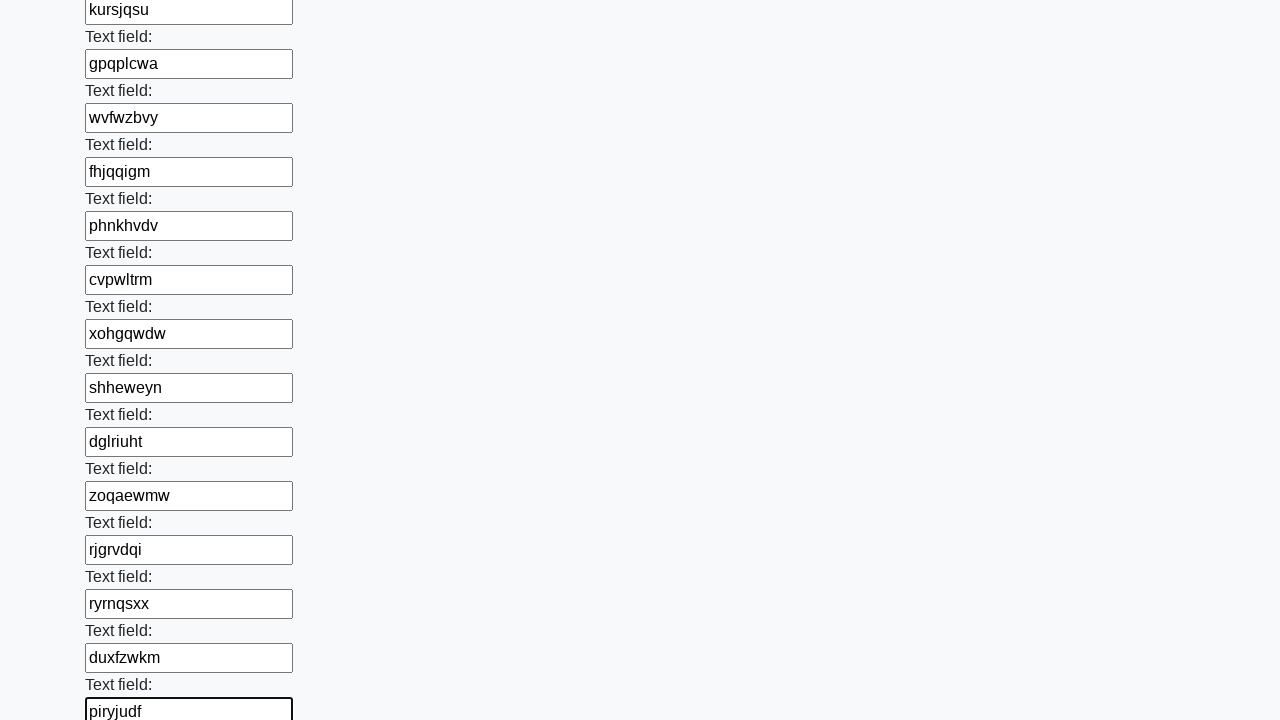

Filled text input field 88/100 with random value 'ysdjizhv' on input[type=text] >> nth=87
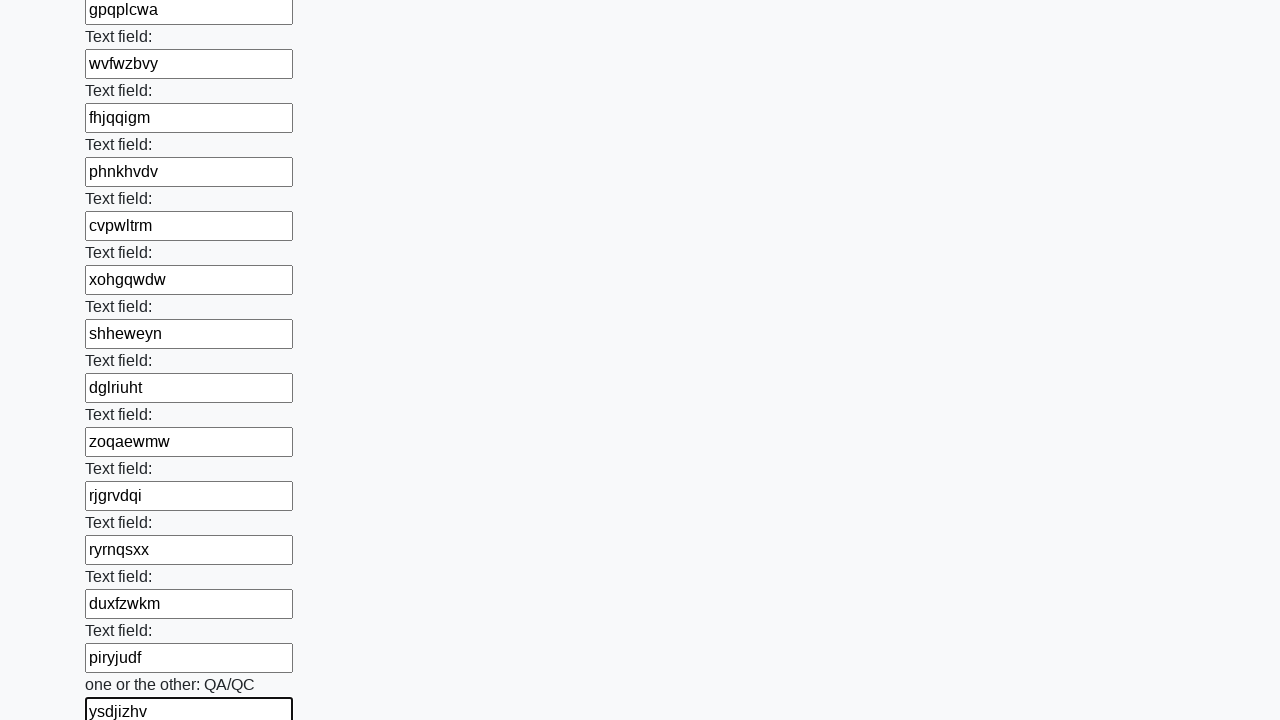

Filled text input field 89/100 with random value 'nalhkzwi' on input[type=text] >> nth=88
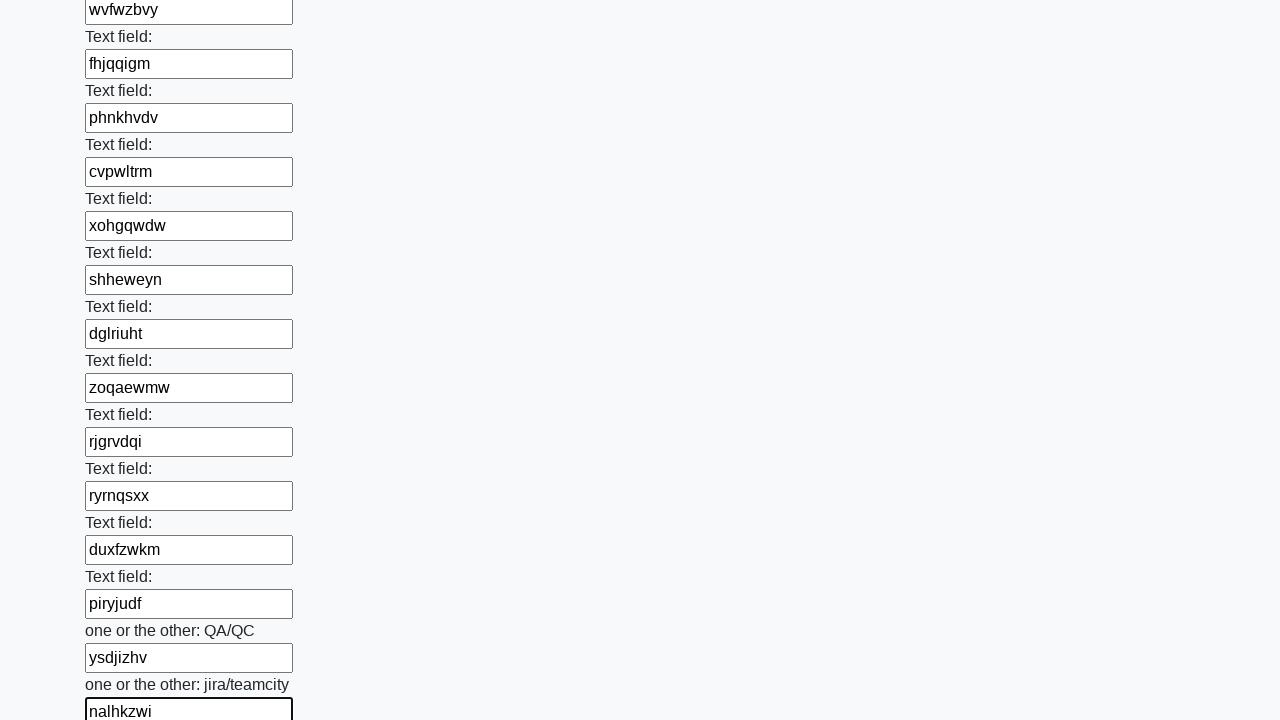

Filled text input field 90/100 with random value 'vjpchcbh' on input[type=text] >> nth=89
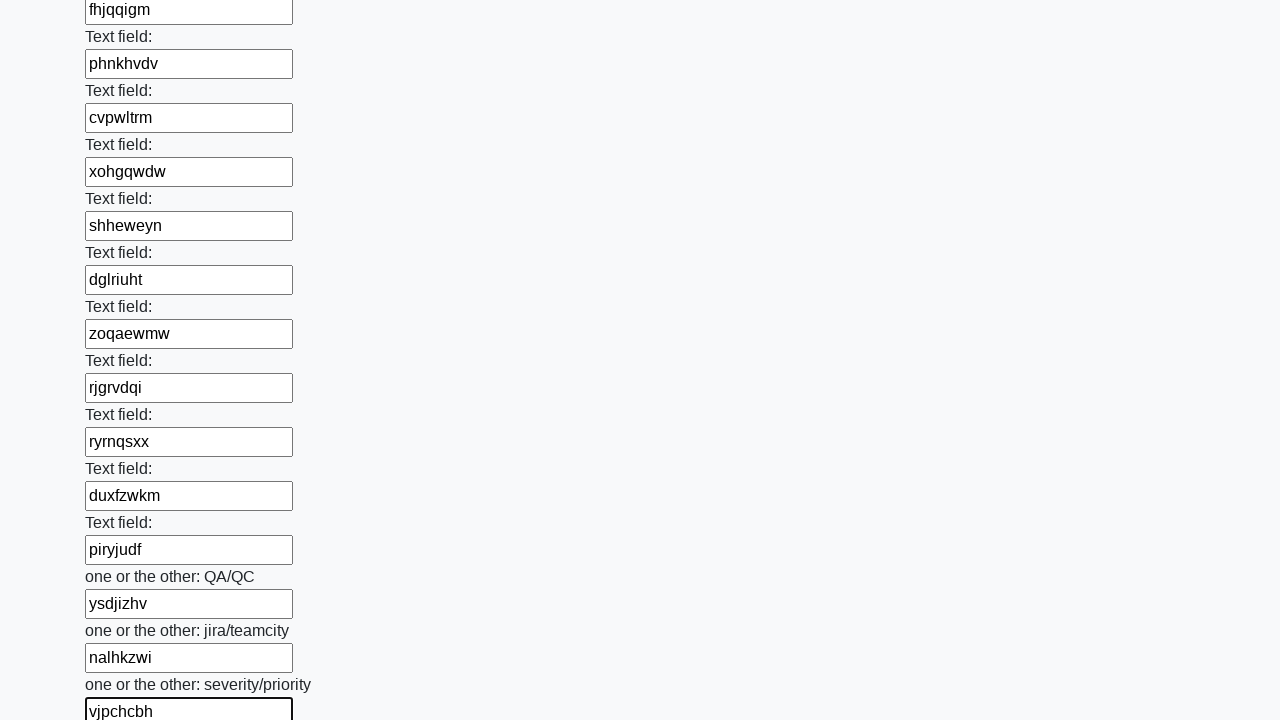

Filled text input field 91/100 with random value 'rygsgpen' on input[type=text] >> nth=90
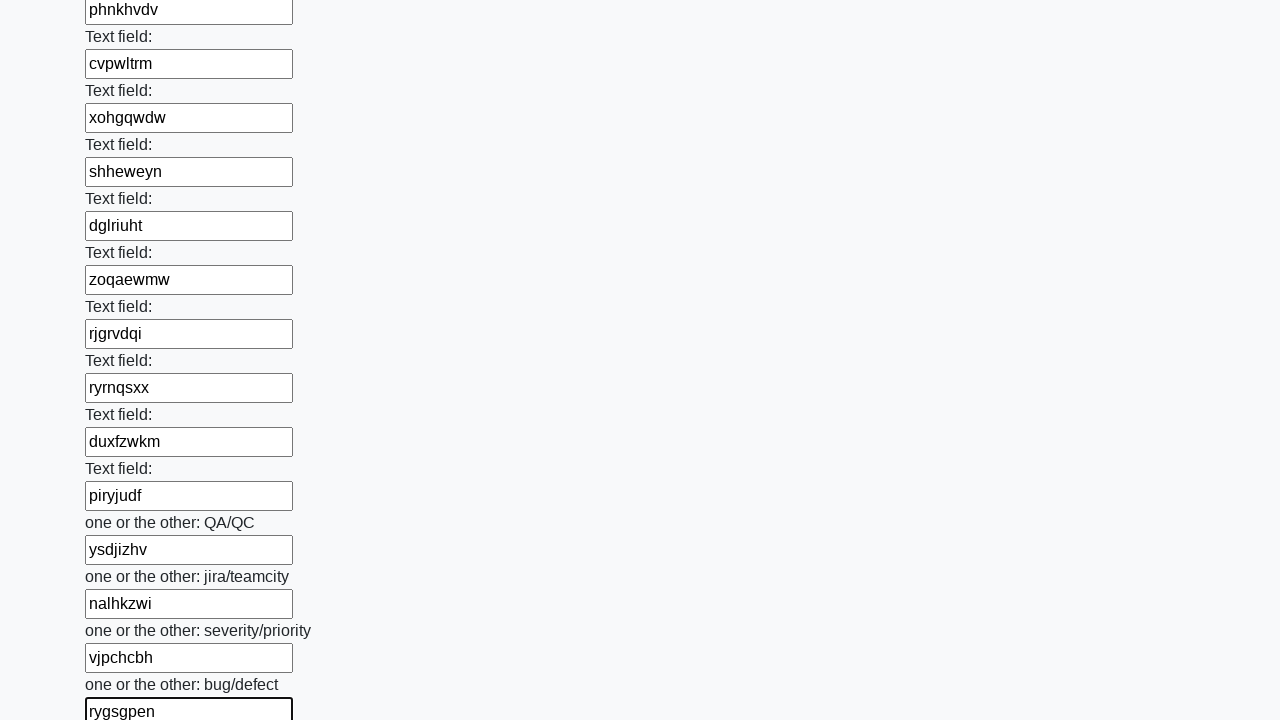

Filled text input field 92/100 with random value 'oxfqvfnj' on input[type=text] >> nth=91
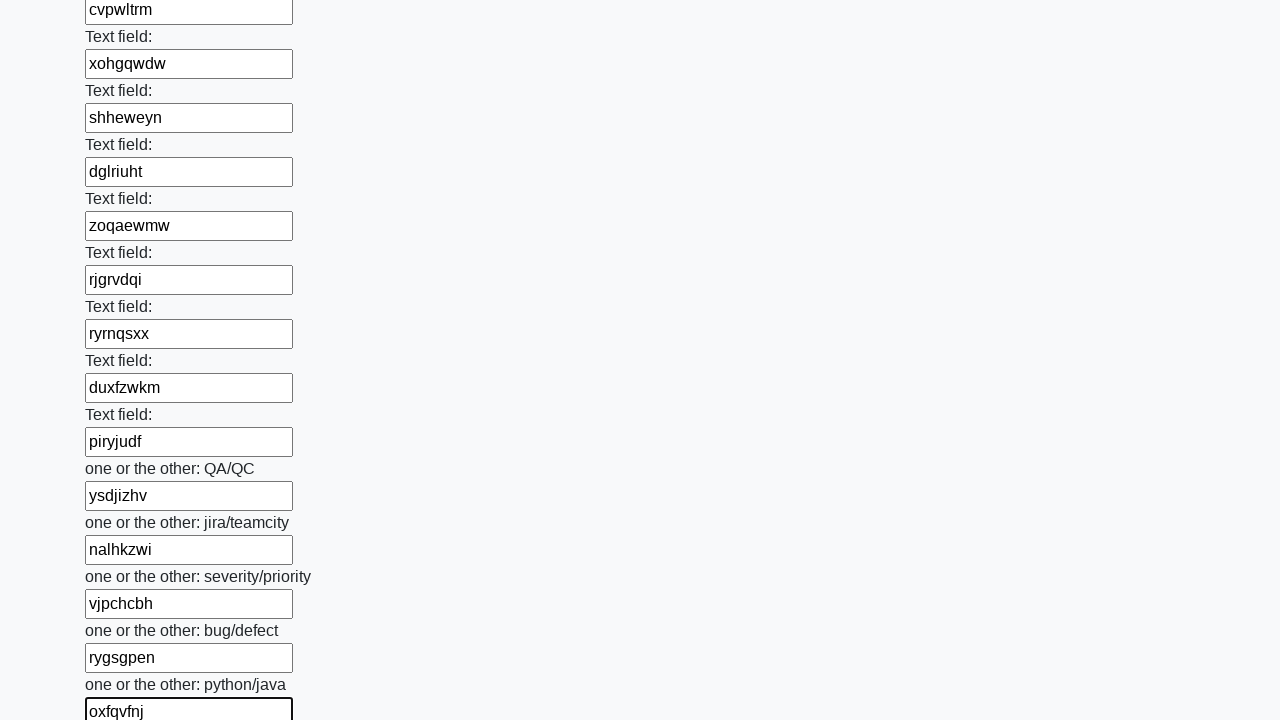

Filled text input field 93/100 with random value 'acglgahd' on input[type=text] >> nth=92
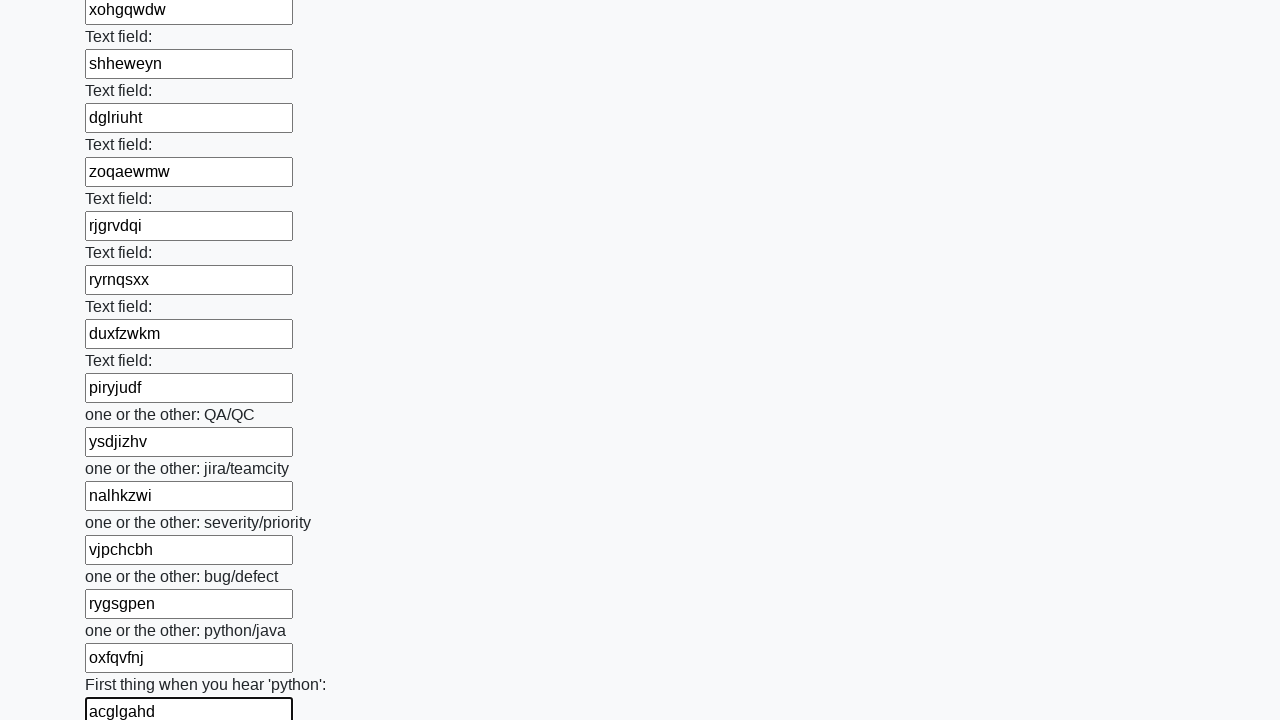

Filled text input field 94/100 with random value 'raeszayn' on input[type=text] >> nth=93
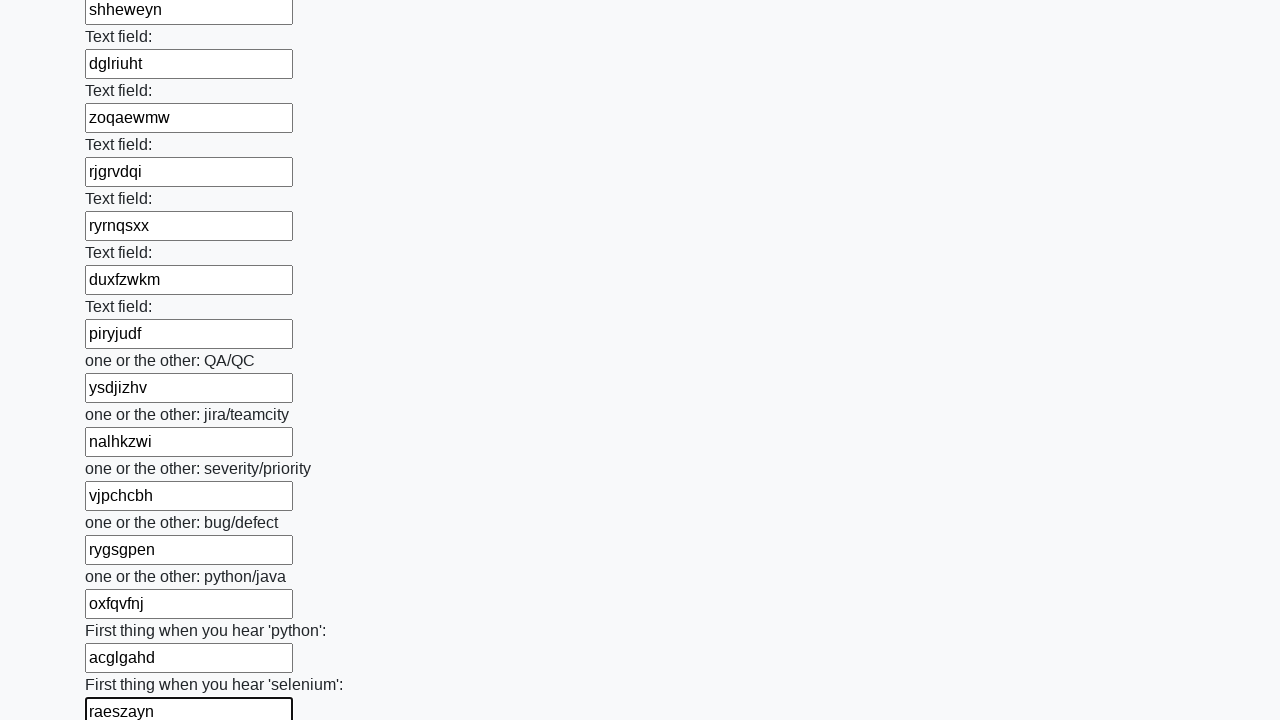

Filled text input field 95/100 with random value 'jyycpogi' on input[type=text] >> nth=94
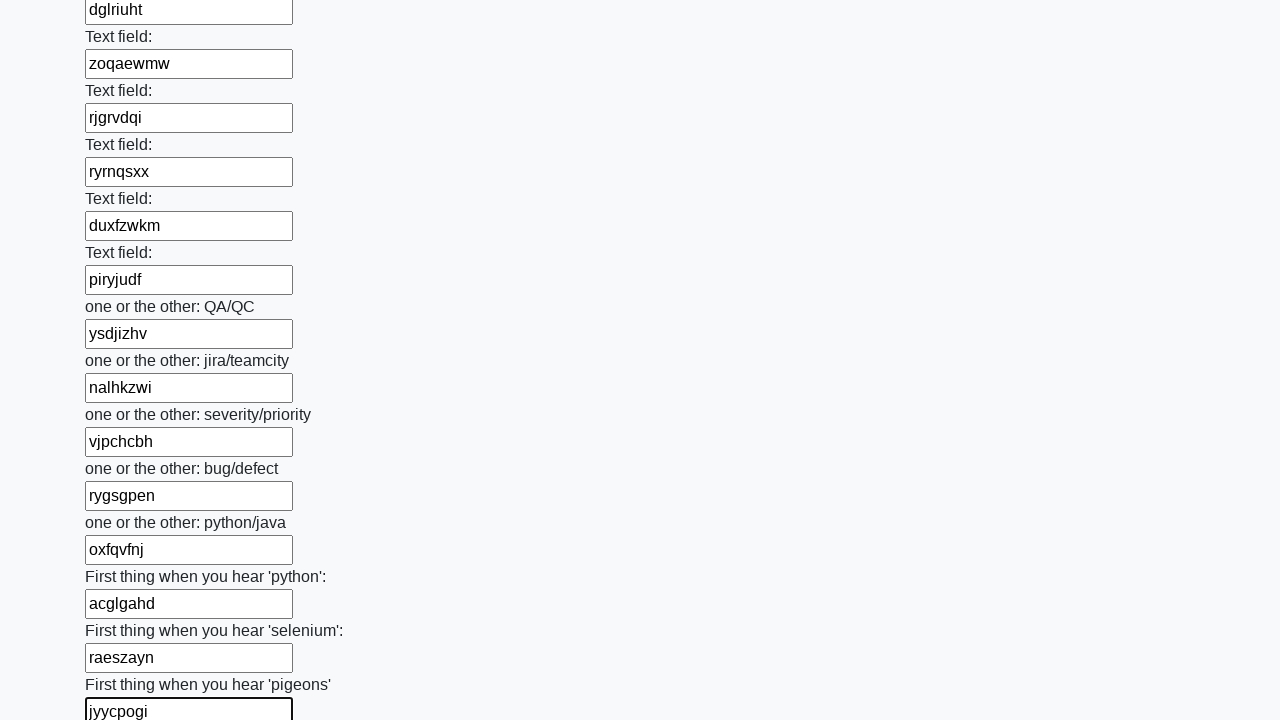

Filled text input field 96/100 with random value 'jrmfdedm' on input[type=text] >> nth=95
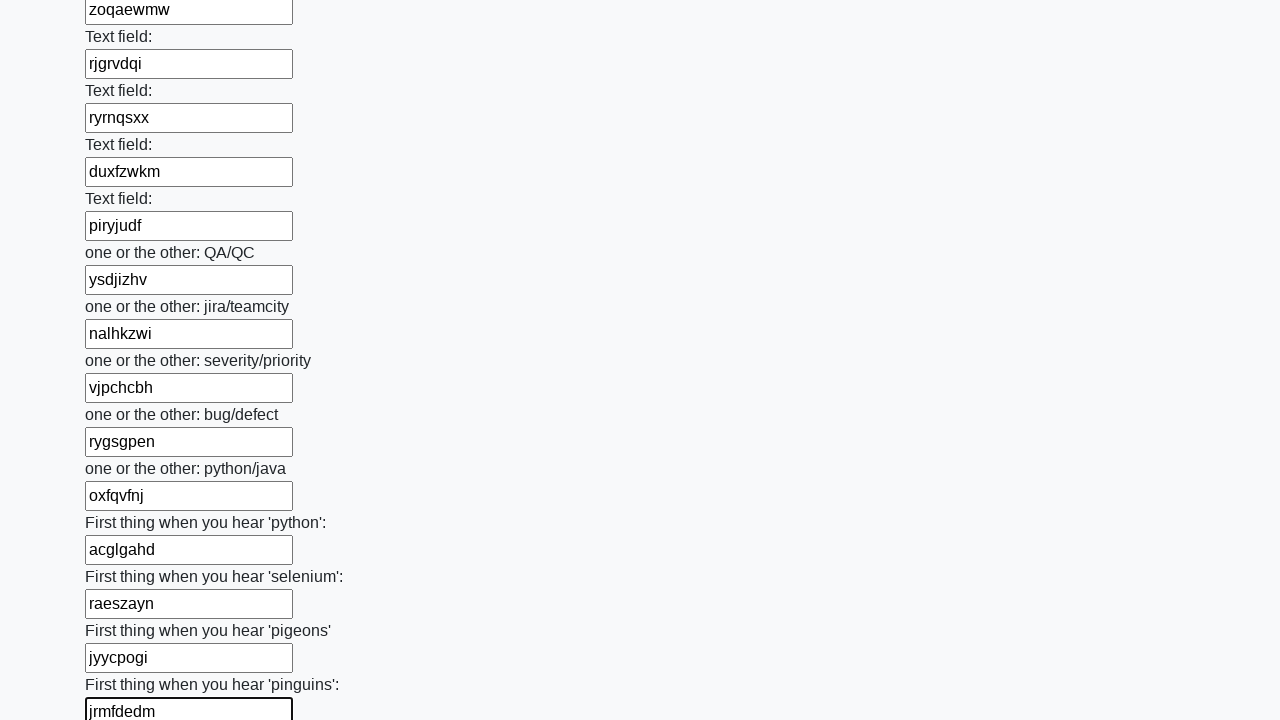

Filled text input field 97/100 with random value 'tcziitzf' on input[type=text] >> nth=96
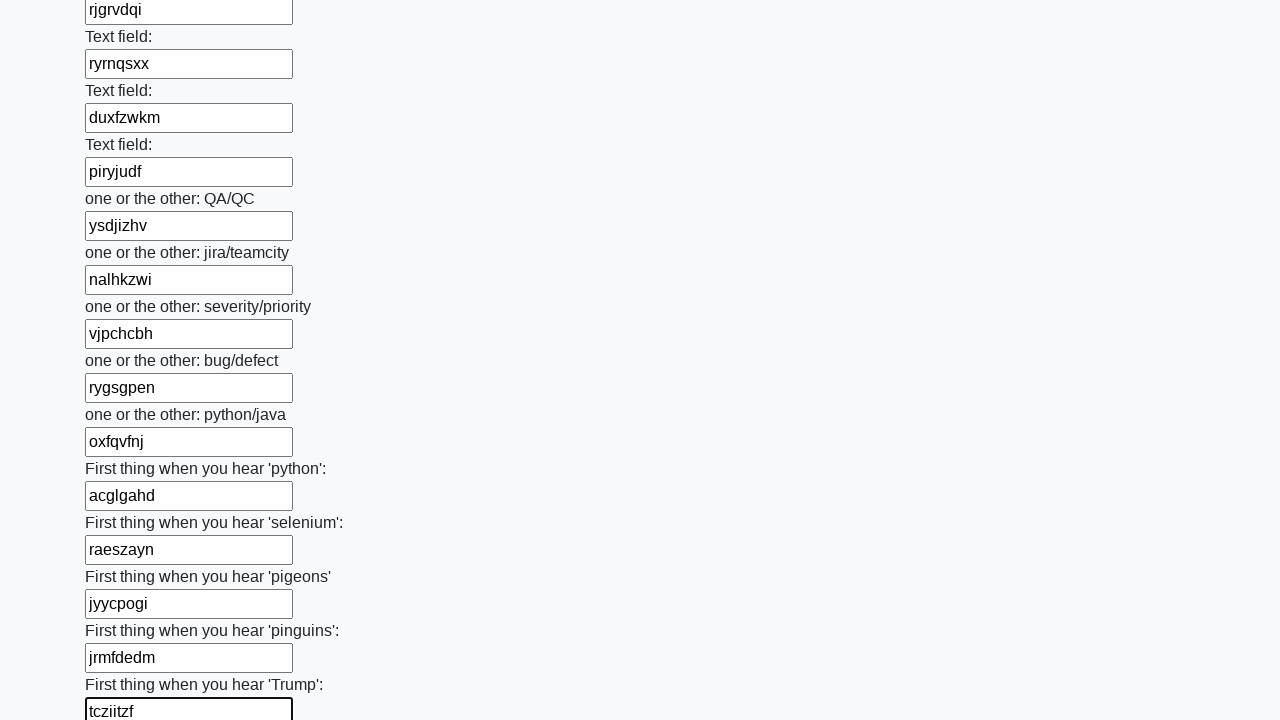

Filled text input field 98/100 with random value 'csuyuumj' on input[type=text] >> nth=97
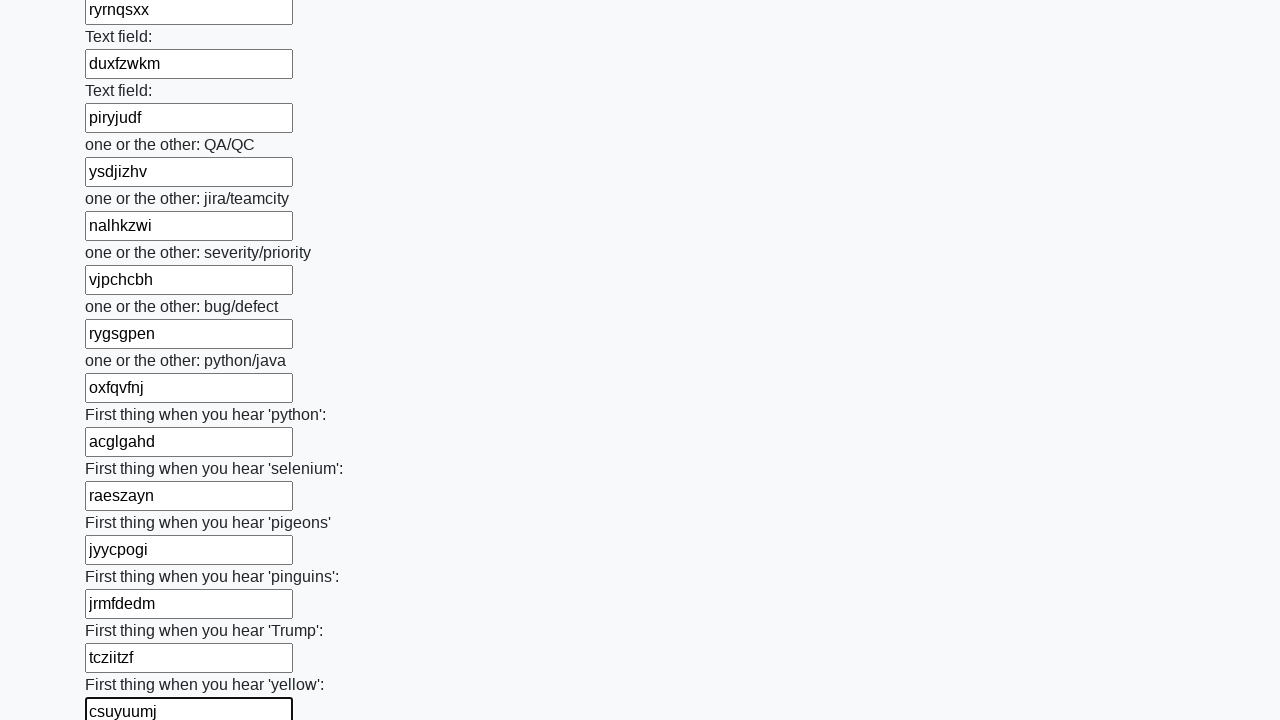

Filled text input field 99/100 with random value 'scrtigpr' on input[type=text] >> nth=98
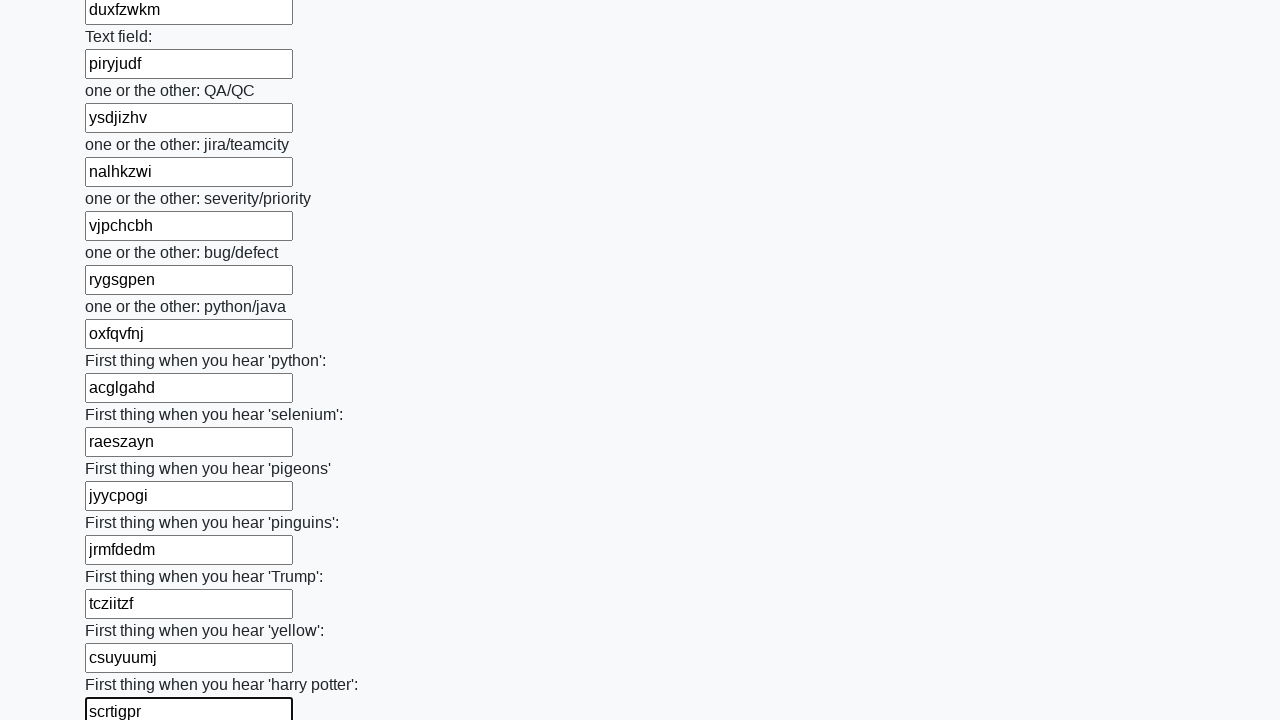

Filled text input field 100/100 with random value 'mhloezqw' on input[type=text] >> nth=99
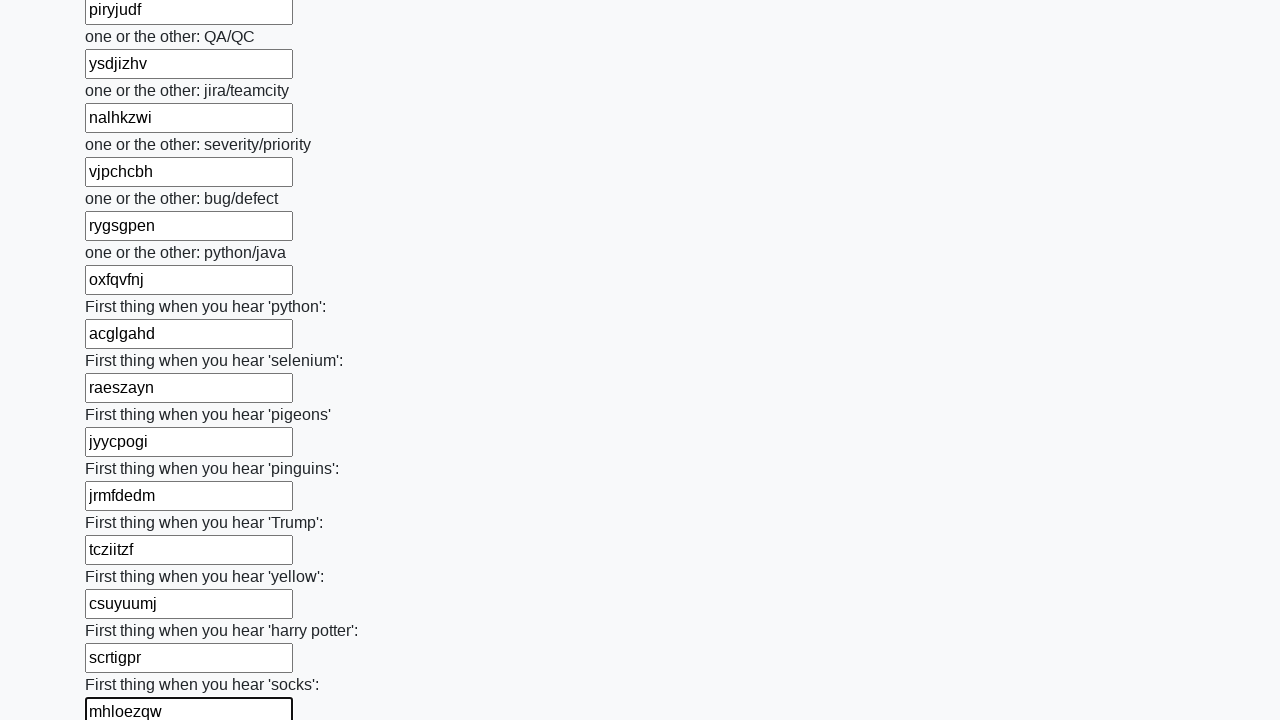

Clicked the form submit button at (123, 611) on button.btn
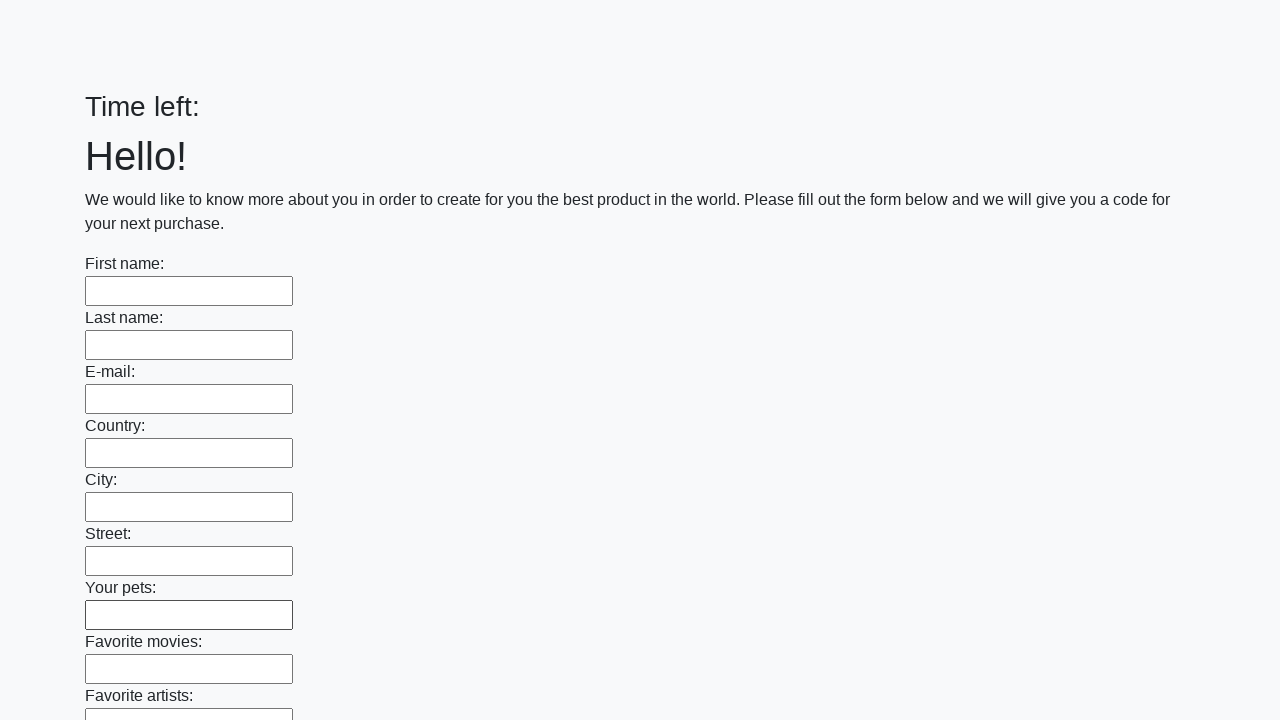

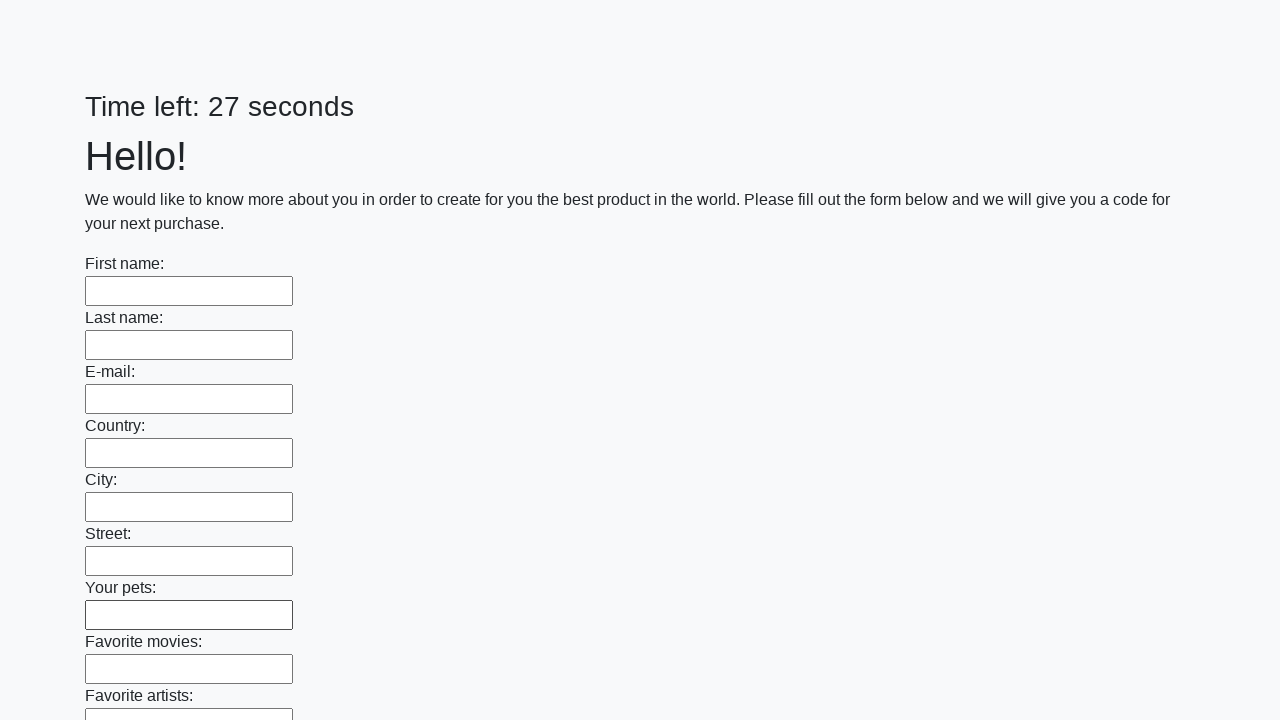